Navigates to Gmail and highlights all visible elements on the page with a yellow border

Starting URL: http://www.gmail.com

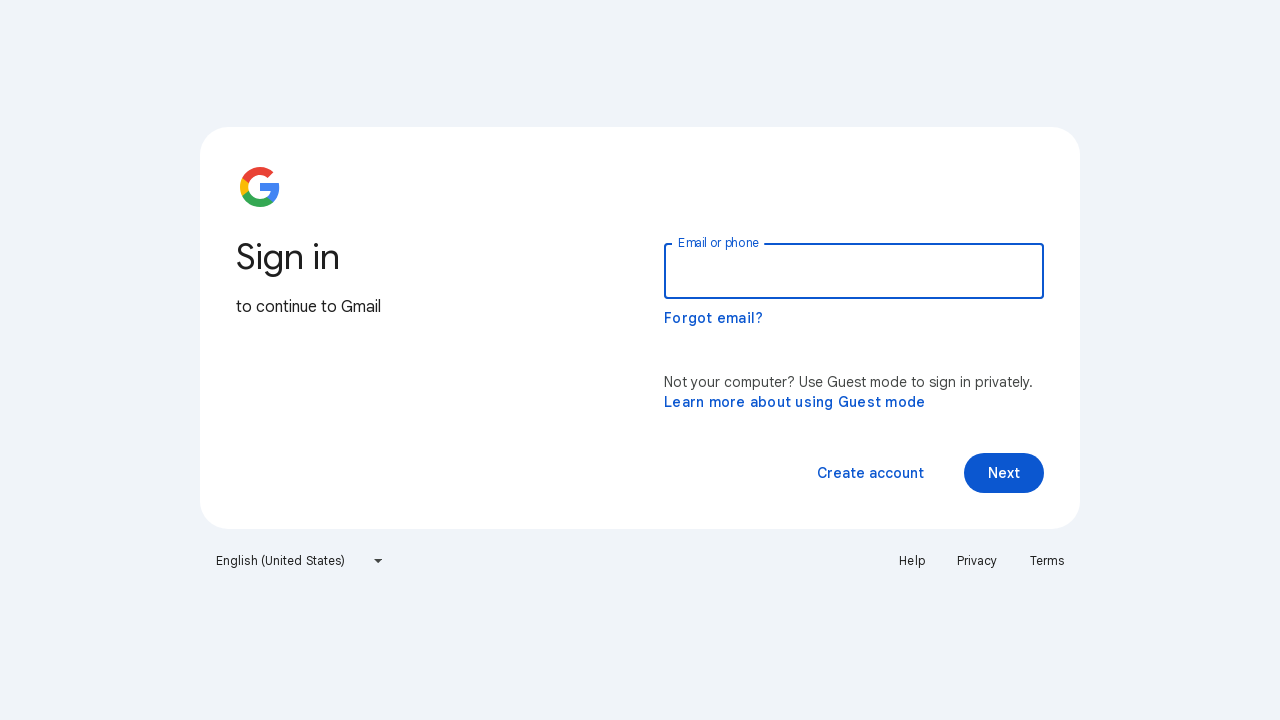

Waited 5 seconds for Gmail page to load
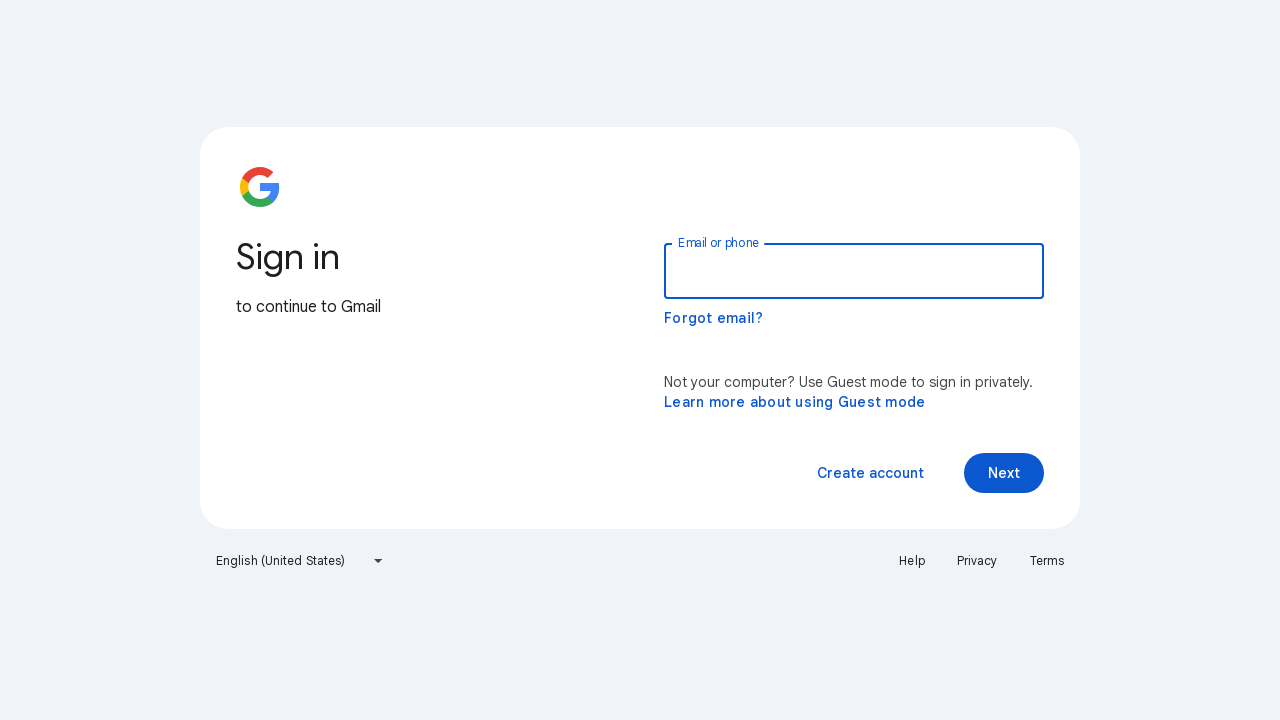

Found all elements on the page
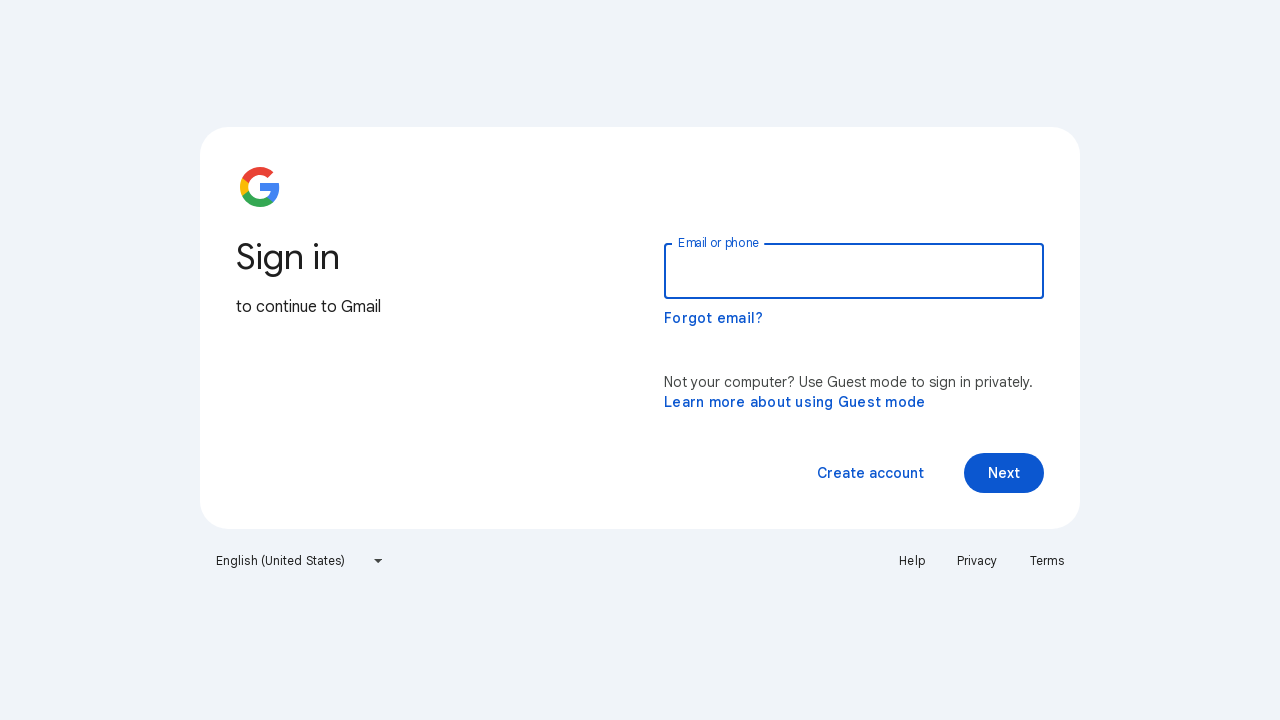

Highlighted a visible element with yellow dotted border
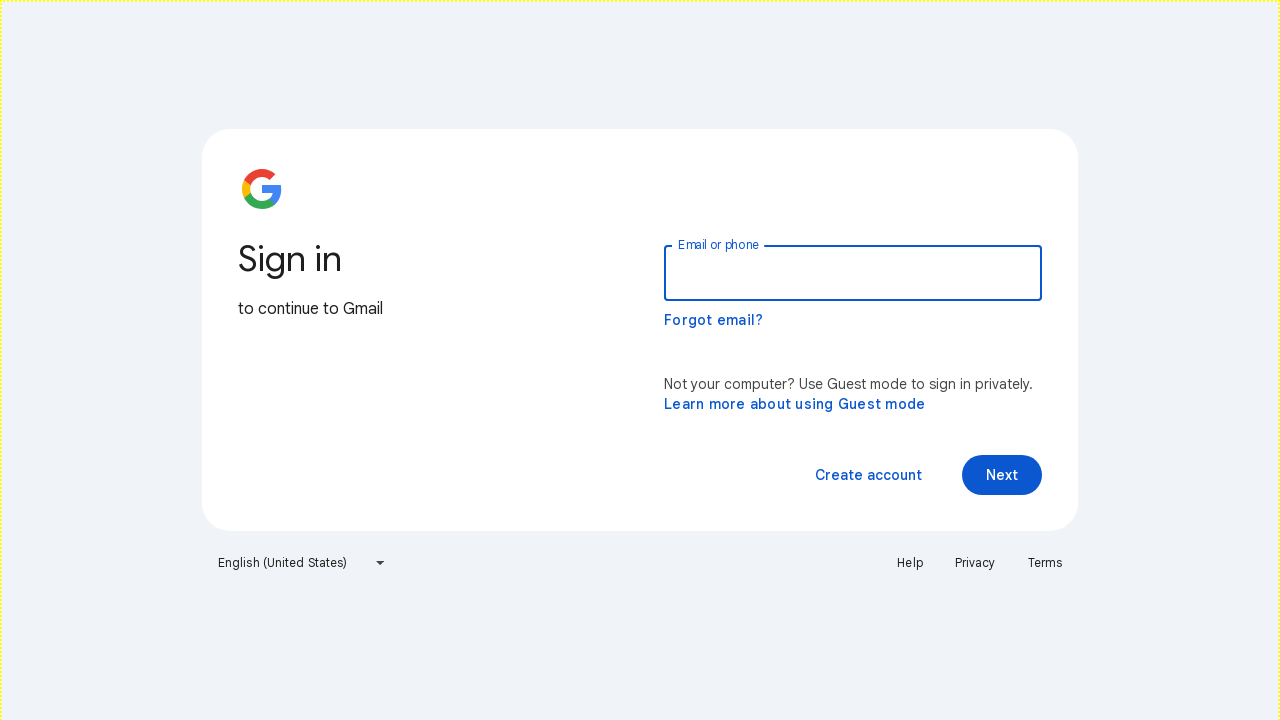

Highlighted a visible element with yellow dotted border
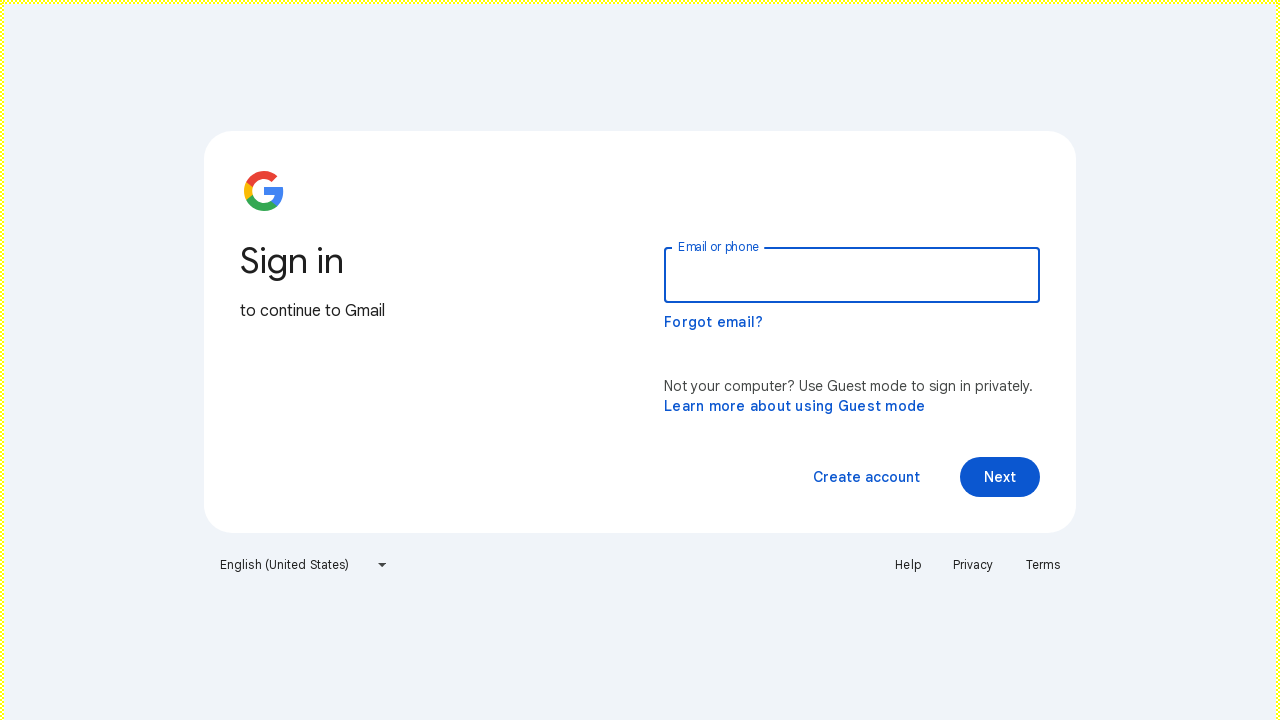

Highlighted a visible element with yellow dotted border
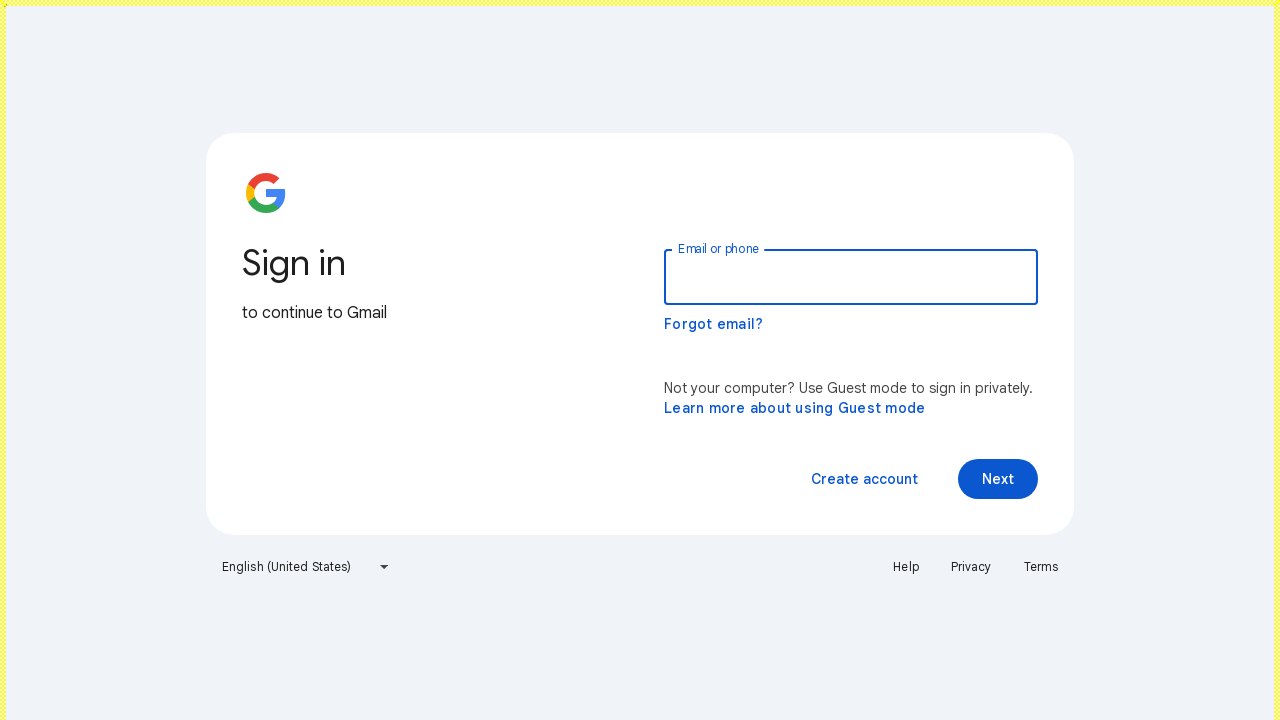

Highlighted a visible element with yellow dotted border
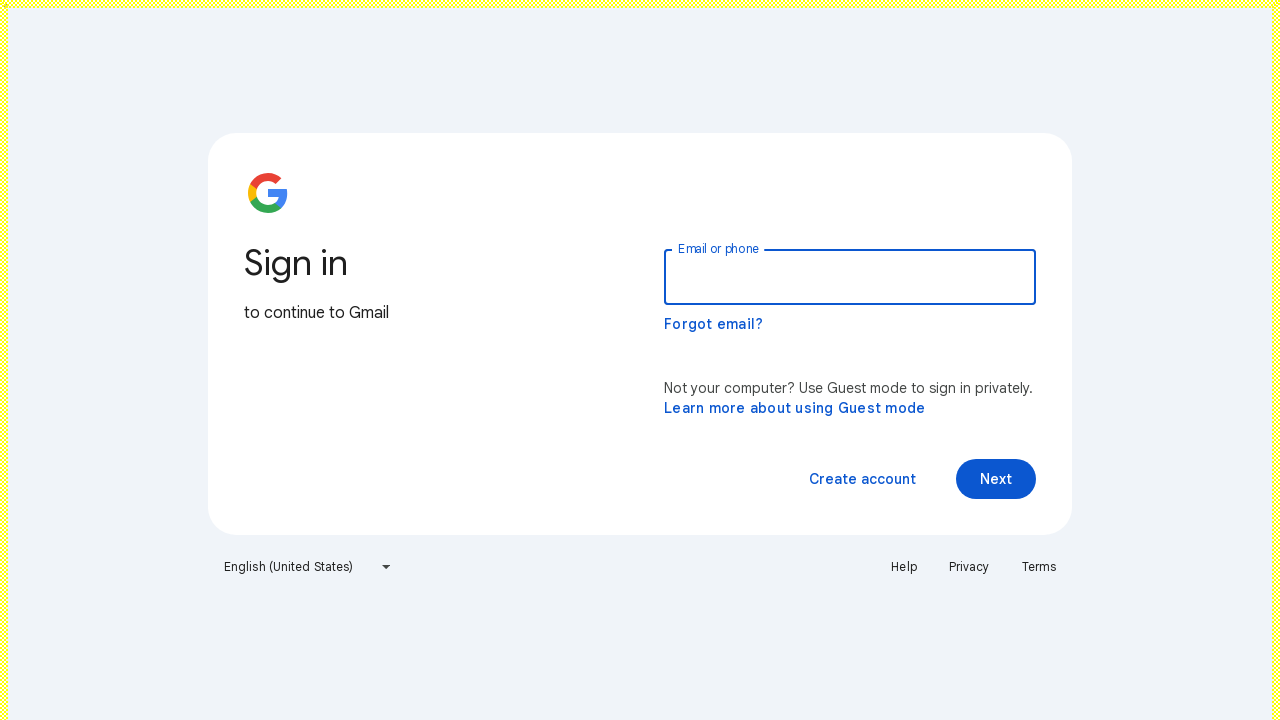

Highlighted a visible element with yellow dotted border
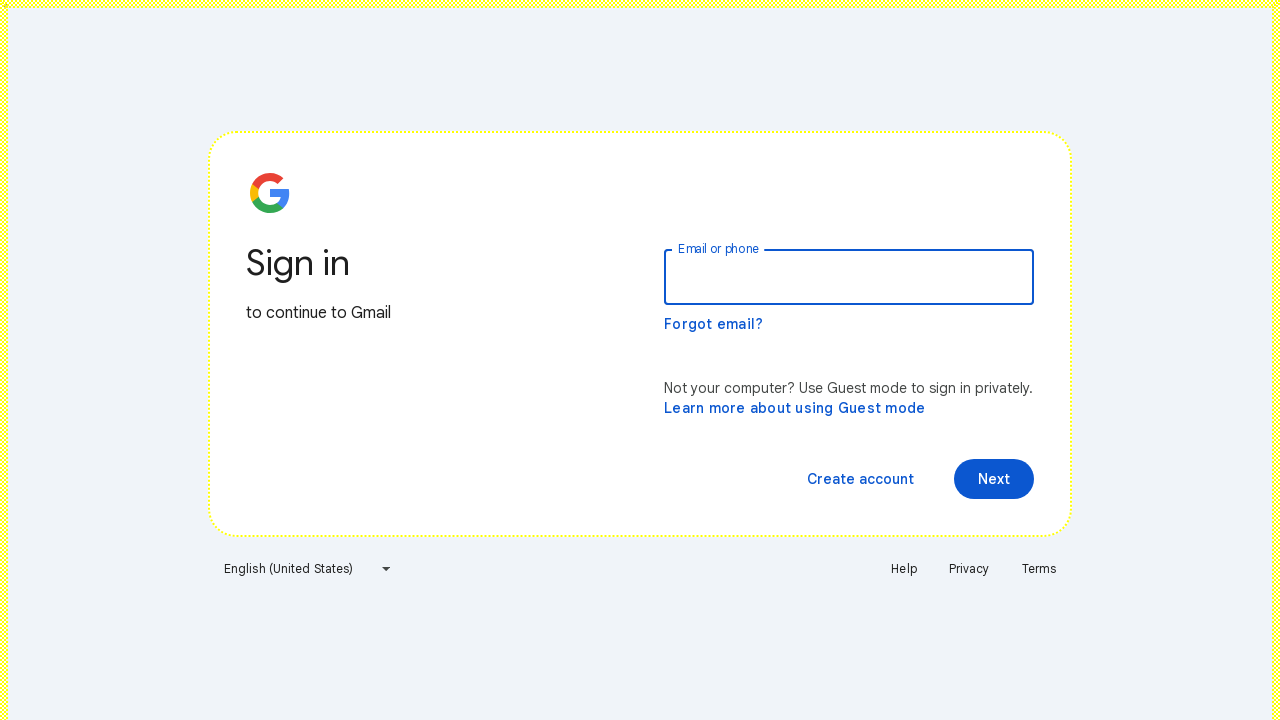

Highlighted a visible element with yellow dotted border
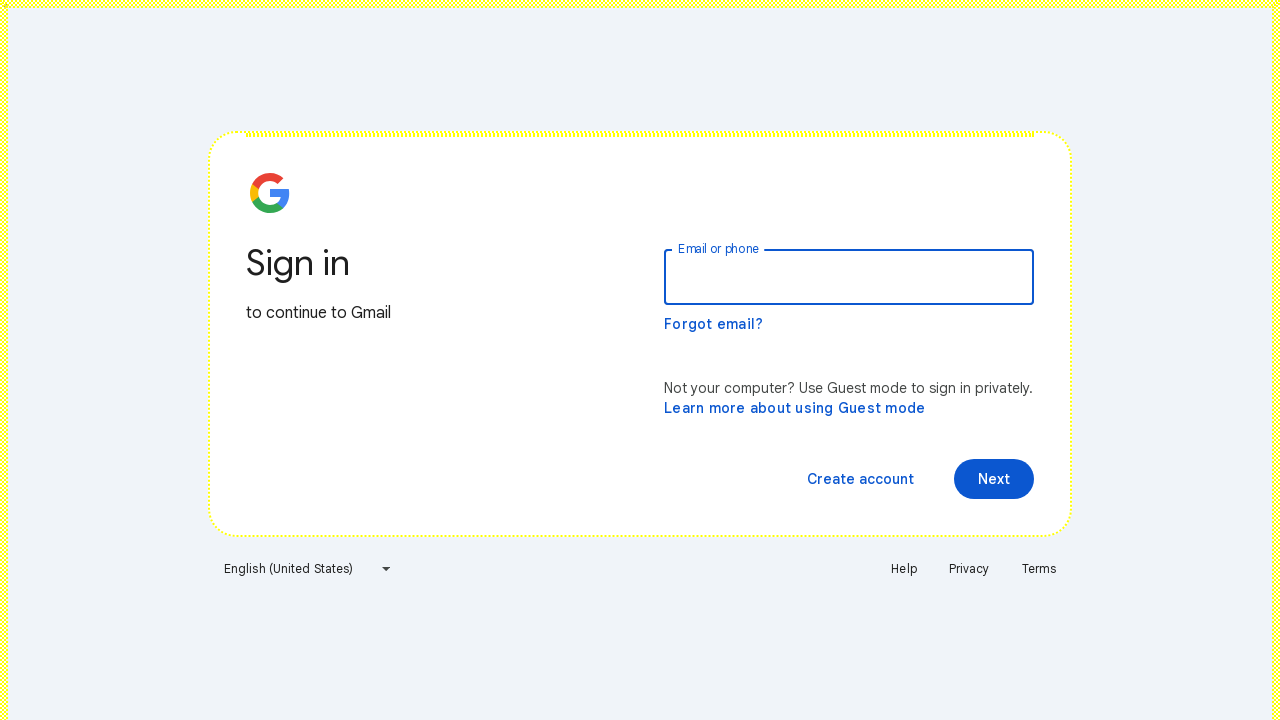

Highlighted a visible element with yellow dotted border
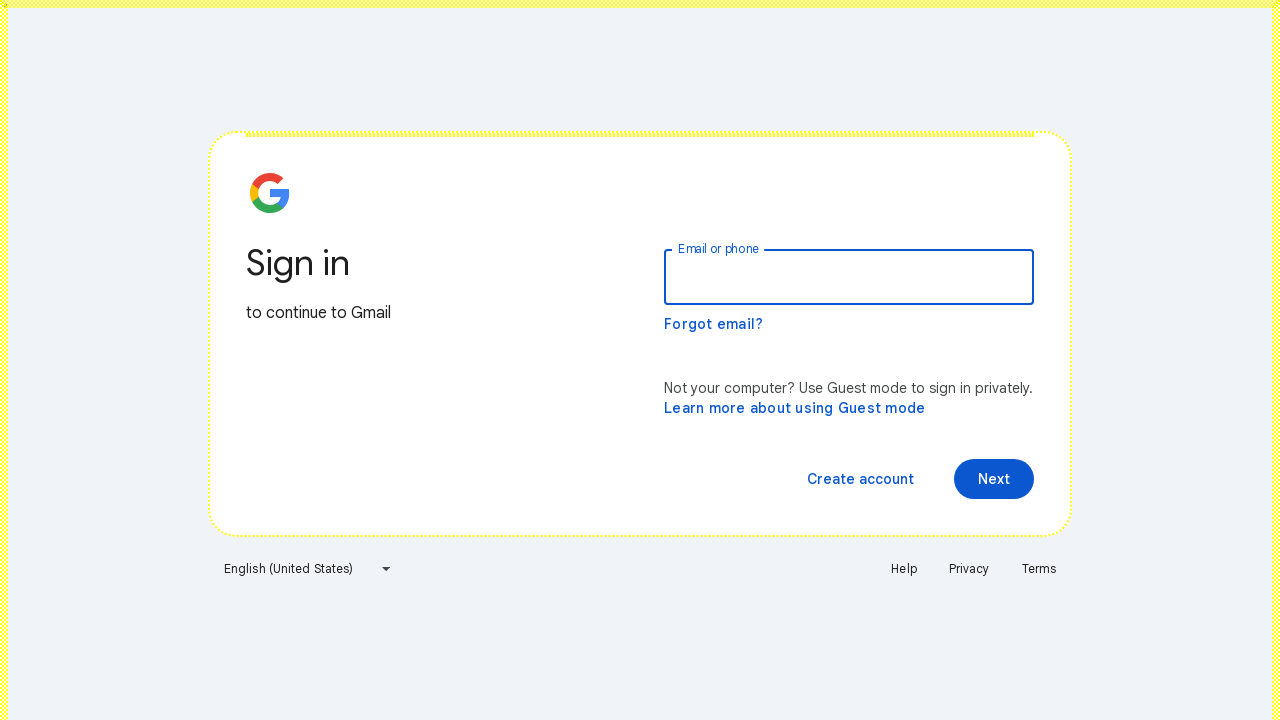

Highlighted a visible element with yellow dotted border
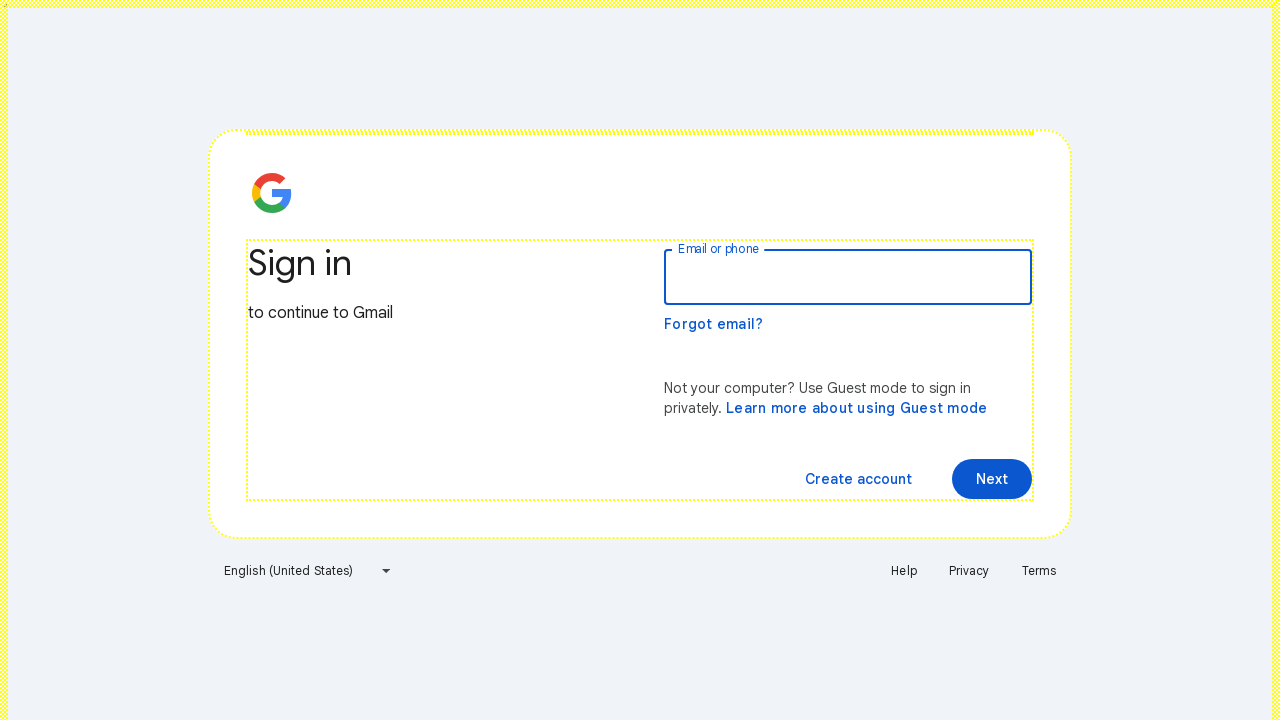

Highlighted a visible element with yellow dotted border
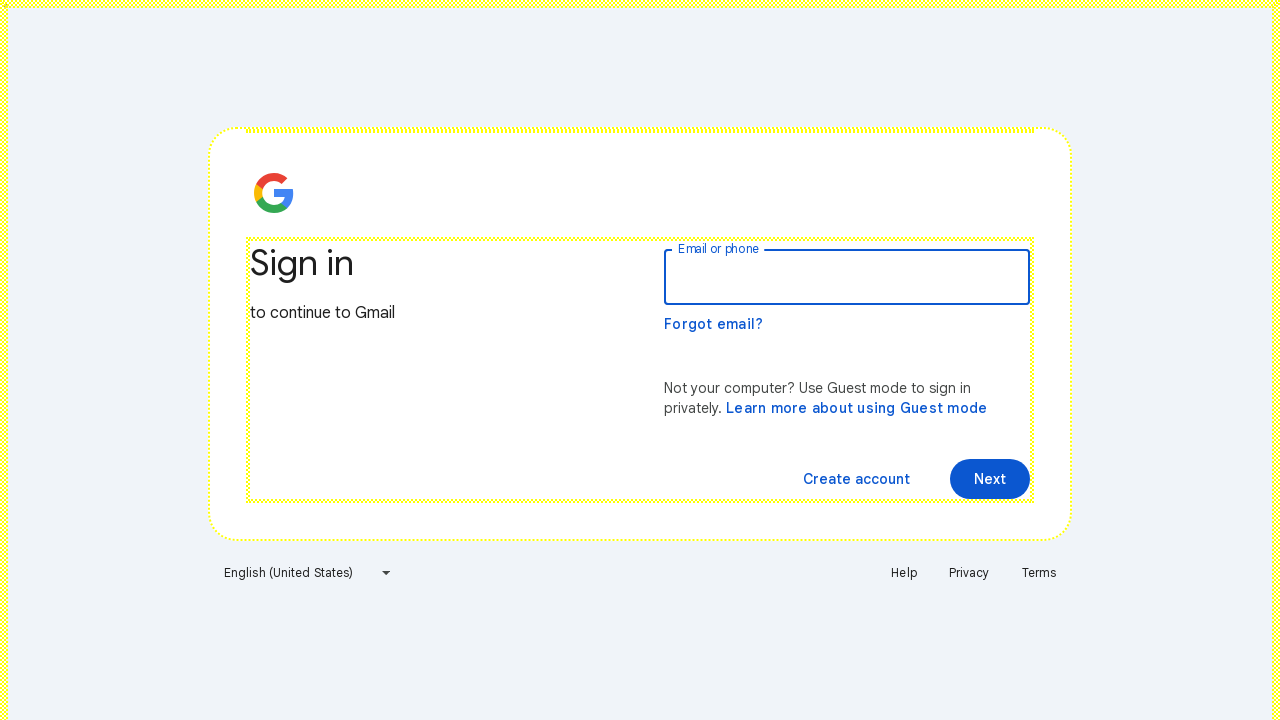

Highlighted a visible element with yellow dotted border
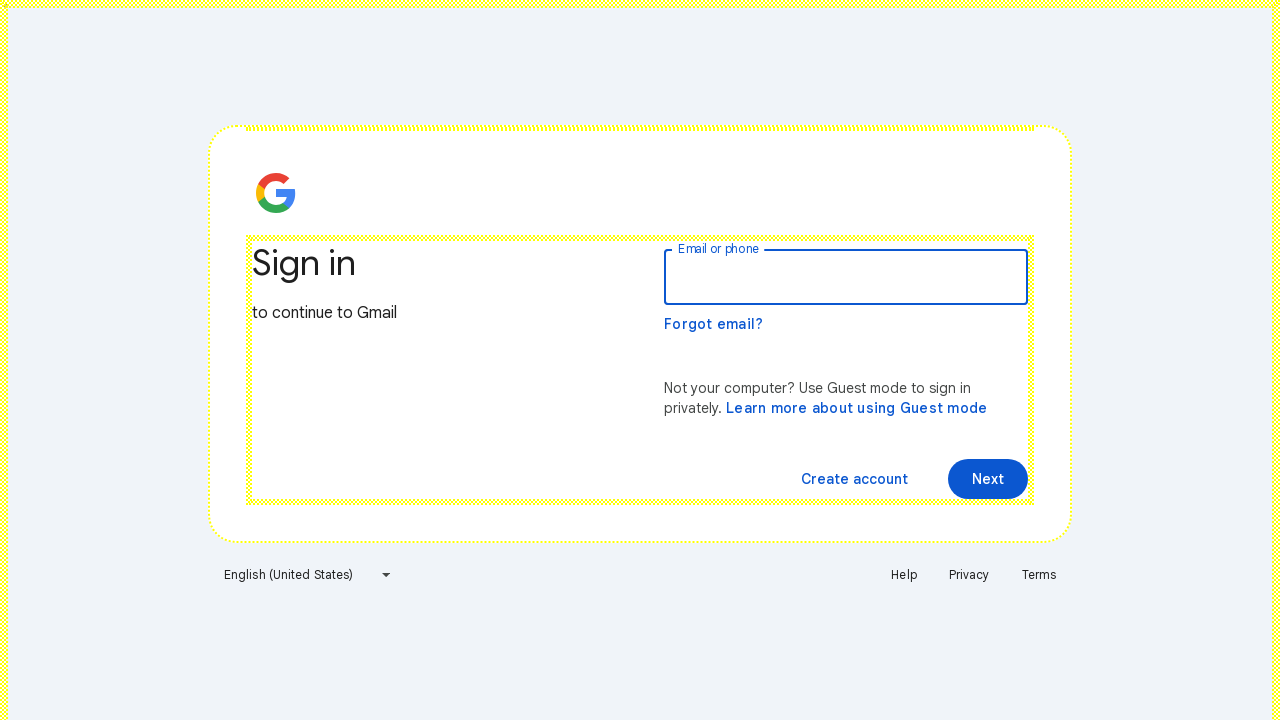

Highlighted a visible element with yellow dotted border
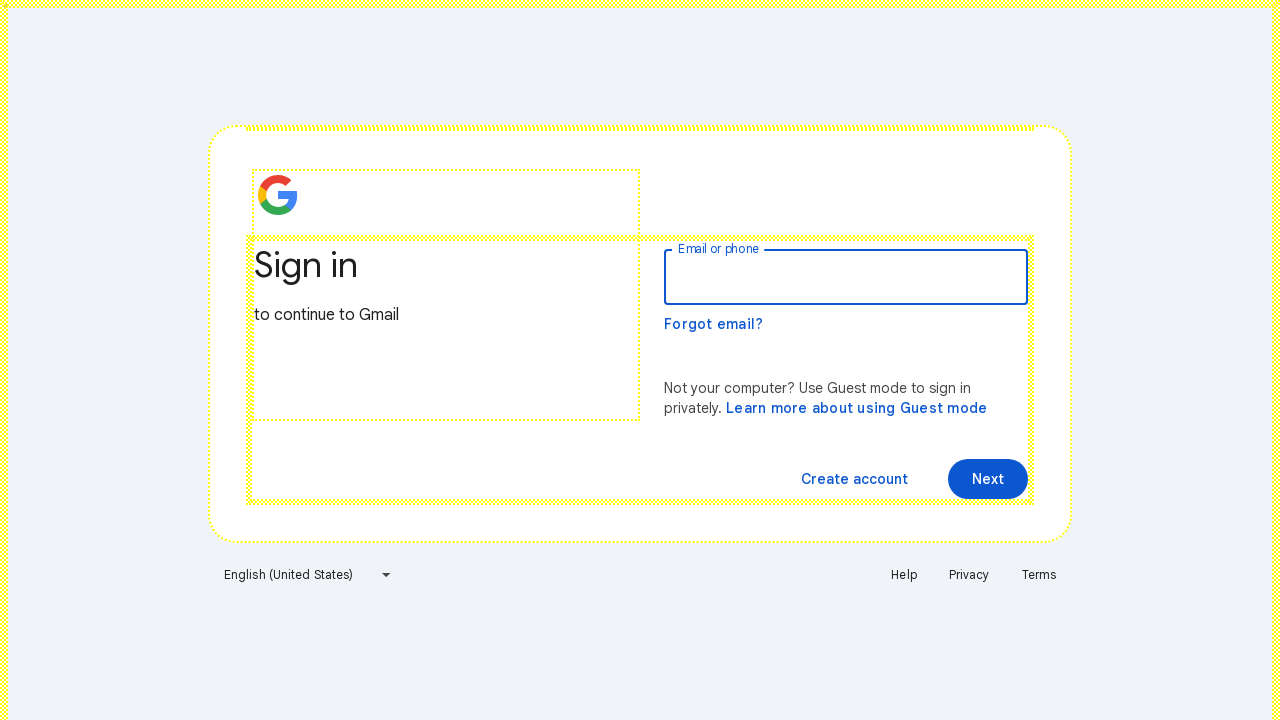

Highlighted a visible element with yellow dotted border
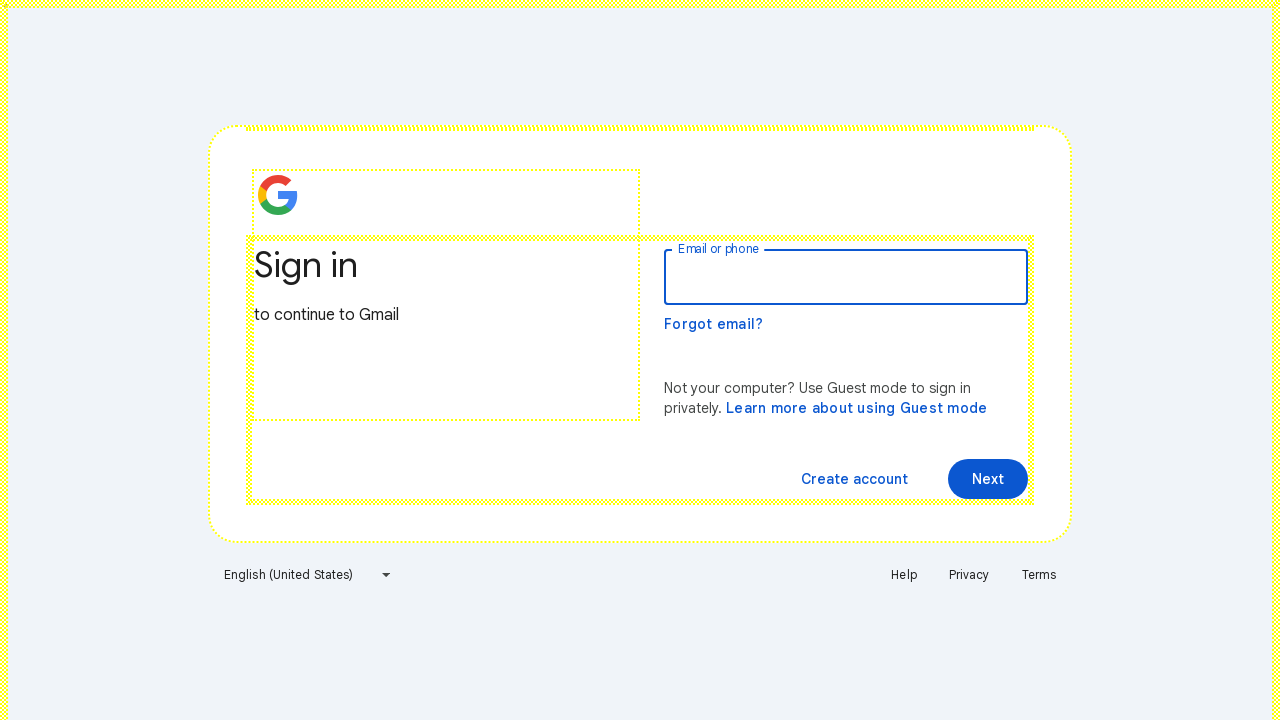

Highlighted a visible element with yellow dotted border
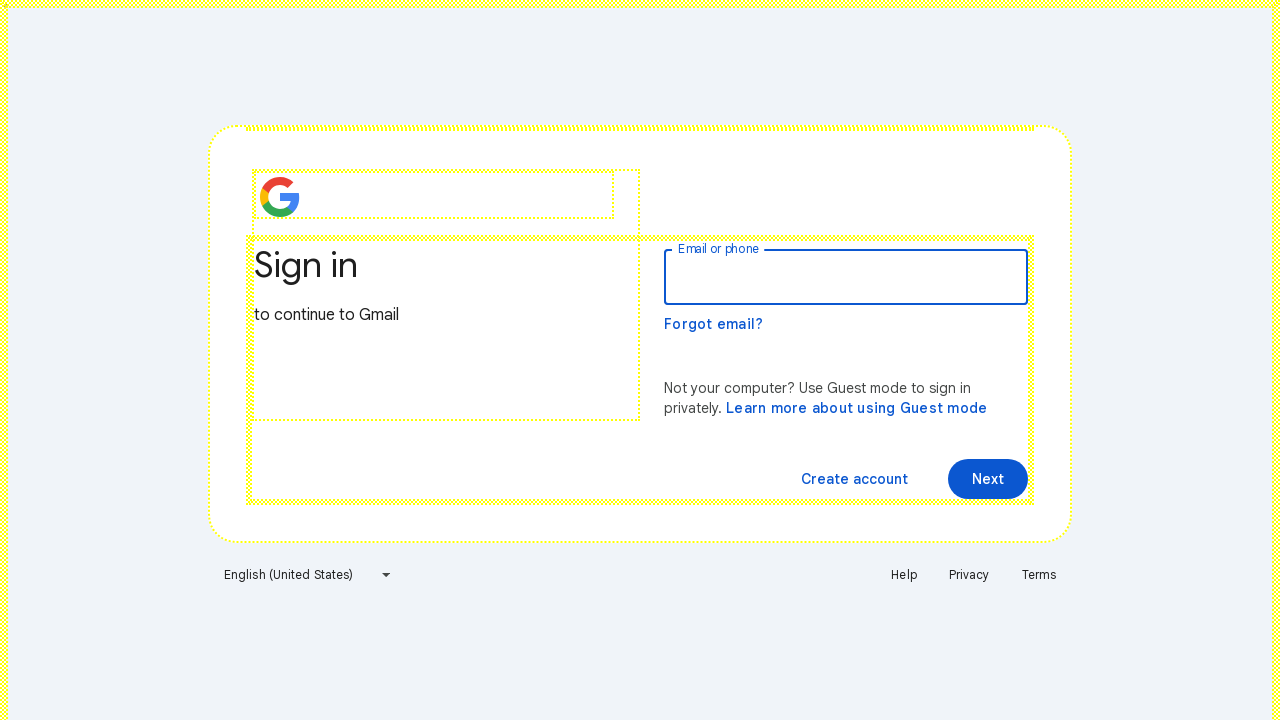

Highlighted a visible element with yellow dotted border
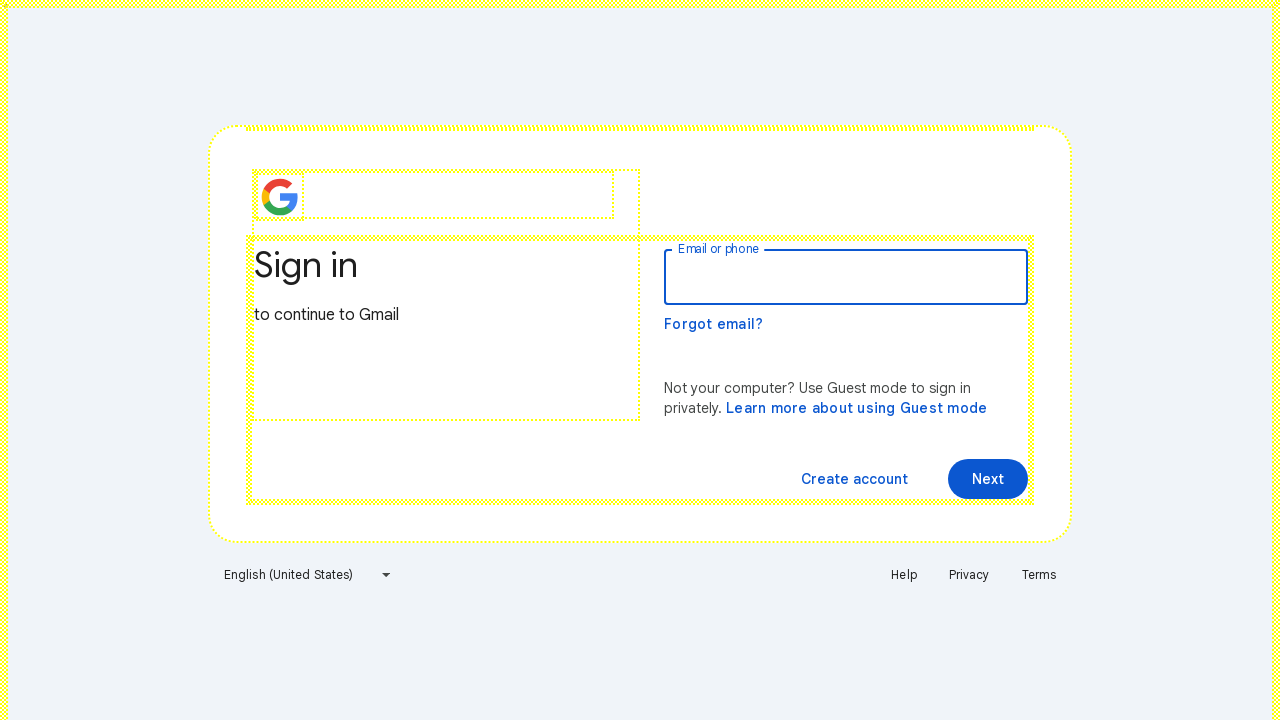

Highlighted a visible element with yellow dotted border
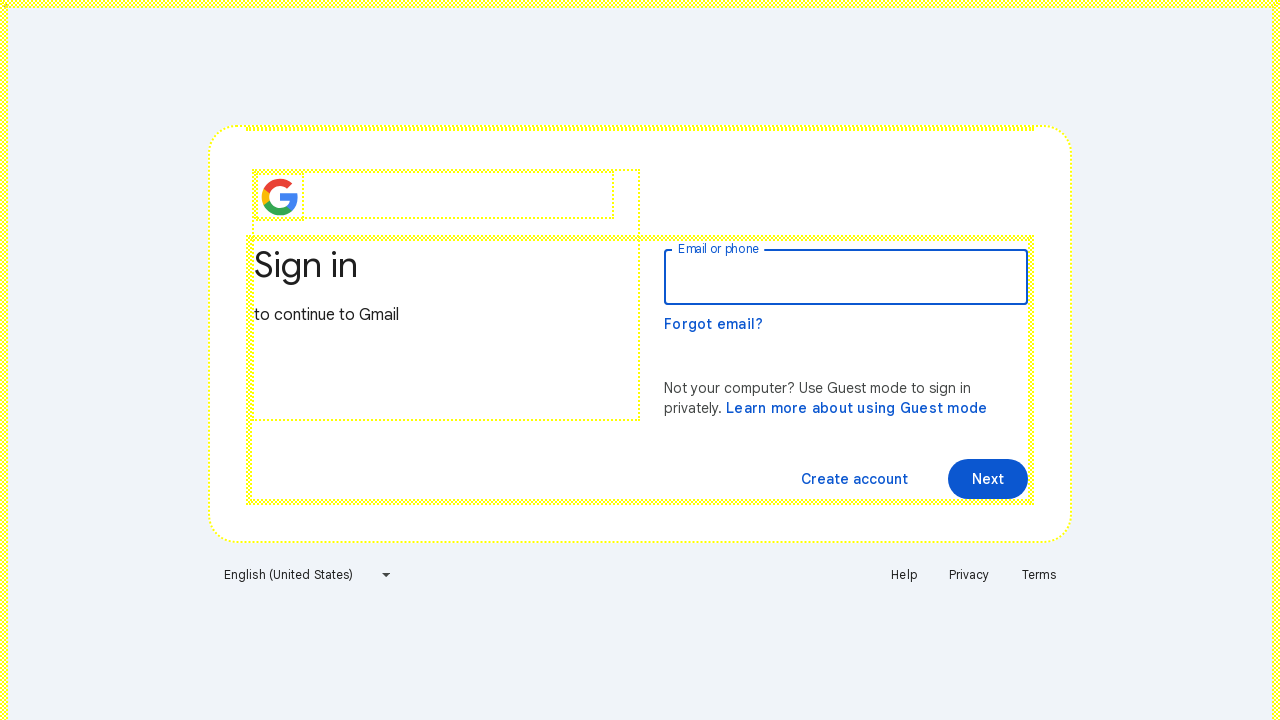

Highlighted a visible element with yellow dotted border
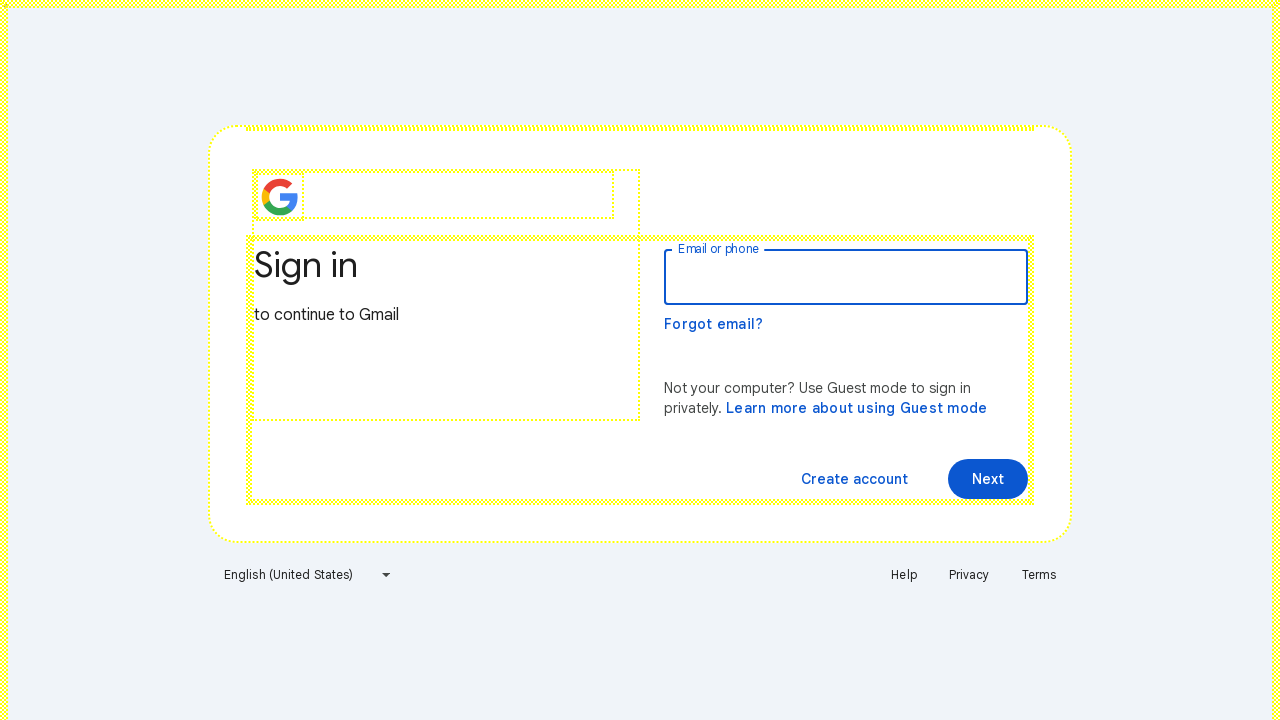

Highlighted a visible element with yellow dotted border
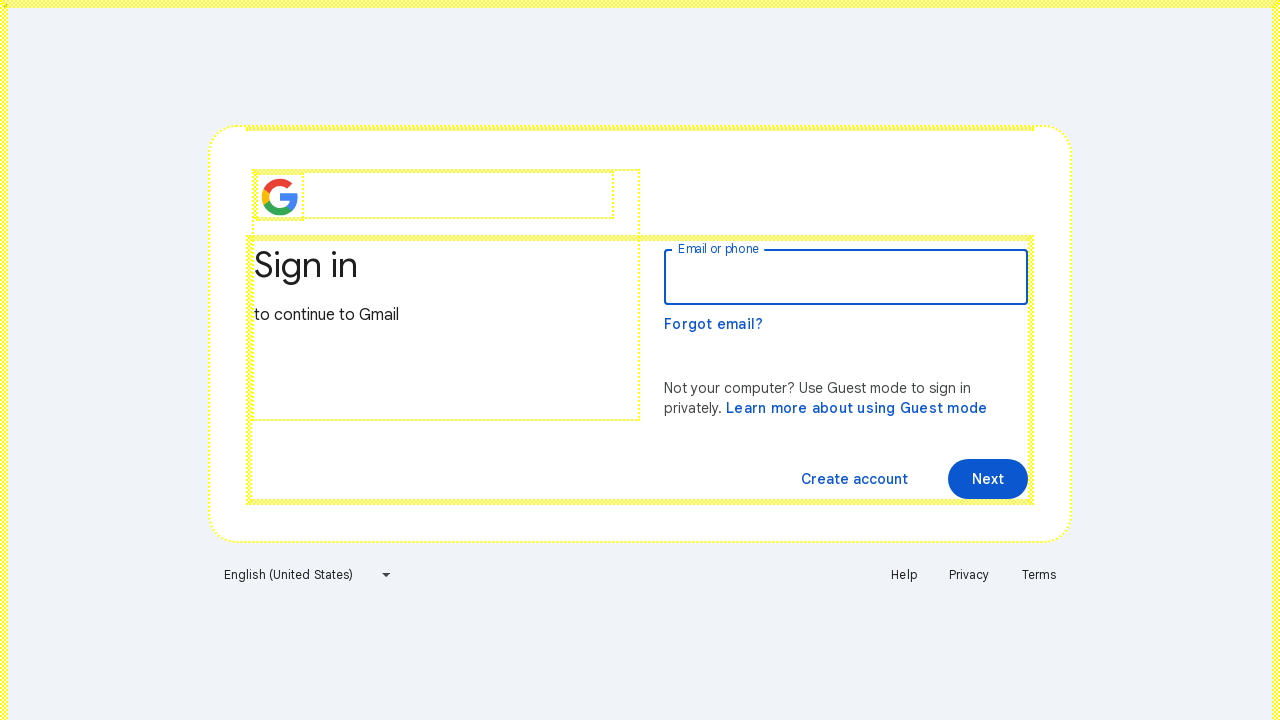

Highlighted a visible element with yellow dotted border
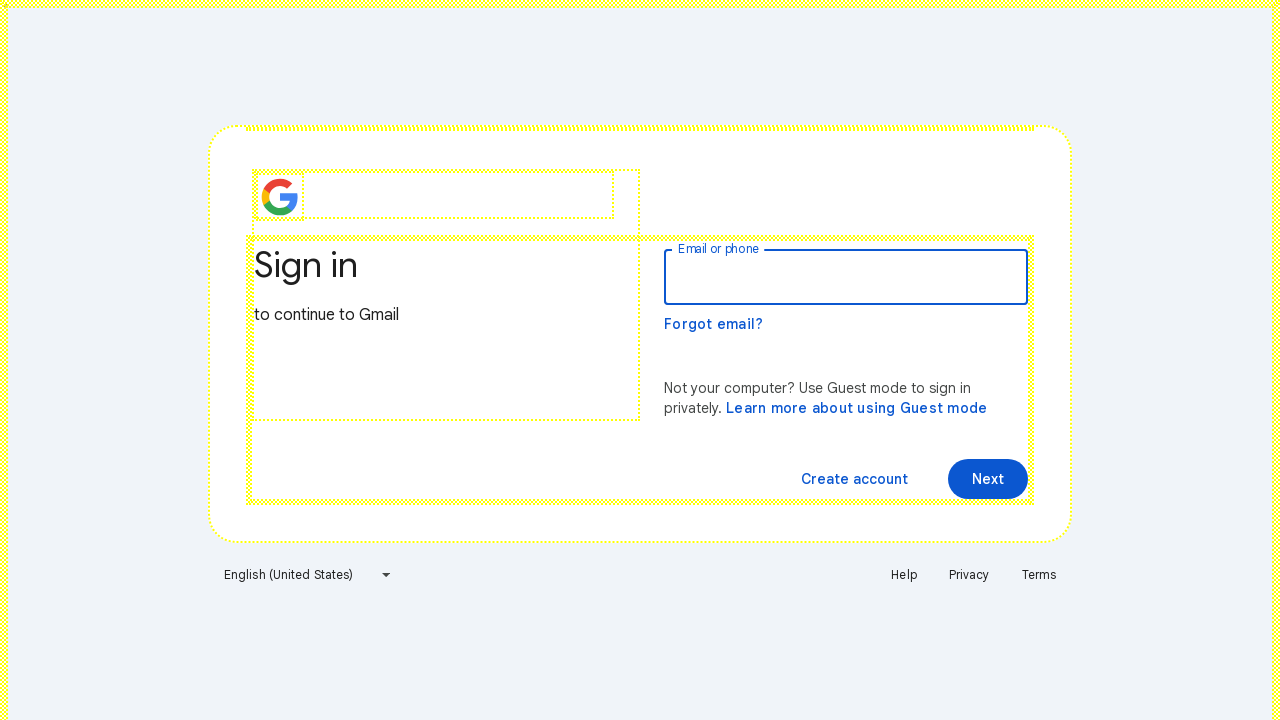

Highlighted a visible element with yellow dotted border
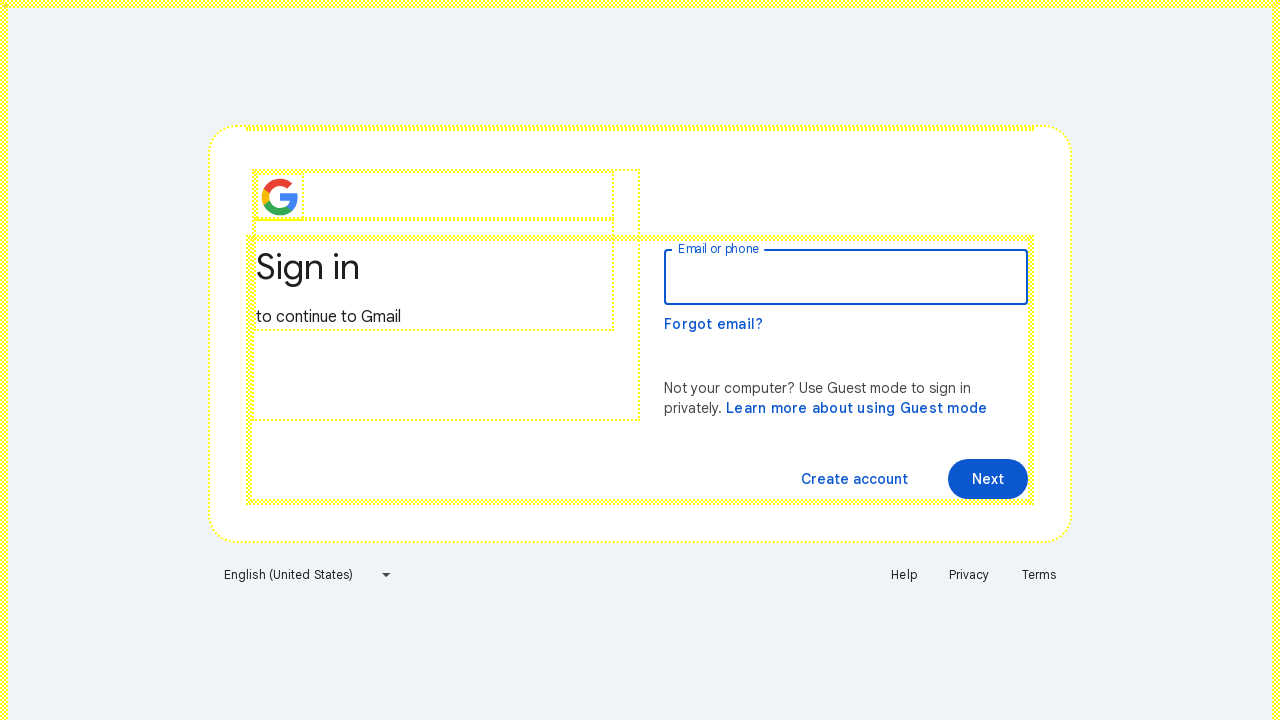

Highlighted a visible element with yellow dotted border
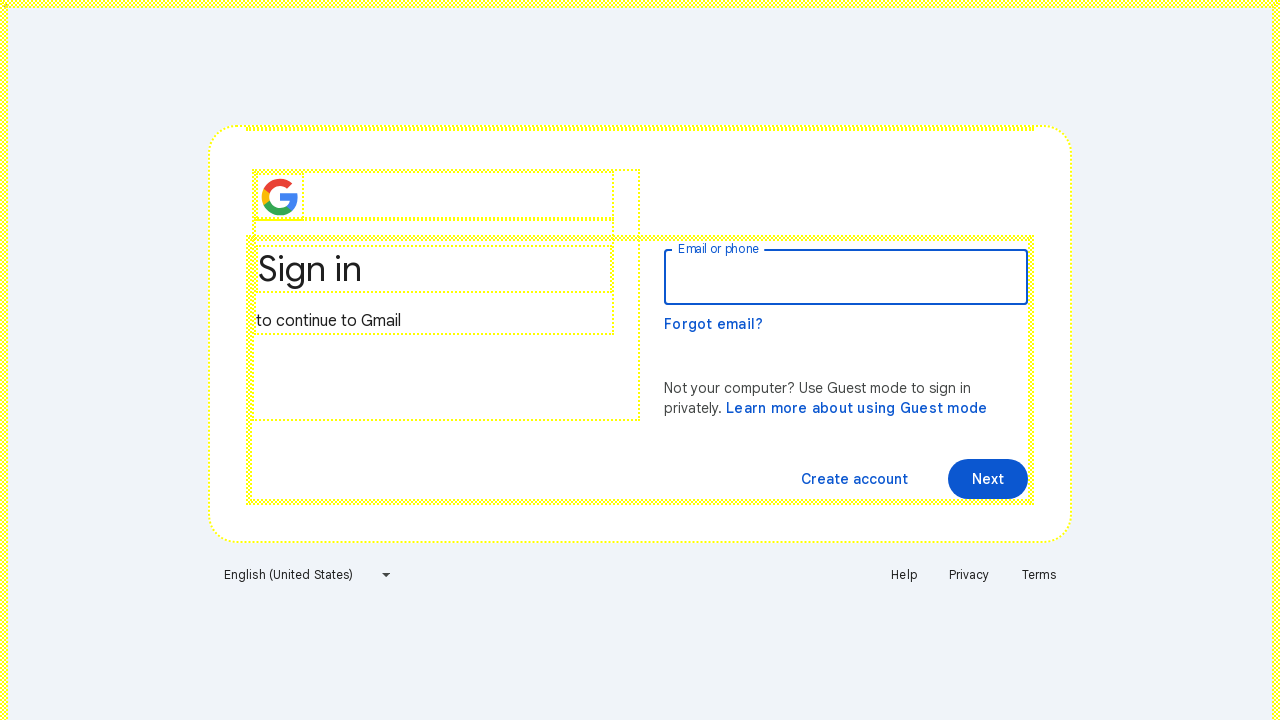

Highlighted a visible element with yellow dotted border
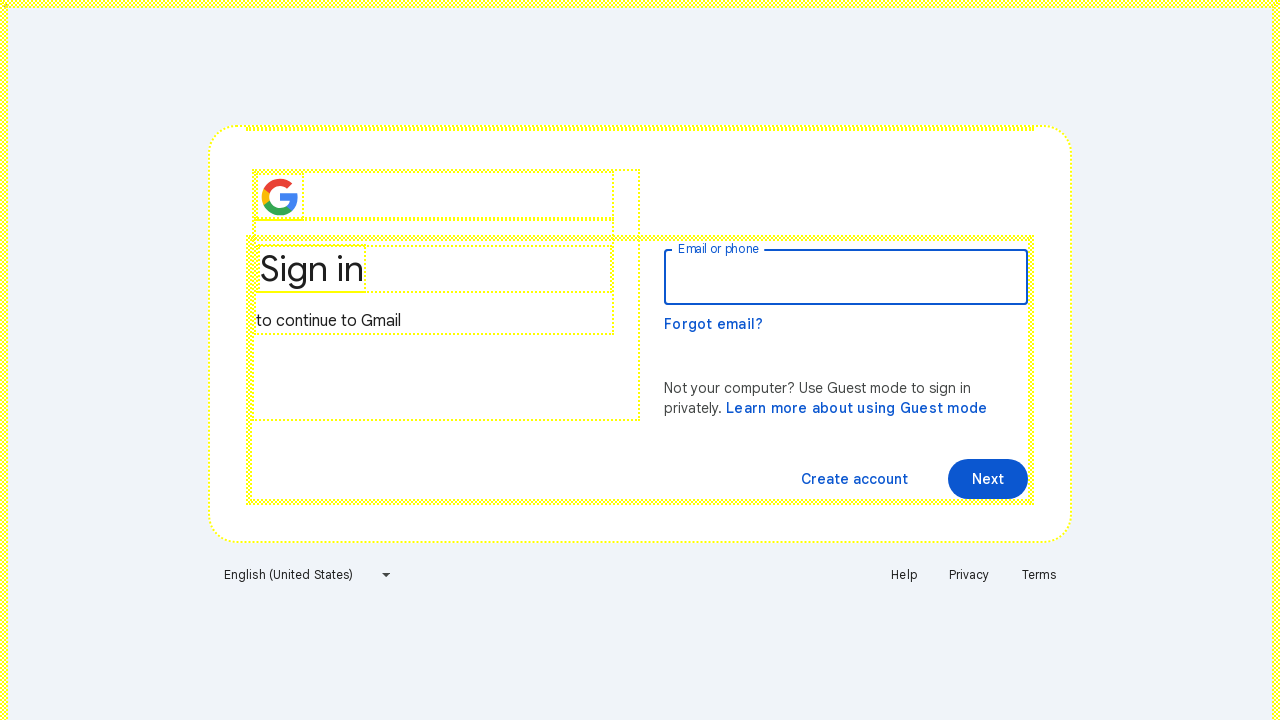

Highlighted a visible element with yellow dotted border
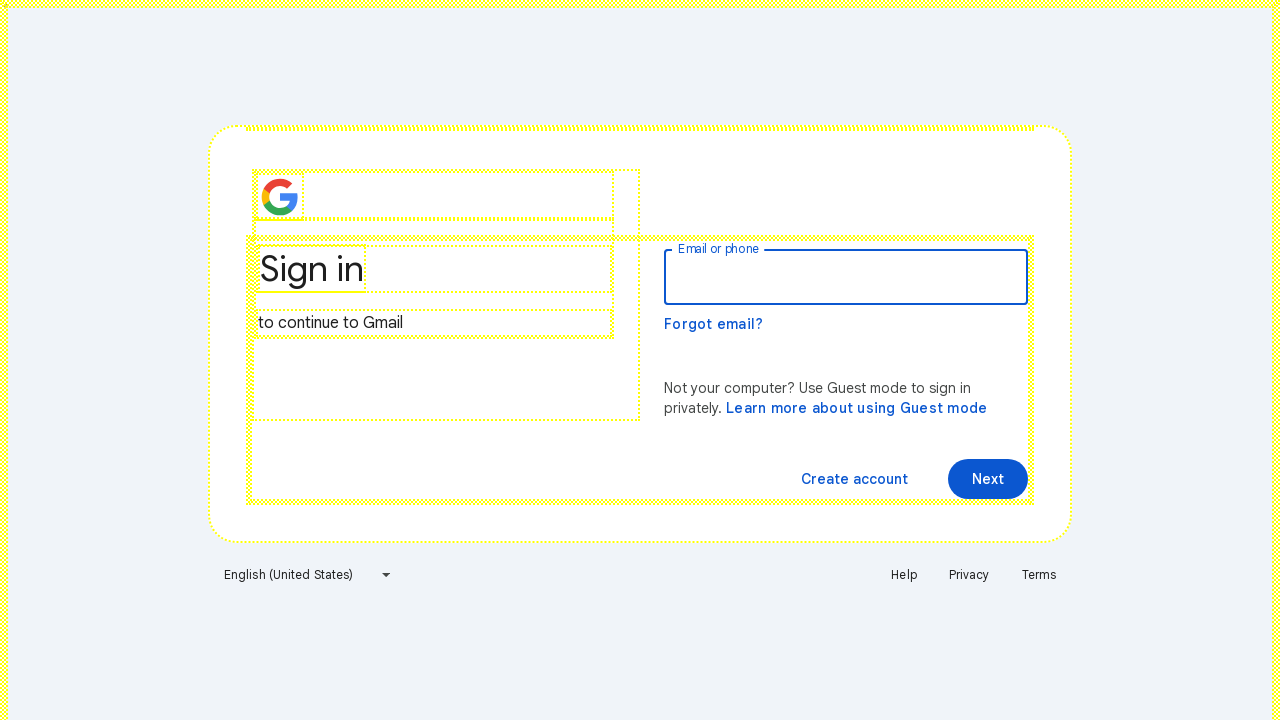

Highlighted a visible element with yellow dotted border
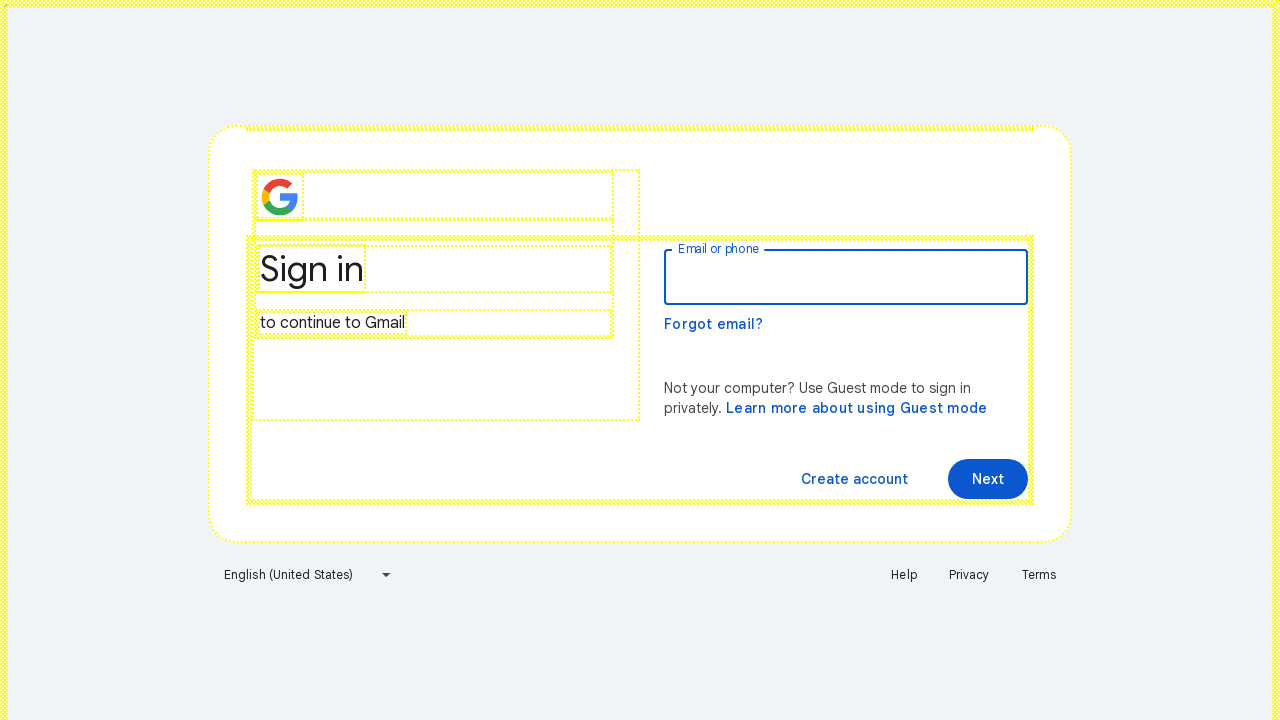

Highlighted a visible element with yellow dotted border
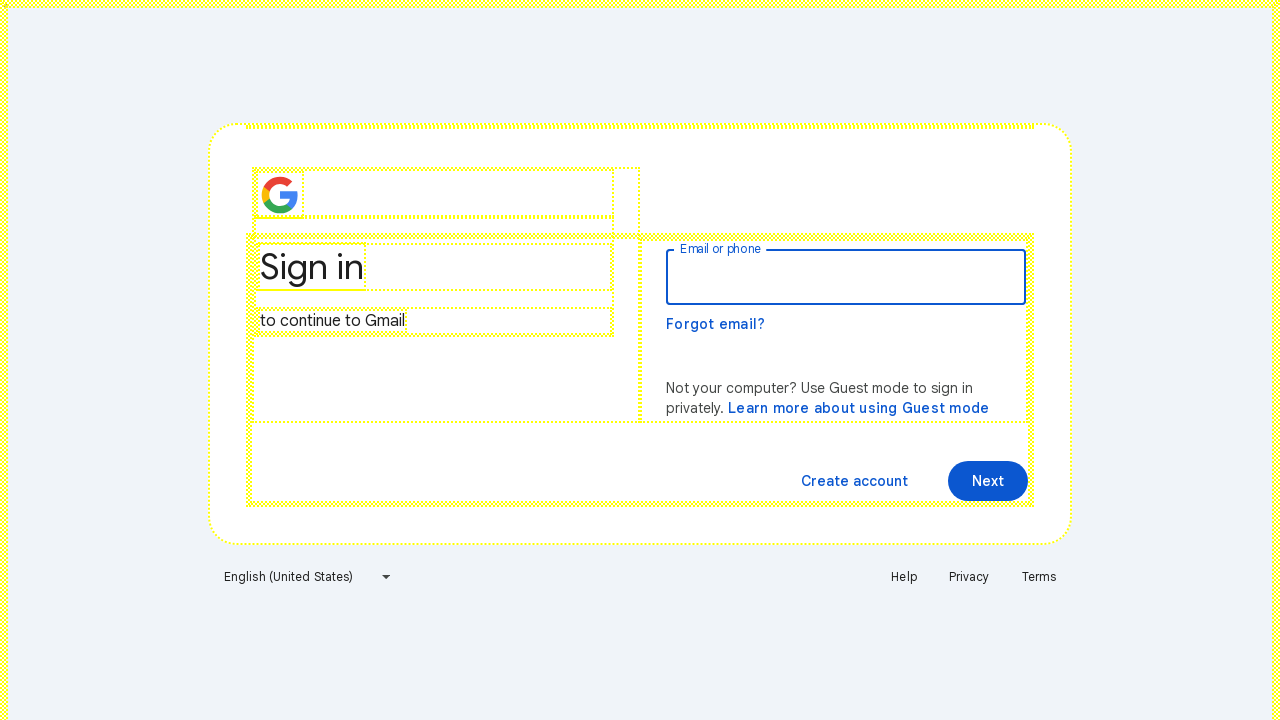

Highlighted a visible element with yellow dotted border
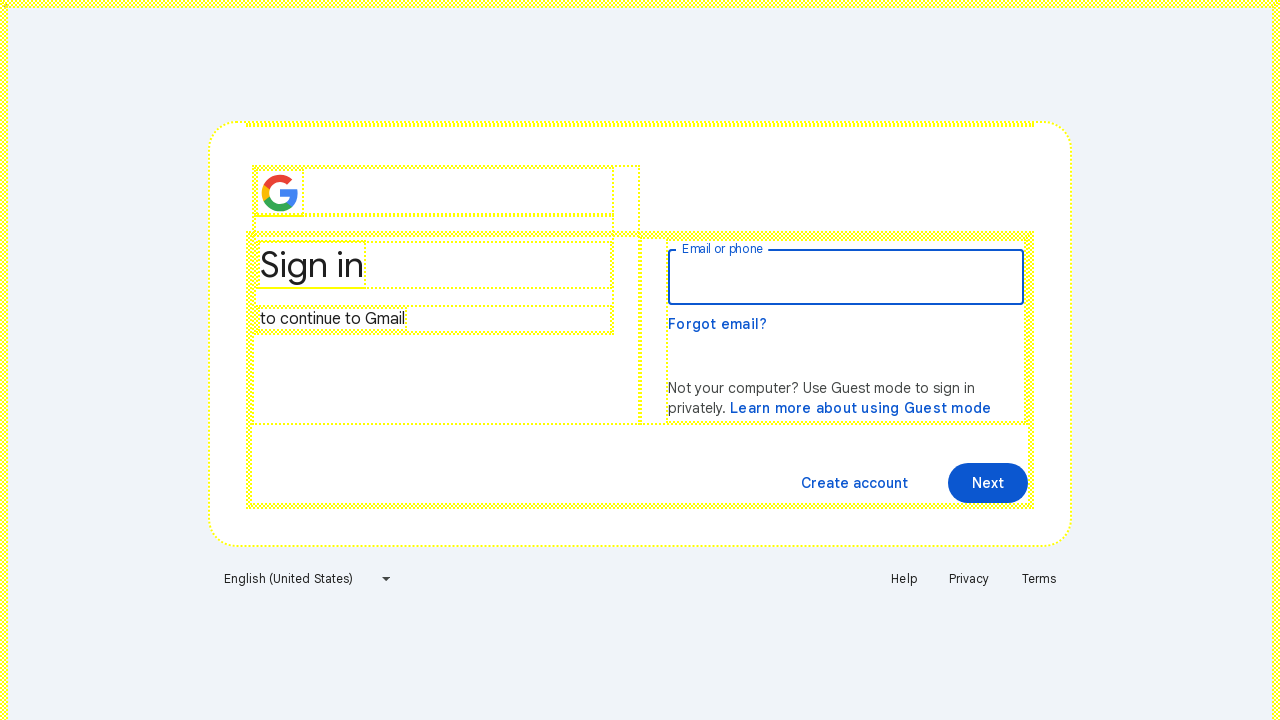

Highlighted a visible element with yellow dotted border
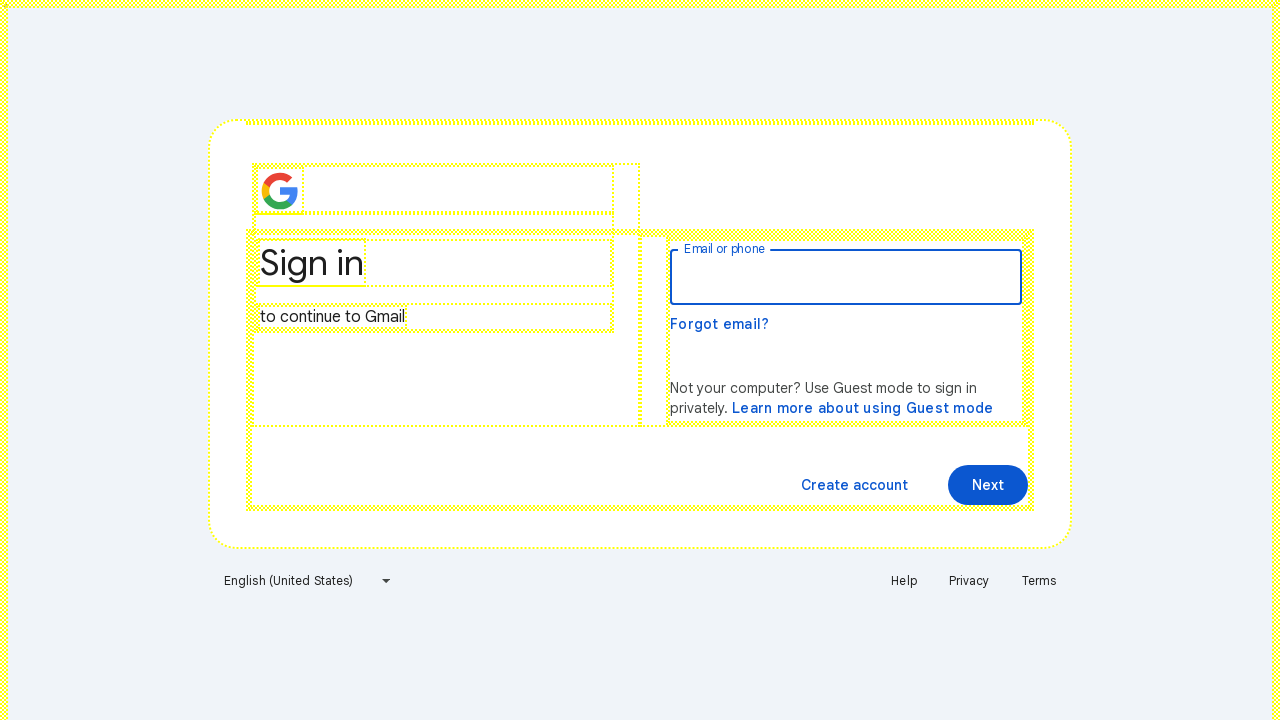

Highlighted a visible element with yellow dotted border
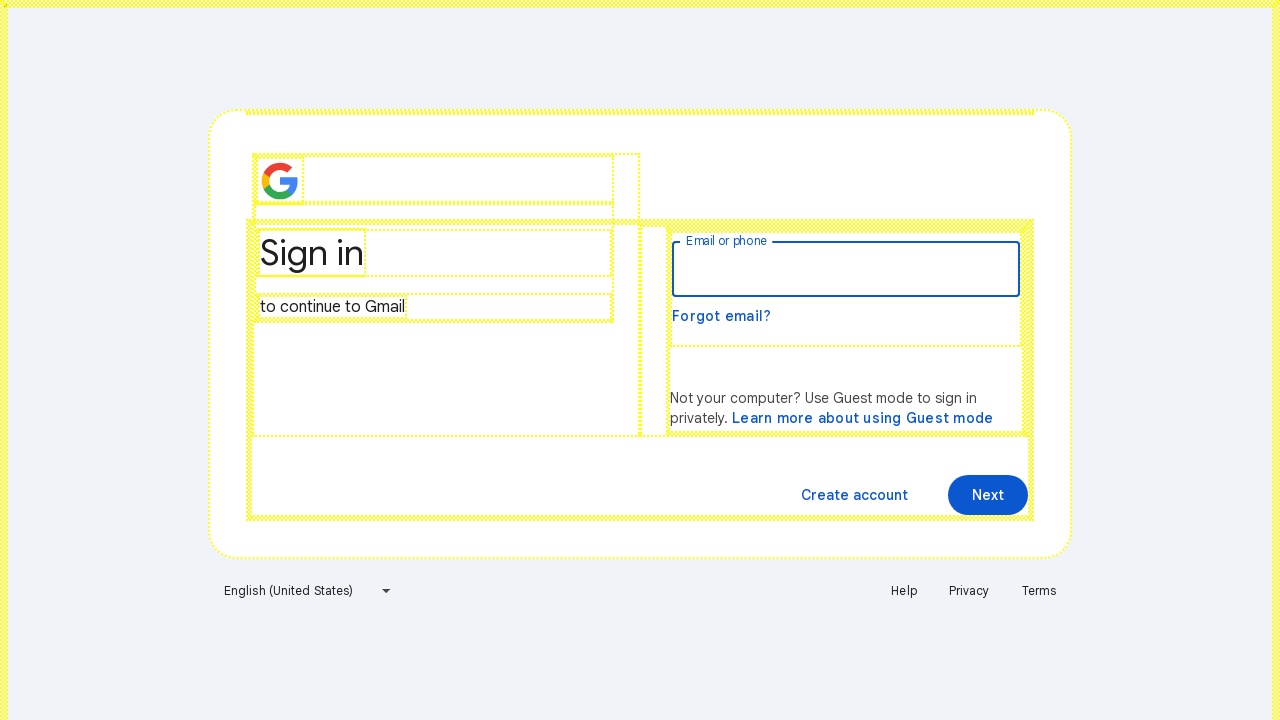

Highlighted a visible element with yellow dotted border
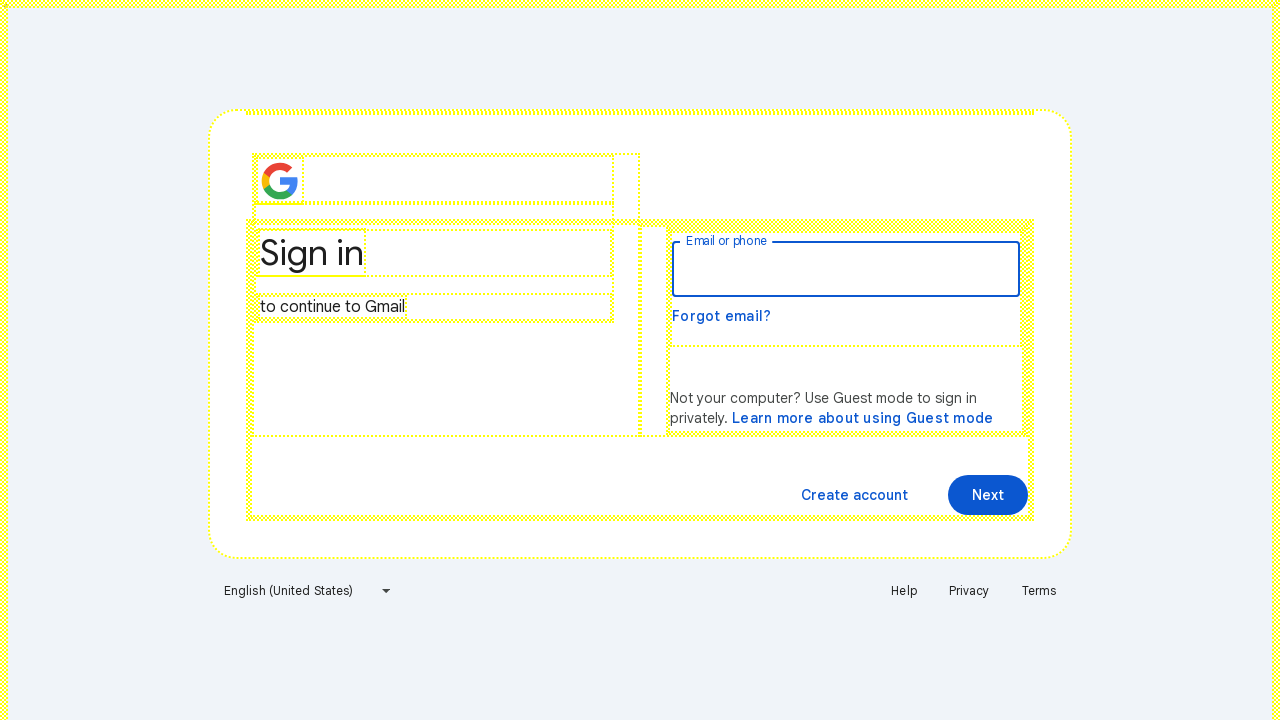

Highlighted a visible element with yellow dotted border
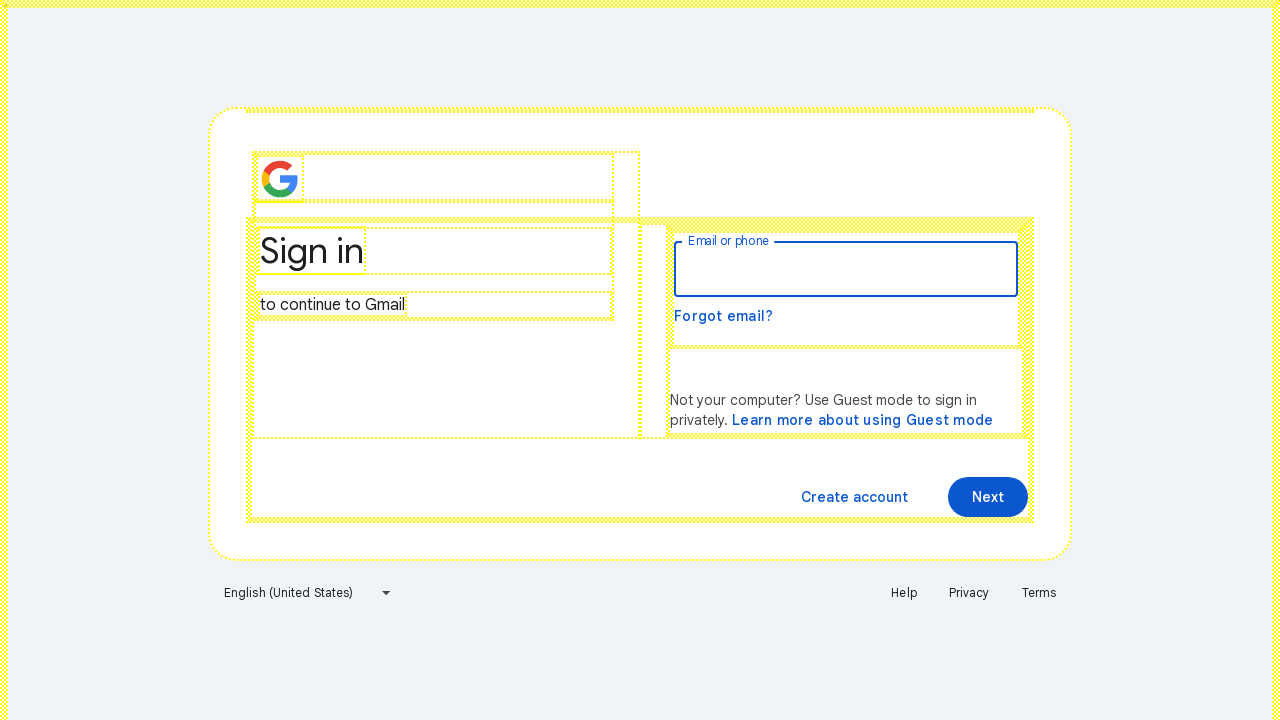

Highlighted a visible element with yellow dotted border
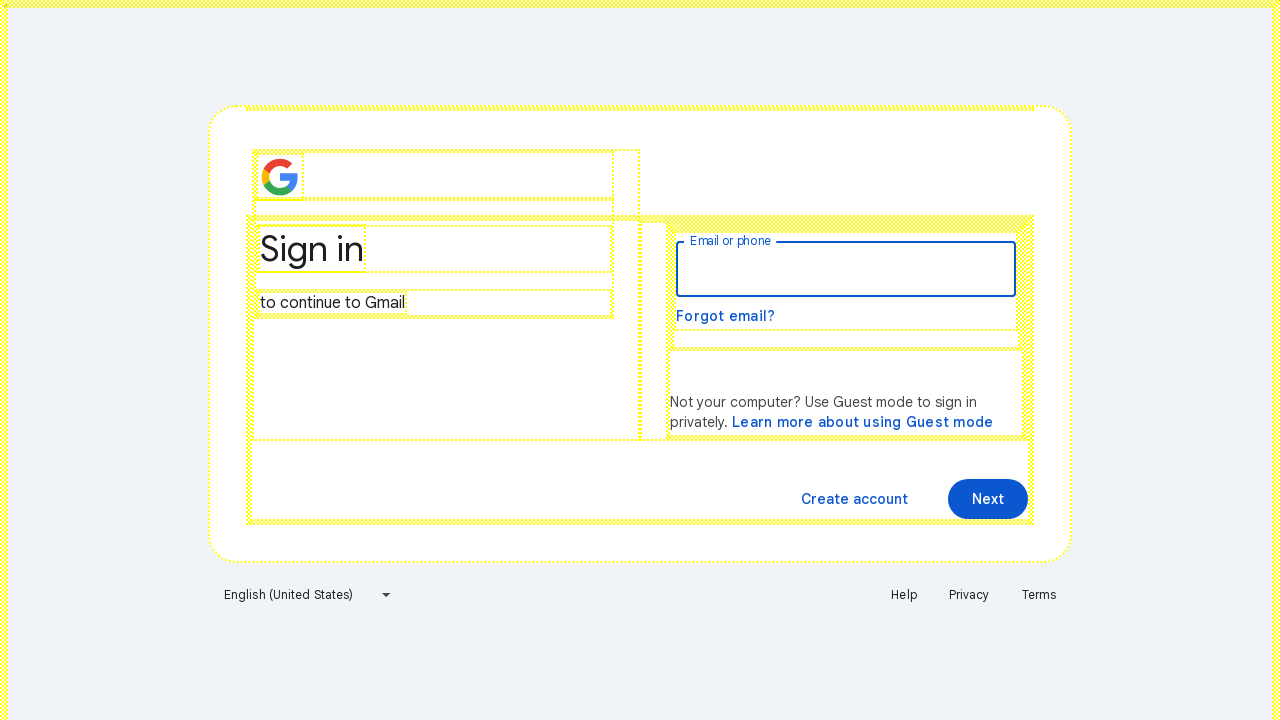

Highlighted a visible element with yellow dotted border
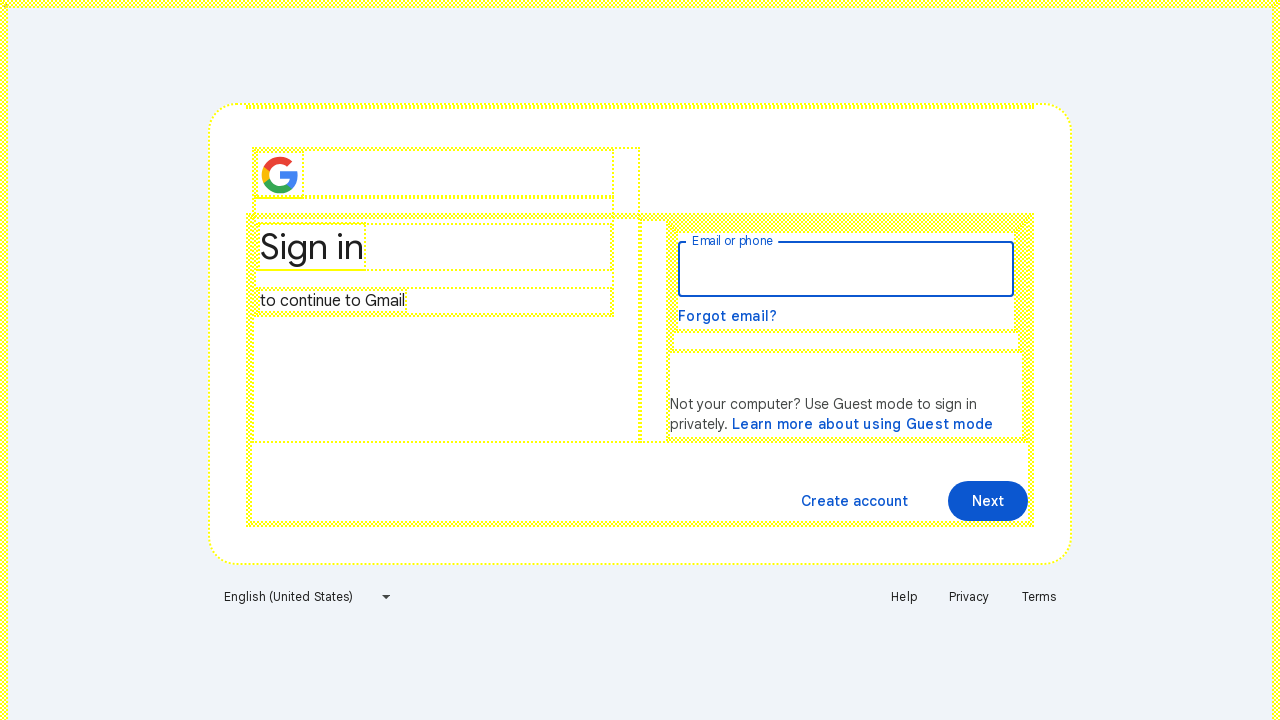

Highlighted a visible element with yellow dotted border
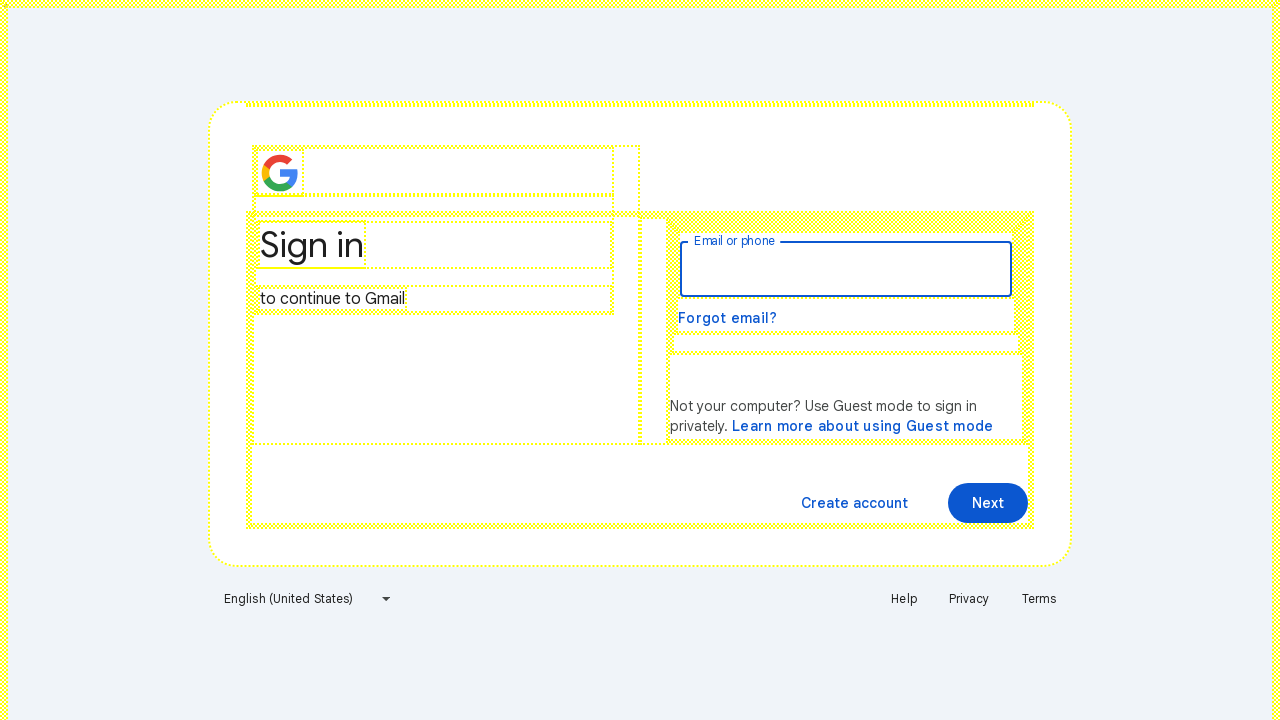

Highlighted a visible element with yellow dotted border
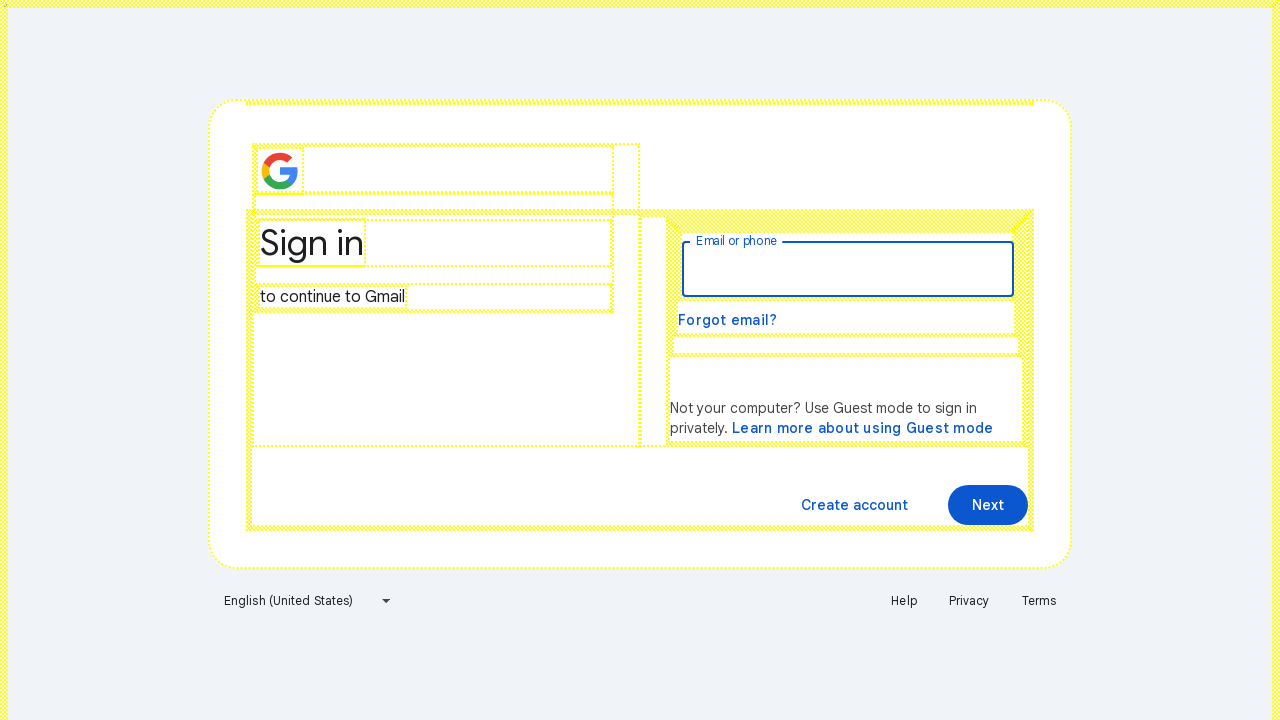

Highlighted a visible element with yellow dotted border
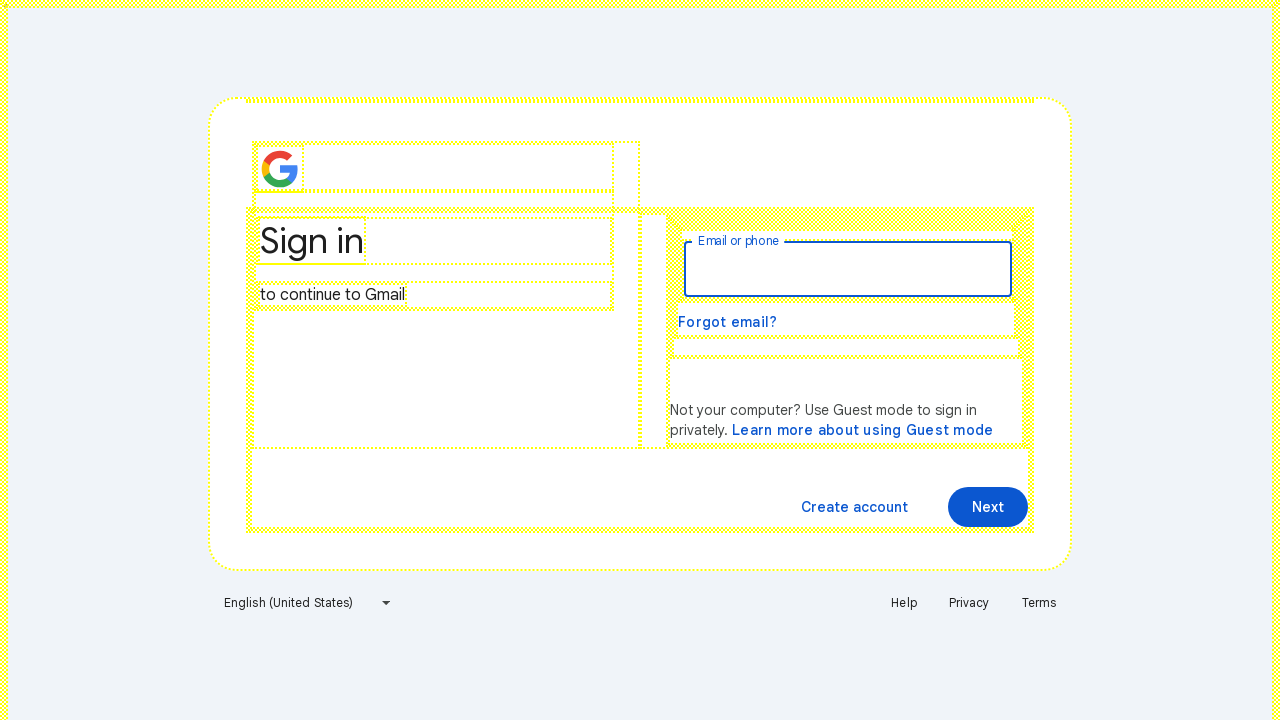

Highlighted a visible element with yellow dotted border
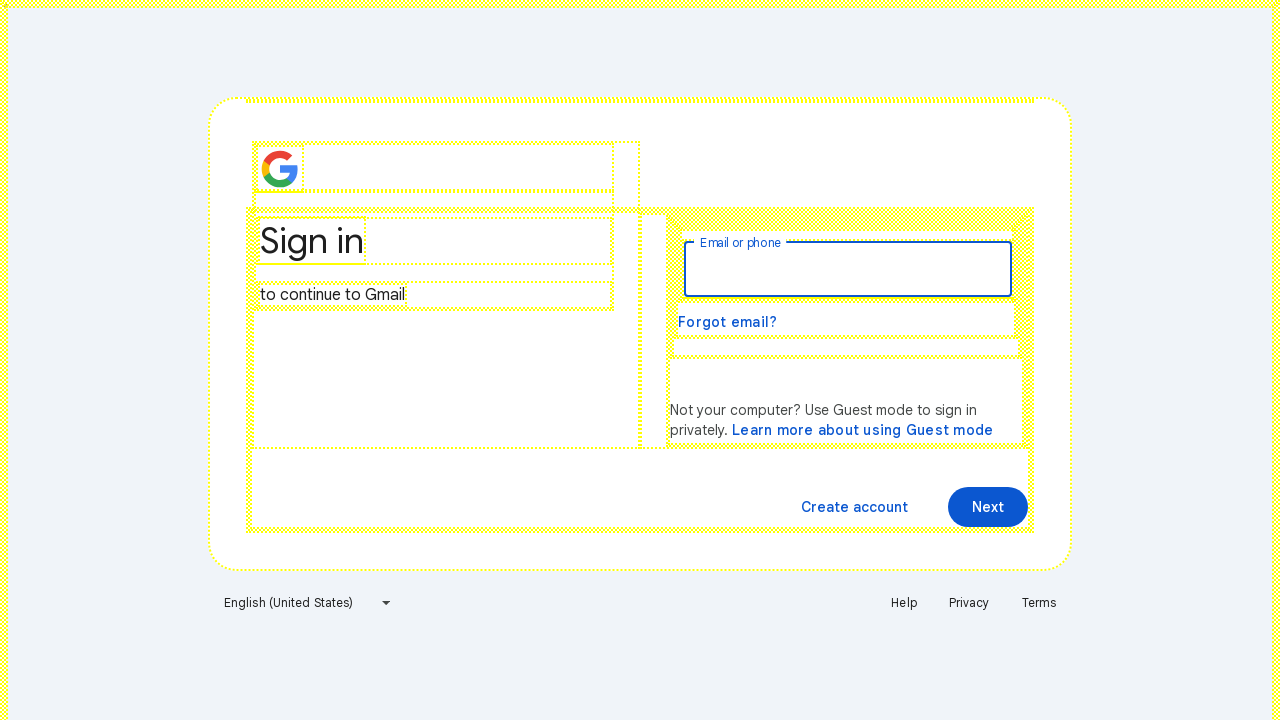

Highlighted a visible element with yellow dotted border
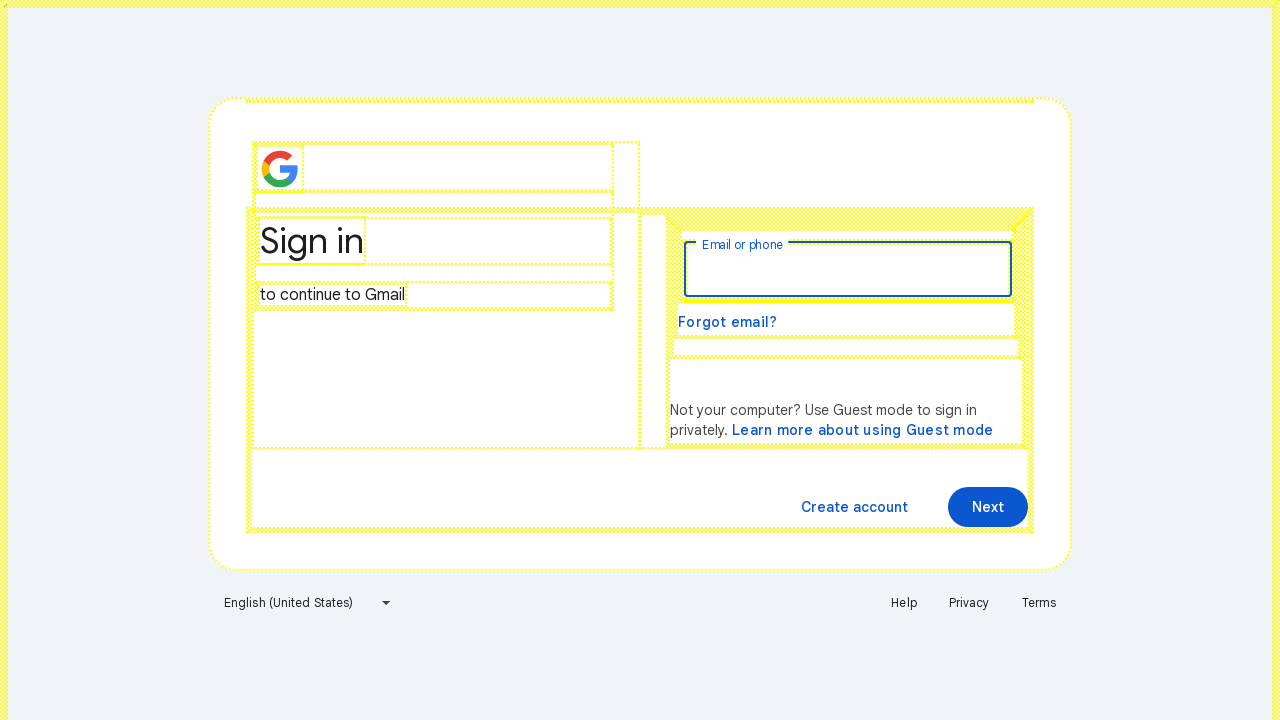

Highlighted a visible element with yellow dotted border
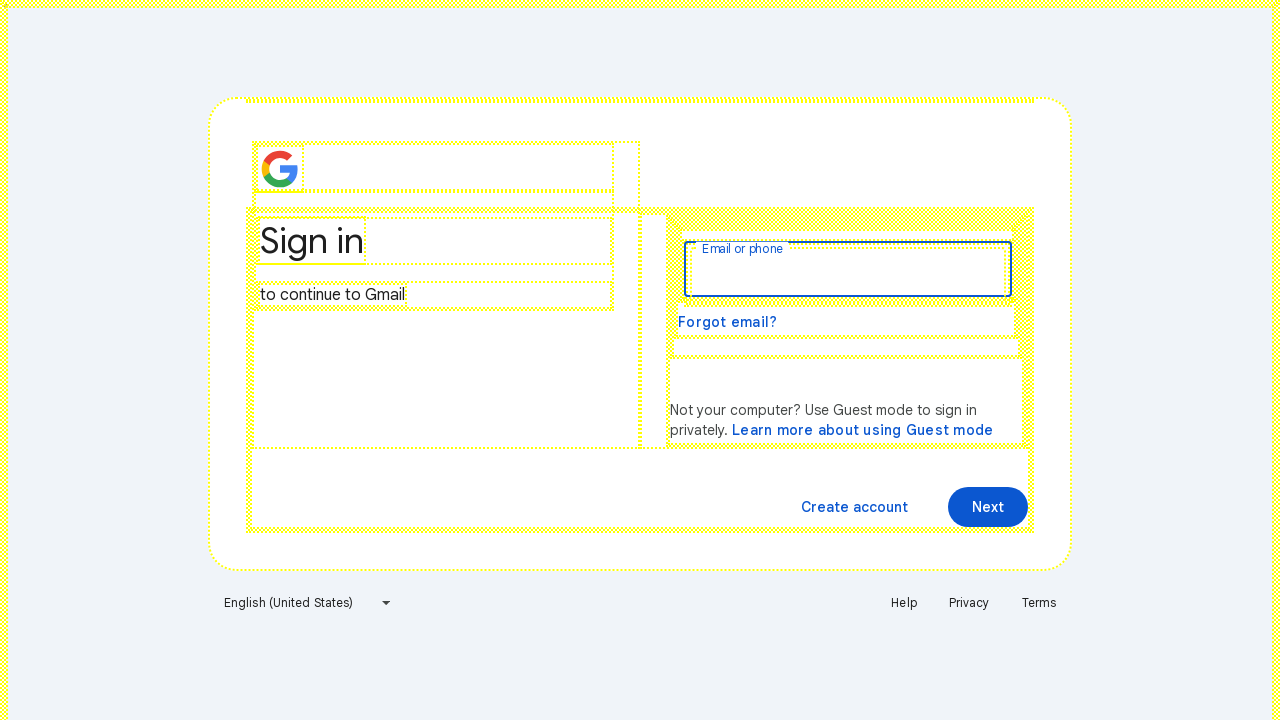

Highlighted a visible element with yellow dotted border
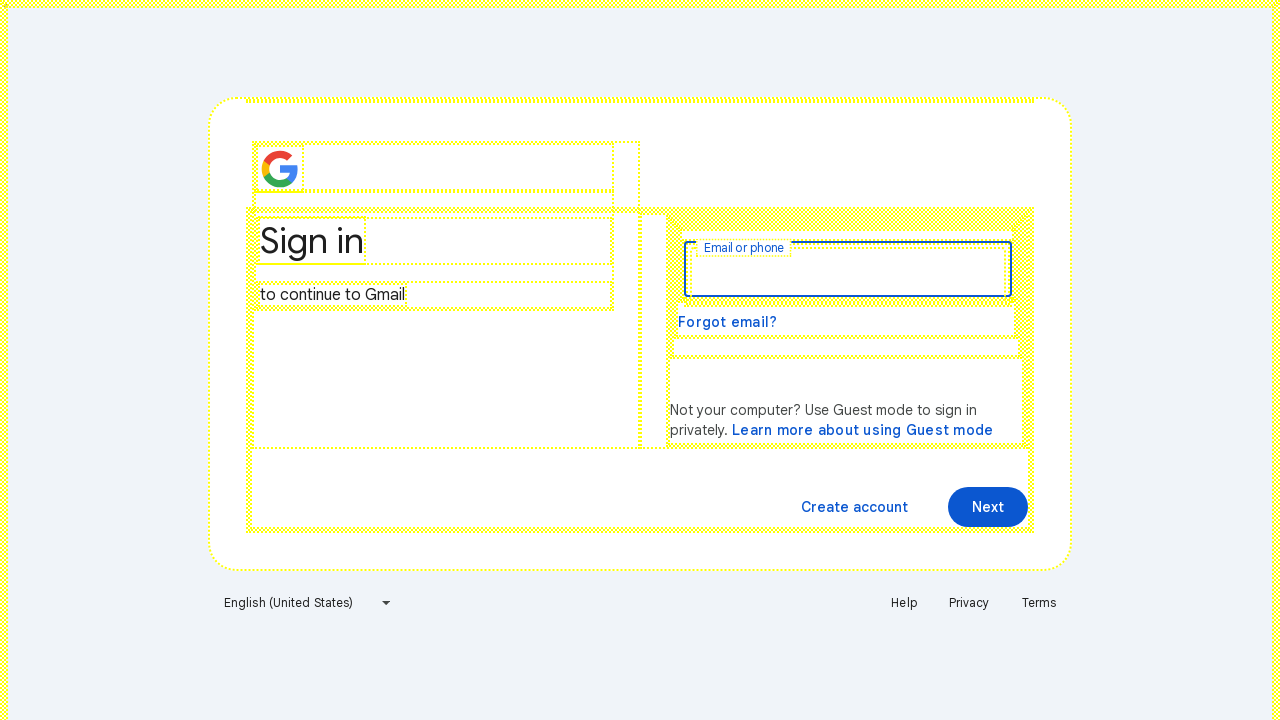

Highlighted a visible element with yellow dotted border
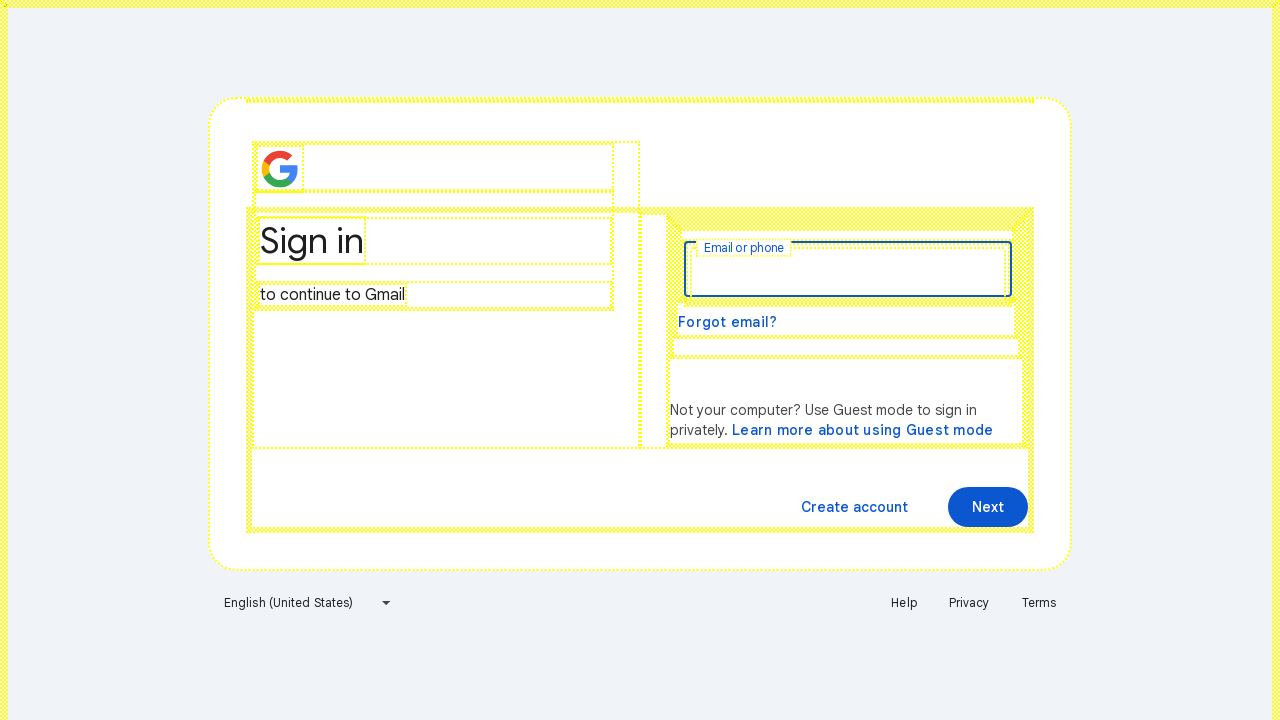

Highlighted a visible element with yellow dotted border
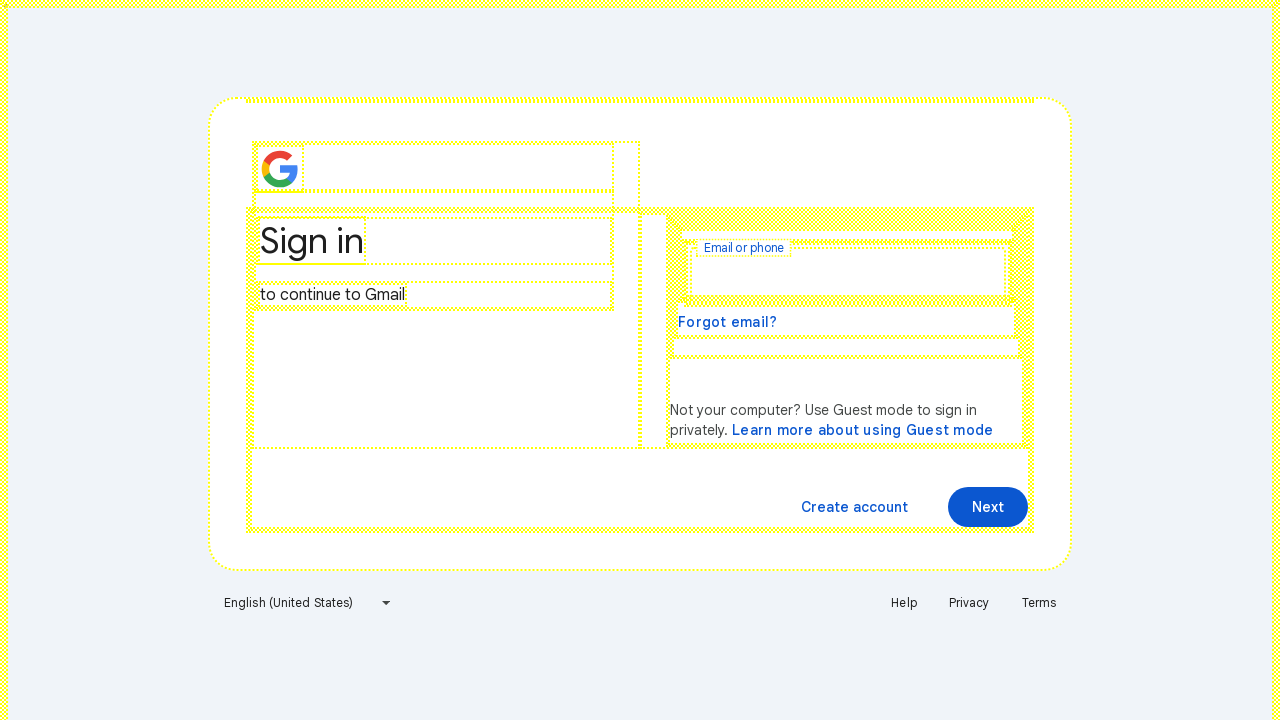

Highlighted a visible element with yellow dotted border
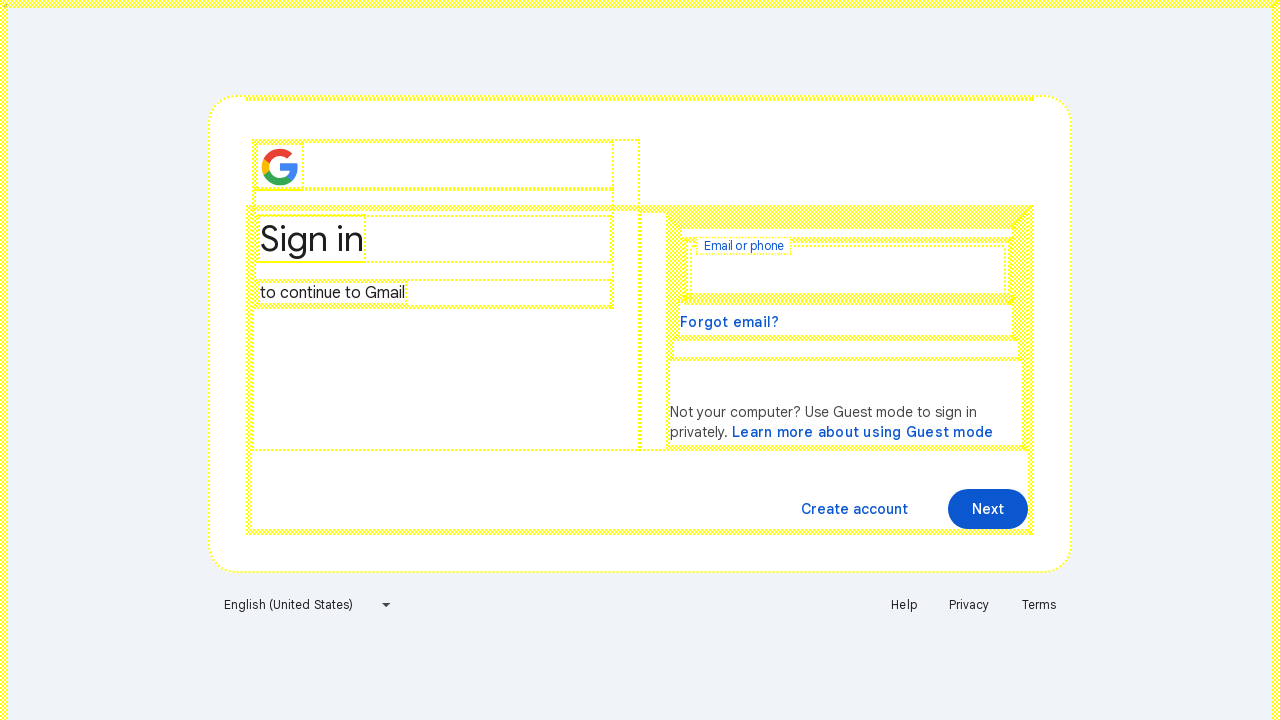

Highlighted a visible element with yellow dotted border
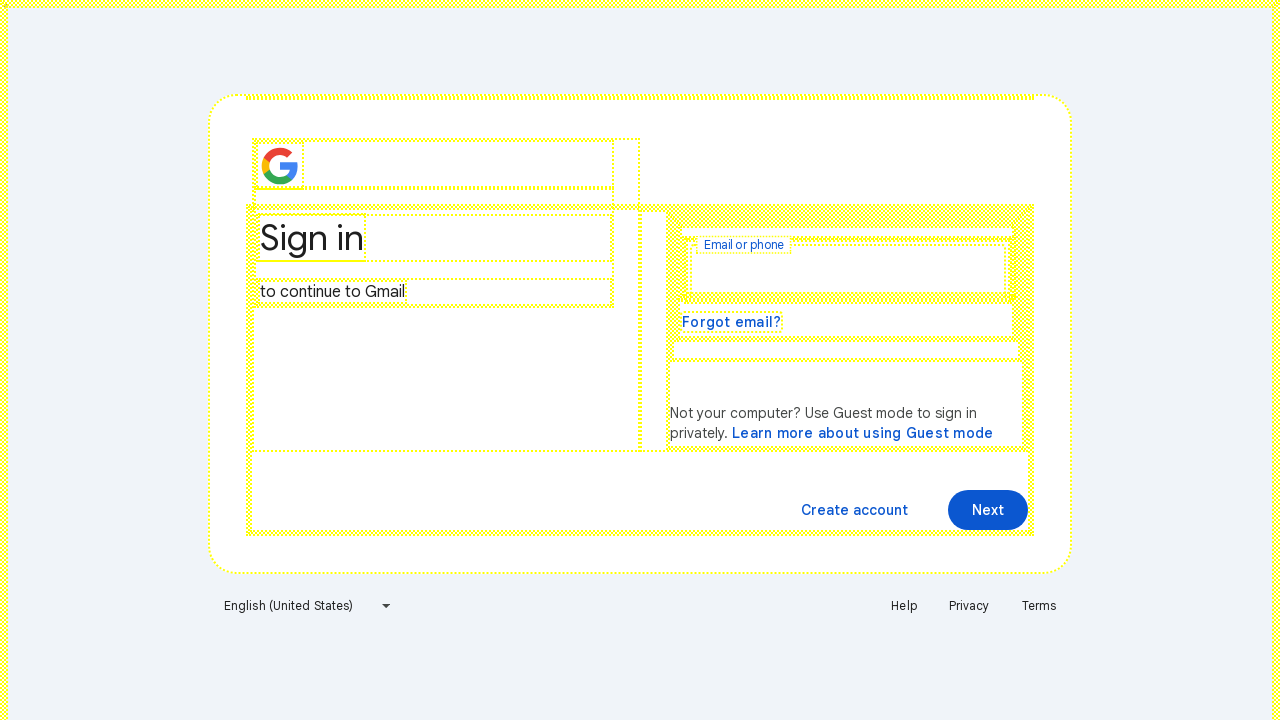

Highlighted a visible element with yellow dotted border
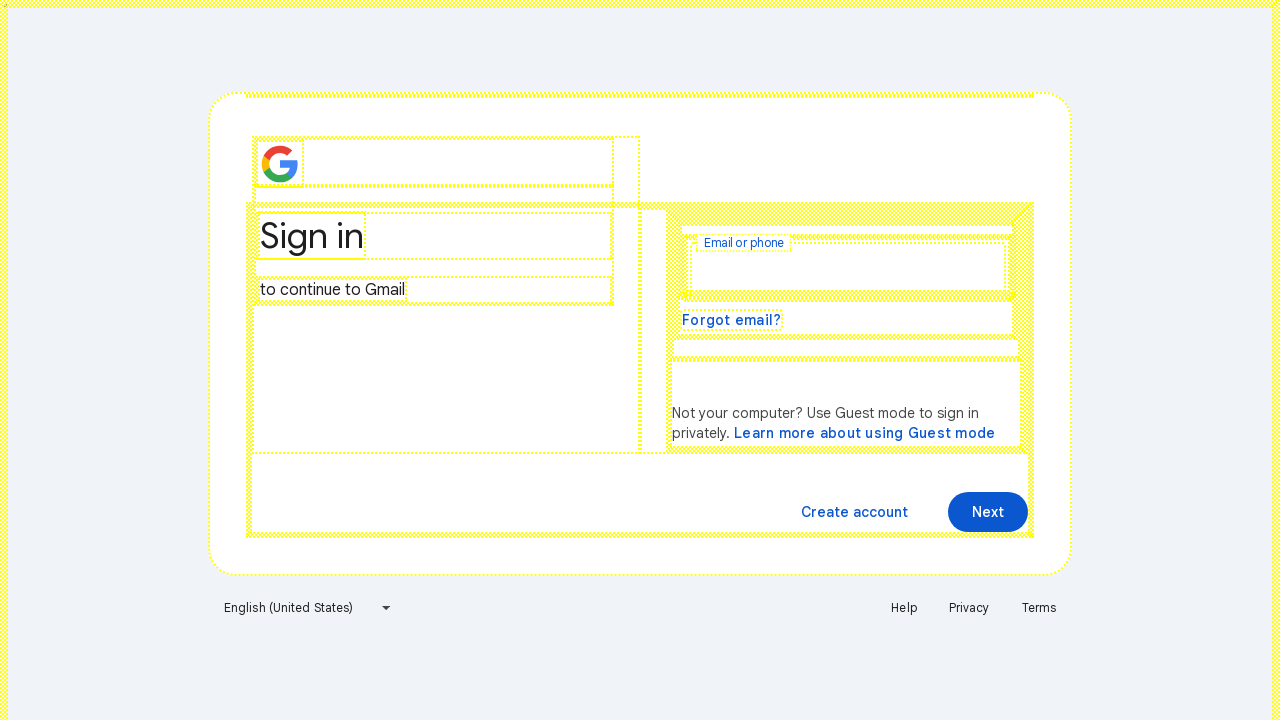

Highlighted a visible element with yellow dotted border
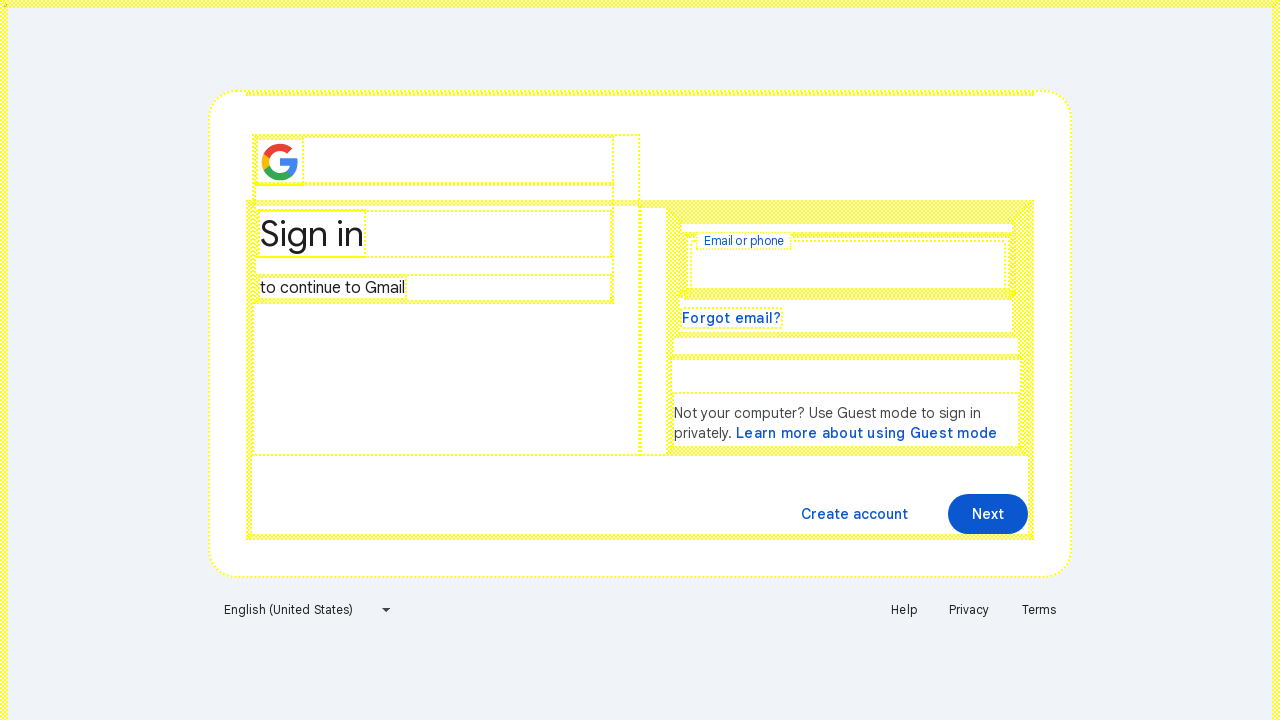

Highlighted a visible element with yellow dotted border
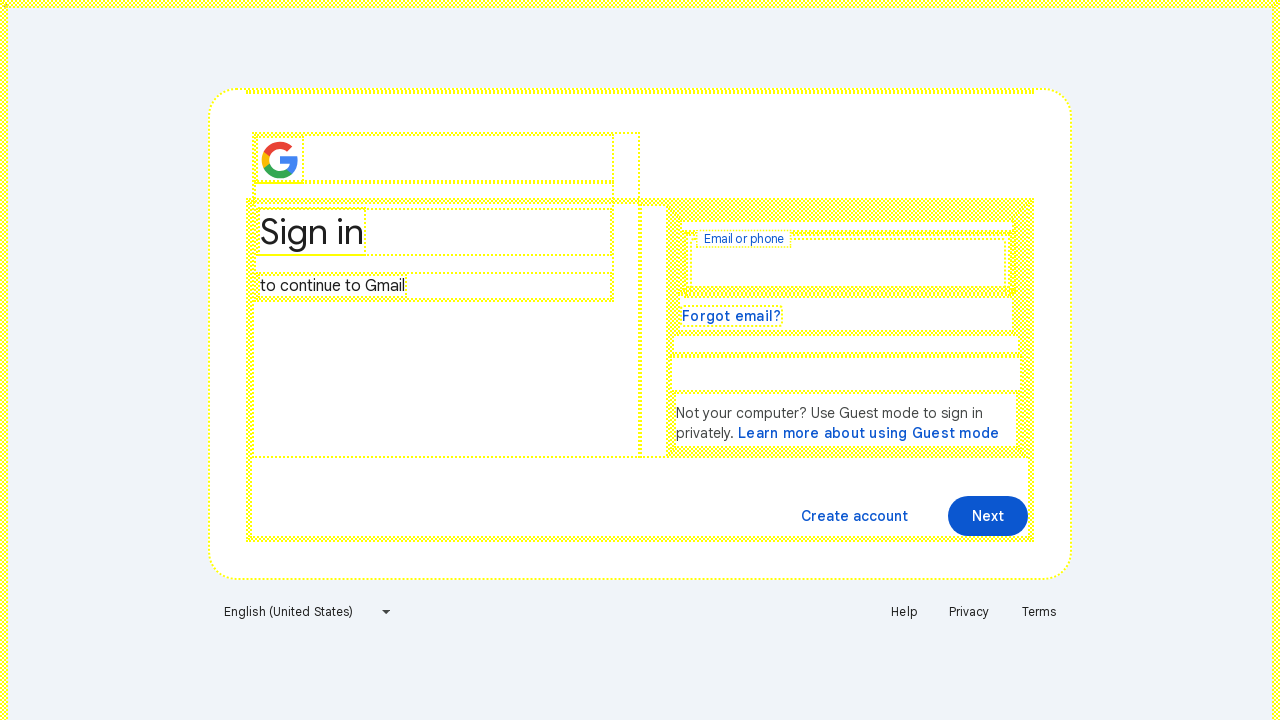

Highlighted a visible element with yellow dotted border
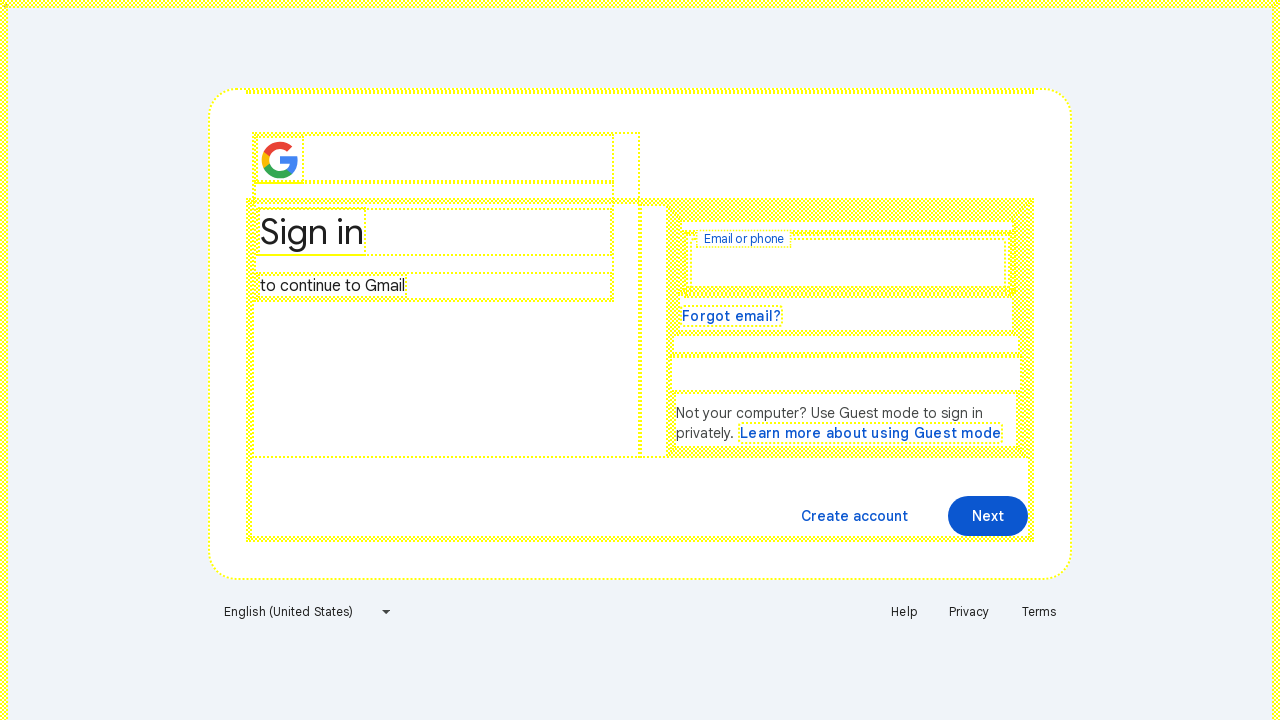

Highlighted a visible element with yellow dotted border
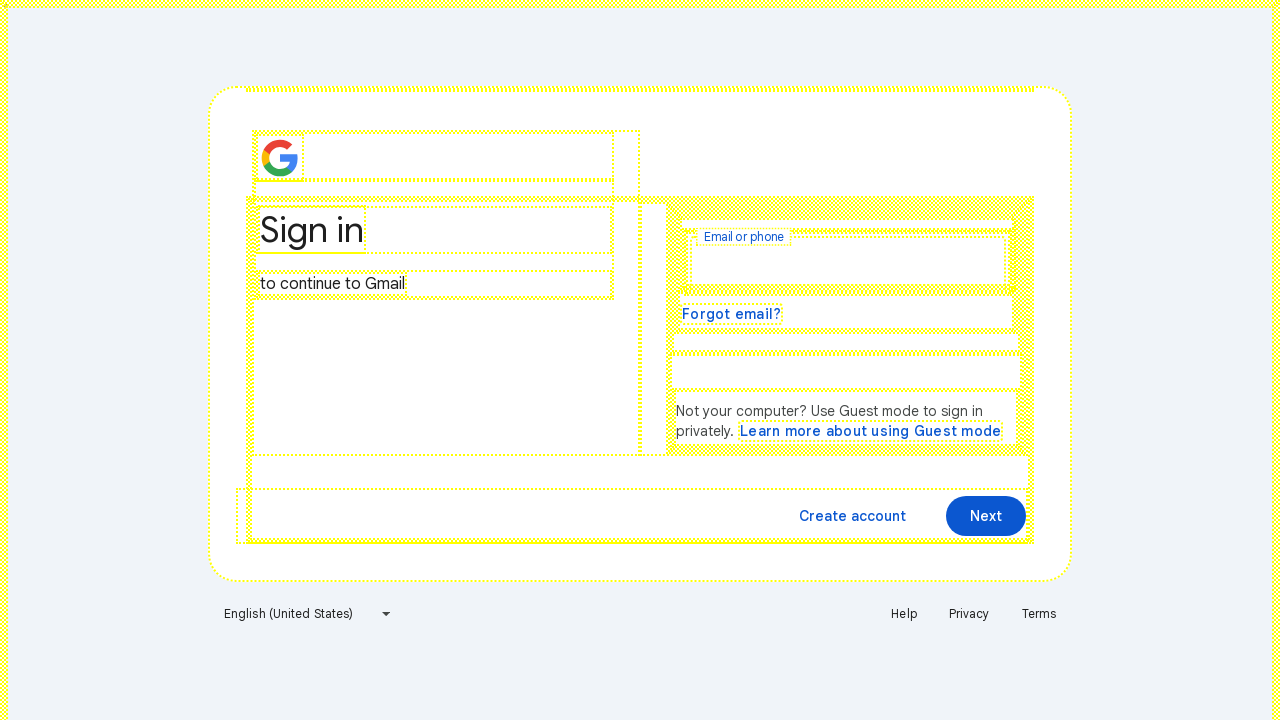

Highlighted a visible element with yellow dotted border
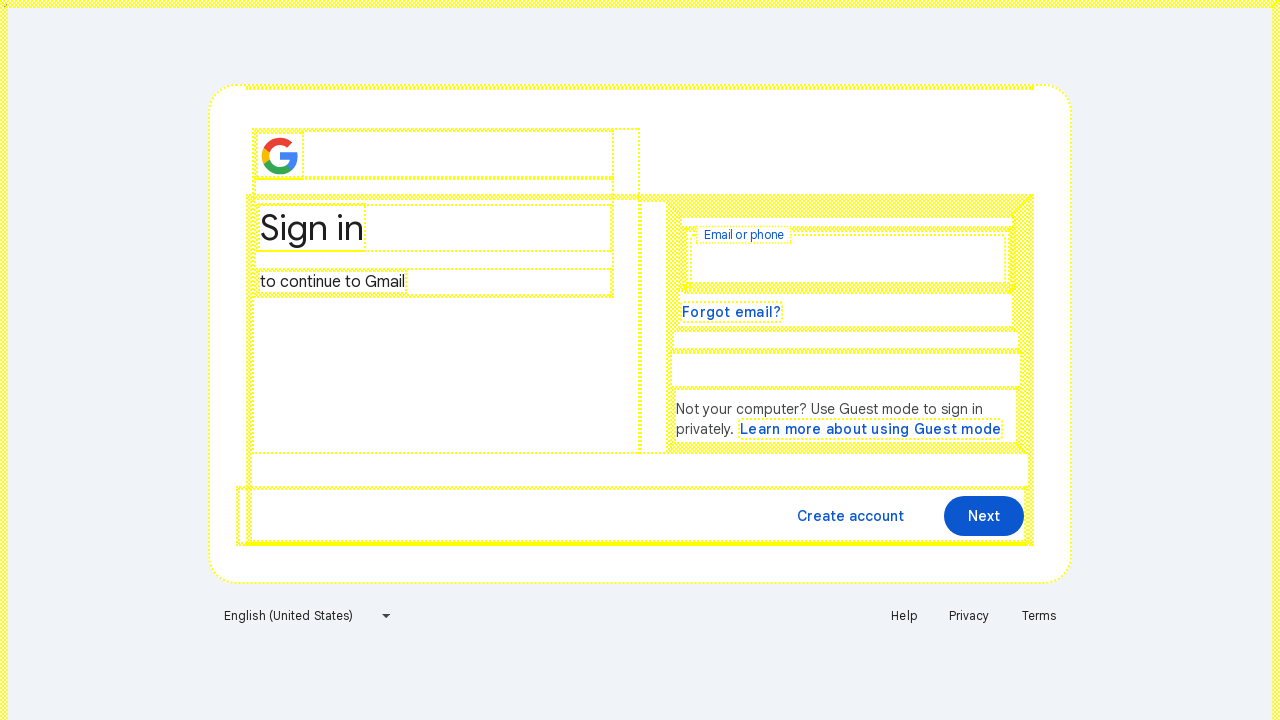

Highlighted a visible element with yellow dotted border
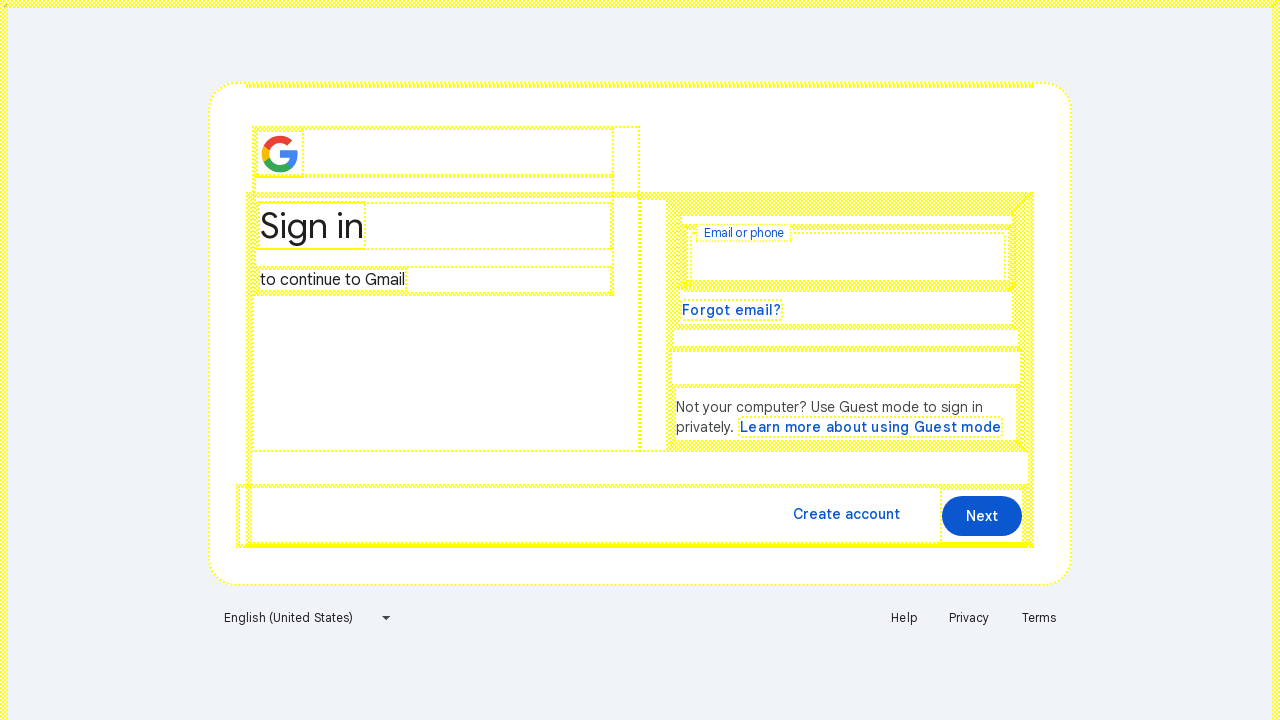

Highlighted a visible element with yellow dotted border
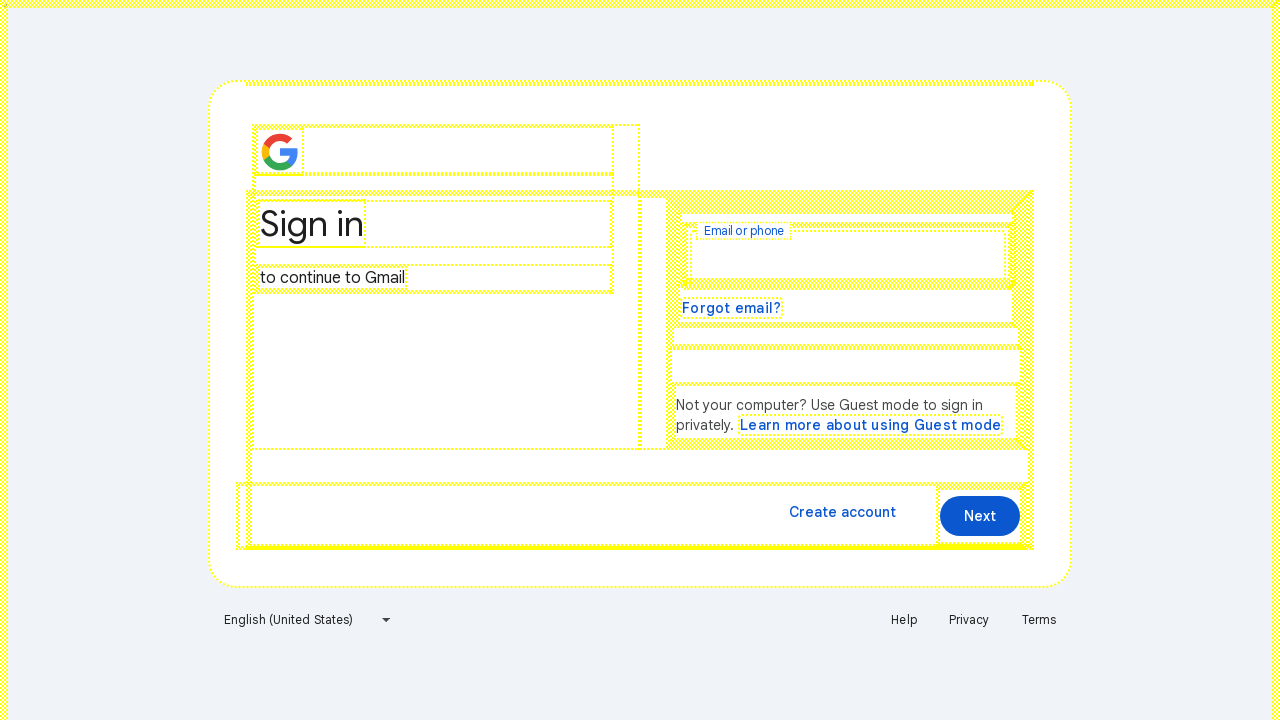

Highlighted a visible element with yellow dotted border
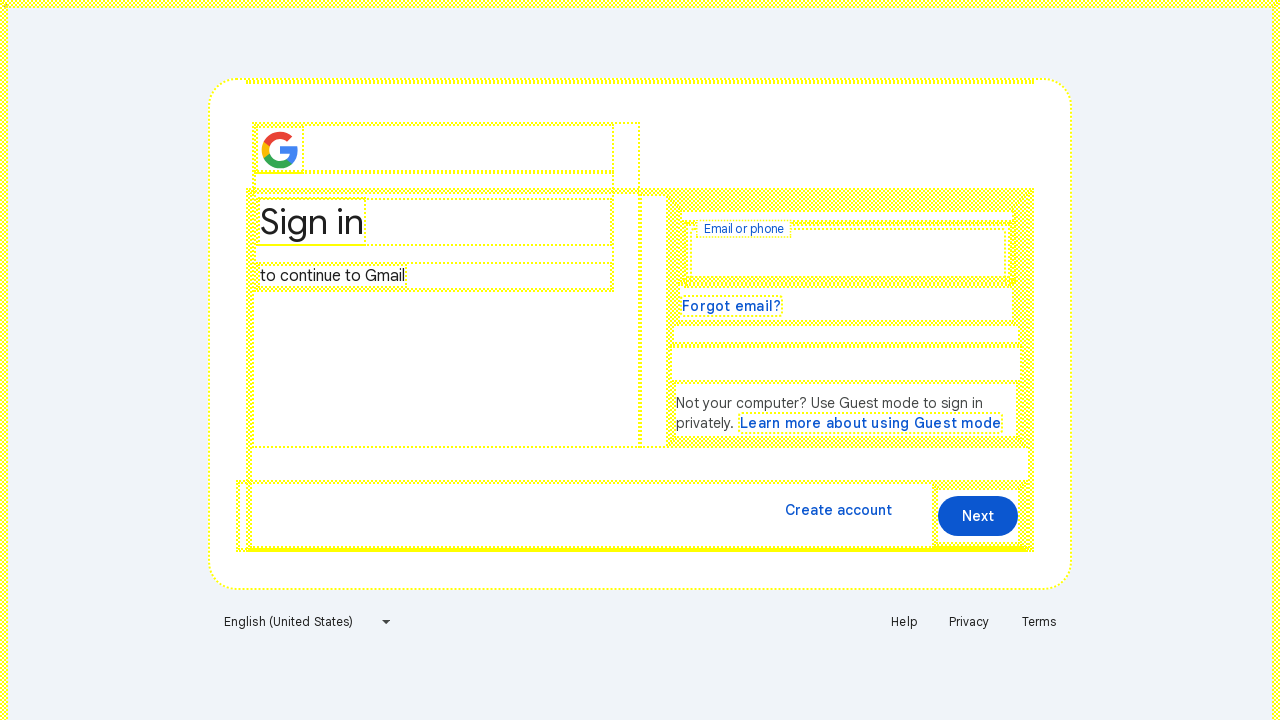

Highlighted a visible element with yellow dotted border
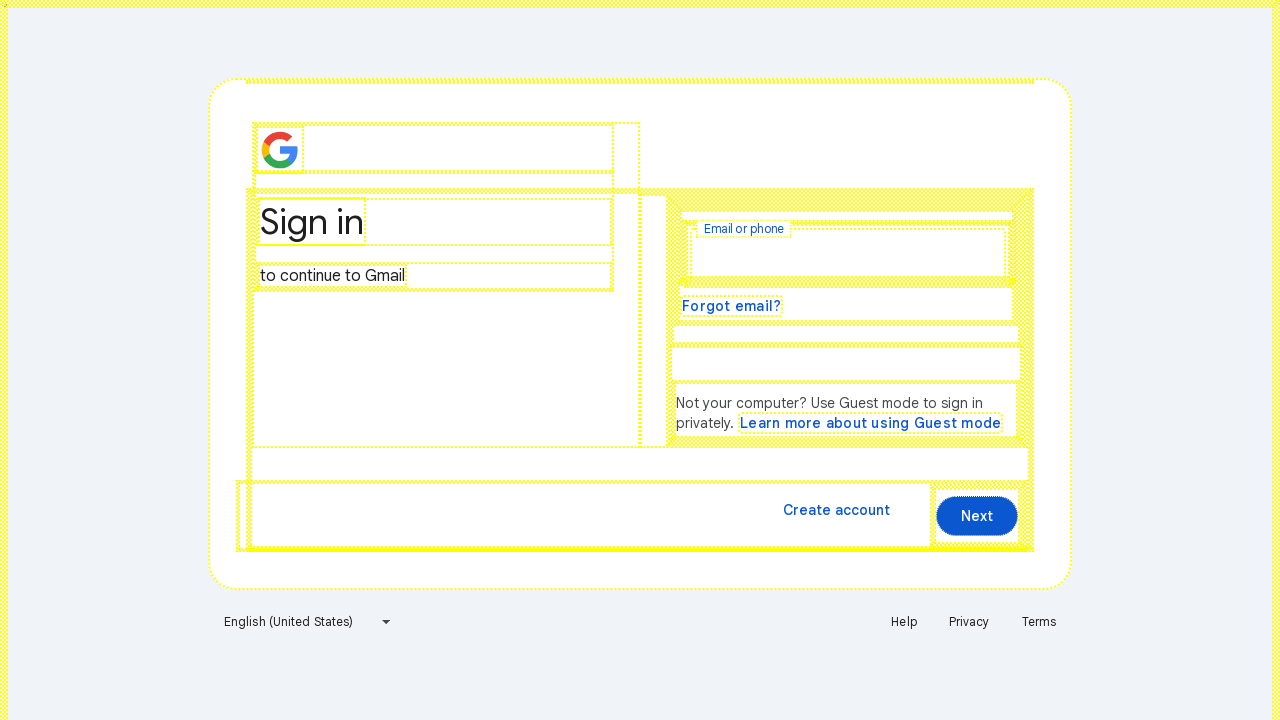

Highlighted a visible element with yellow dotted border
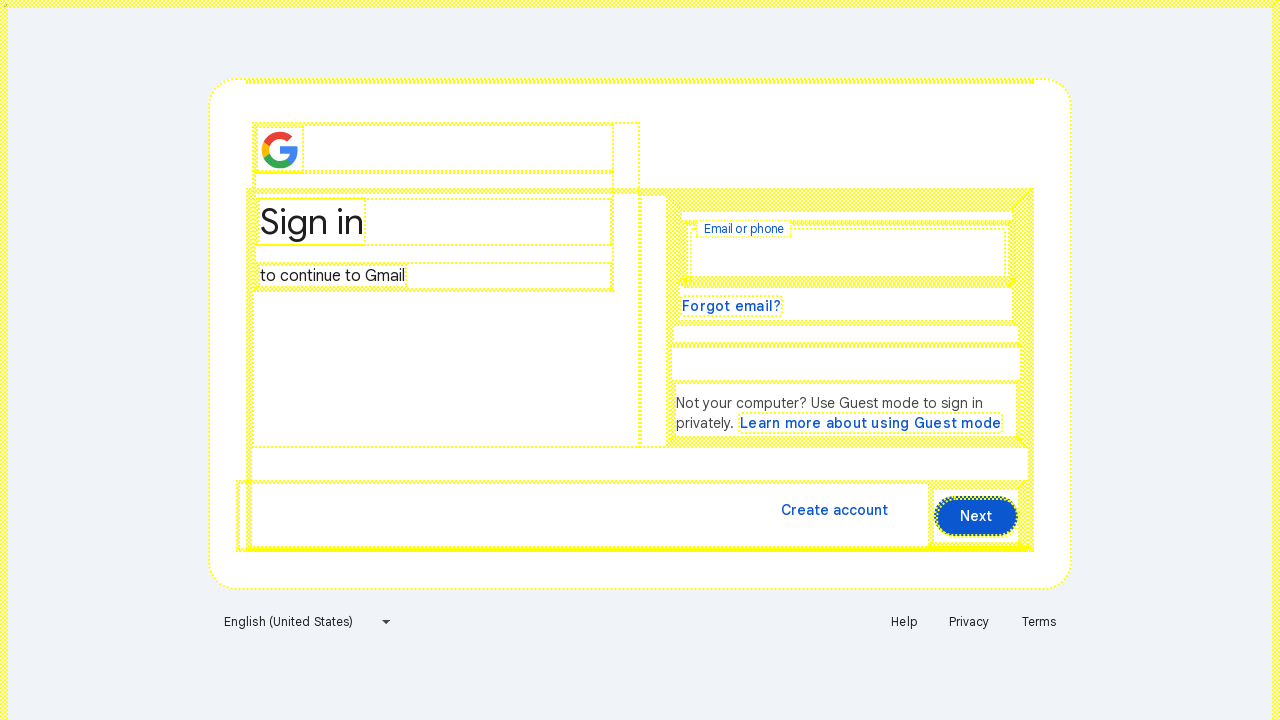

Highlighted a visible element with yellow dotted border
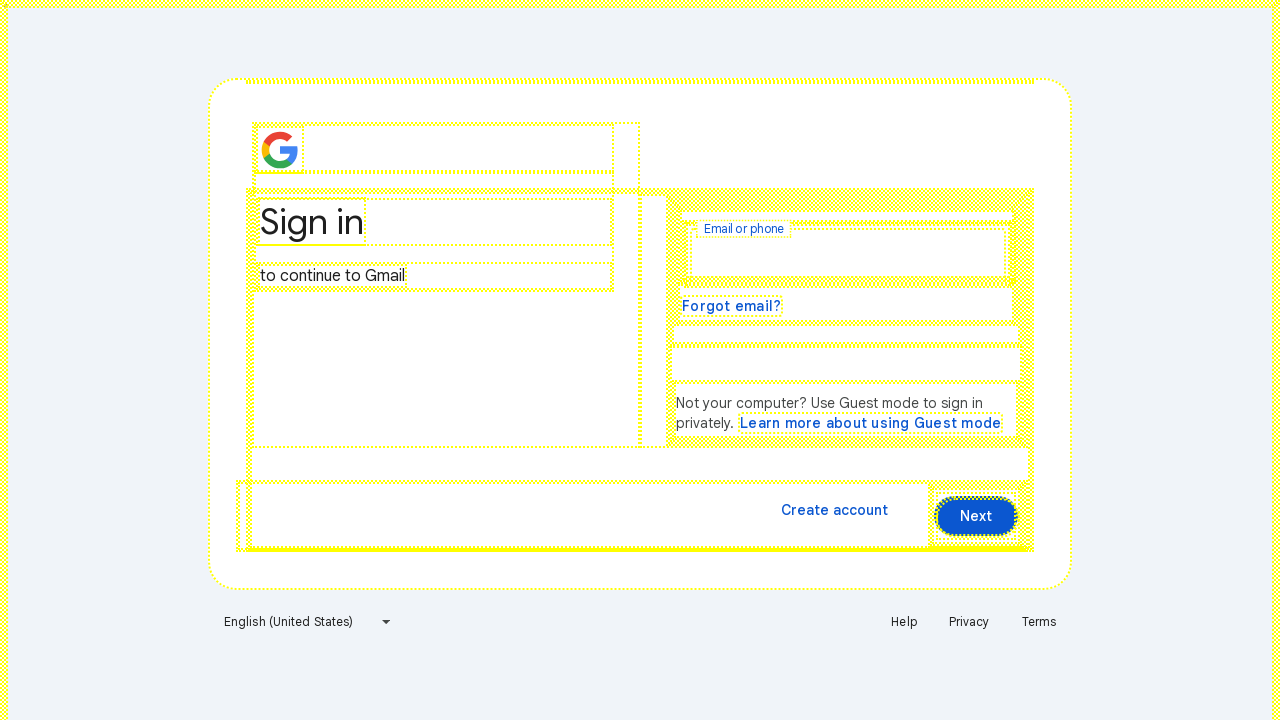

Highlighted a visible element with yellow dotted border
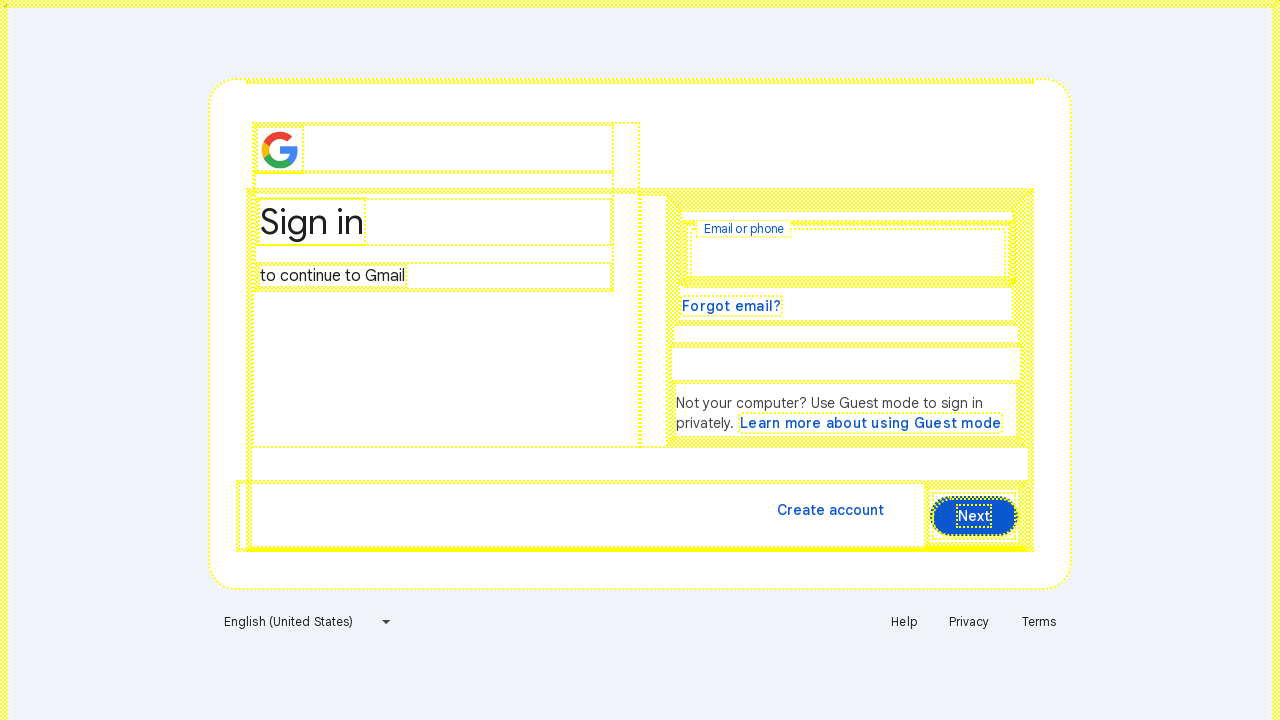

Highlighted a visible element with yellow dotted border
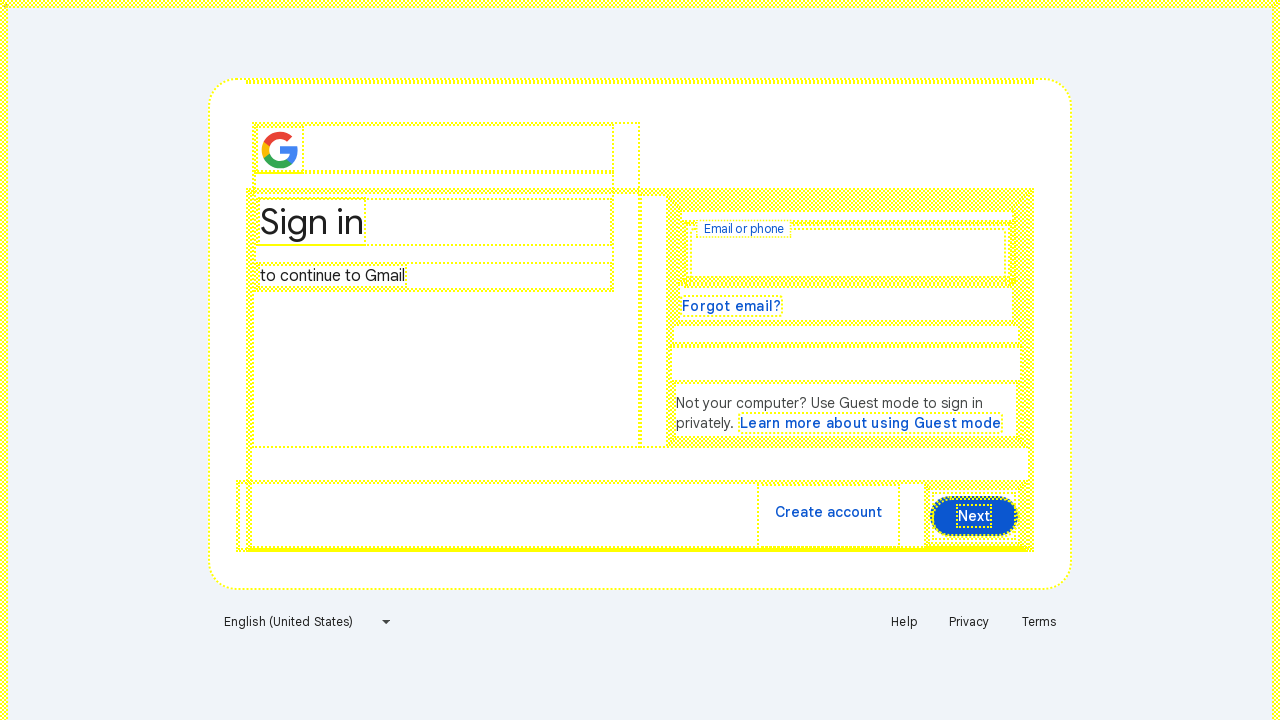

Highlighted a visible element with yellow dotted border
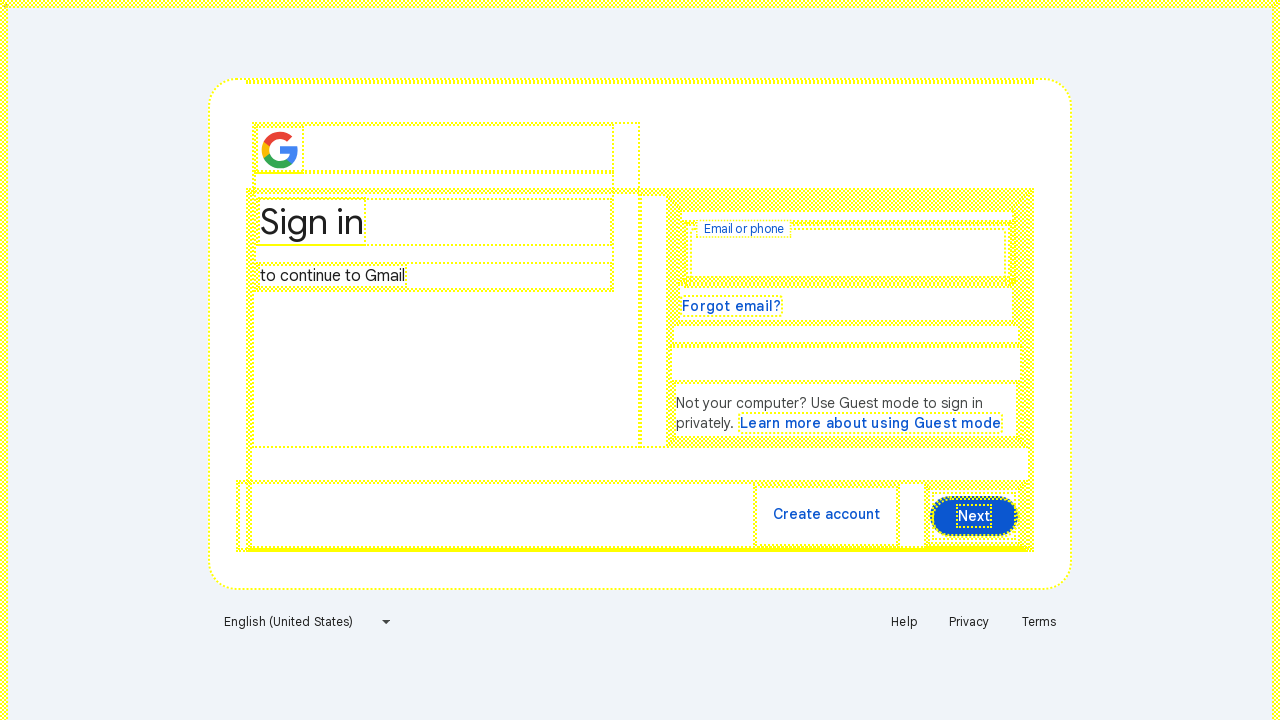

Highlighted a visible element with yellow dotted border
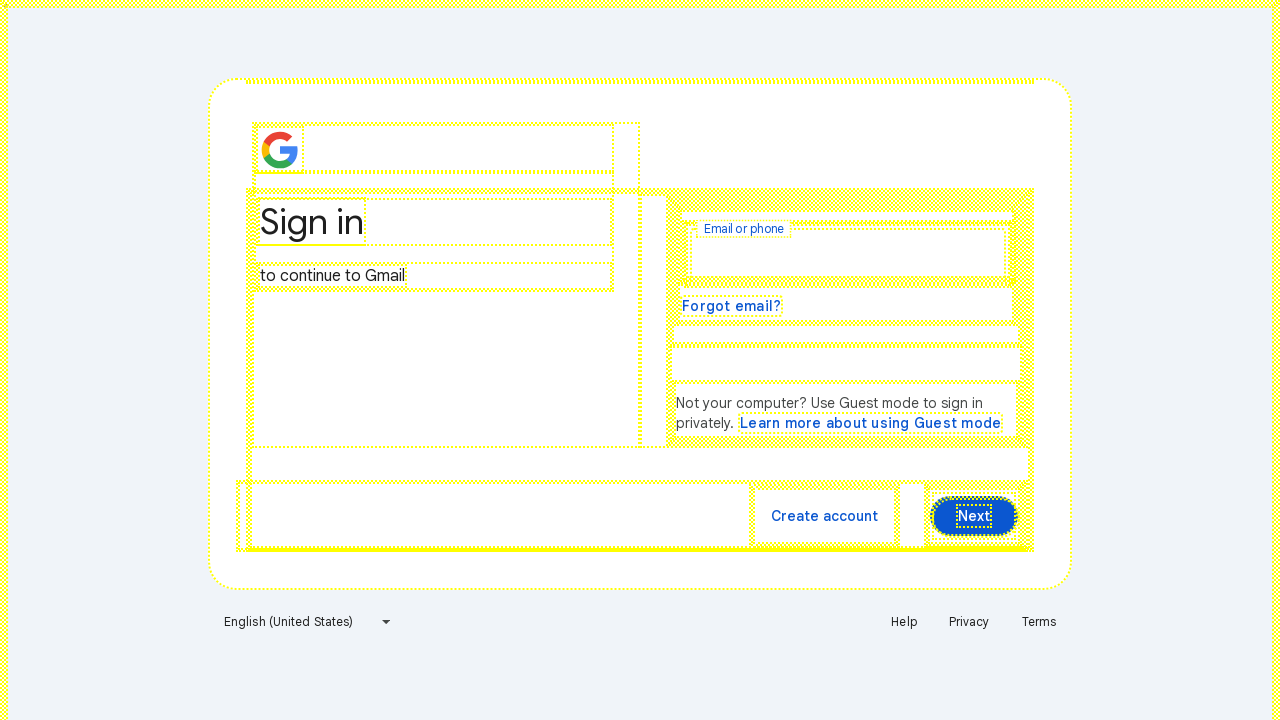

Highlighted a visible element with yellow dotted border
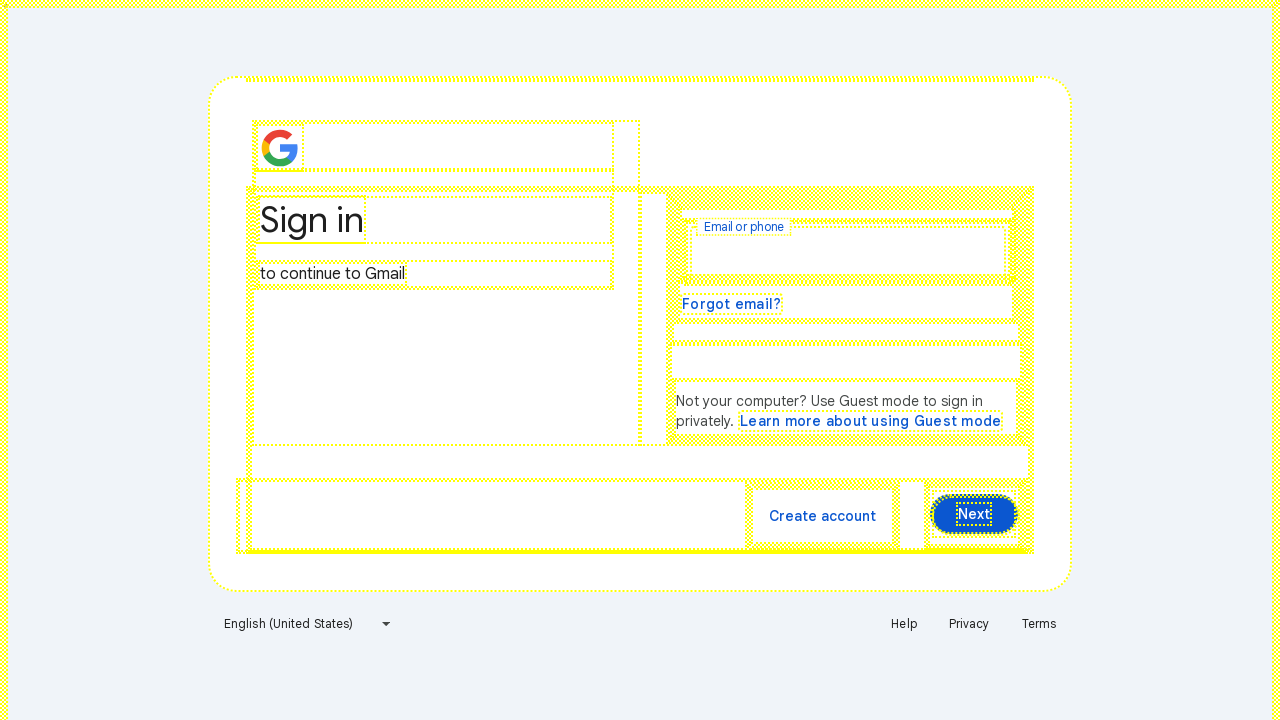

Highlighted a visible element with yellow dotted border
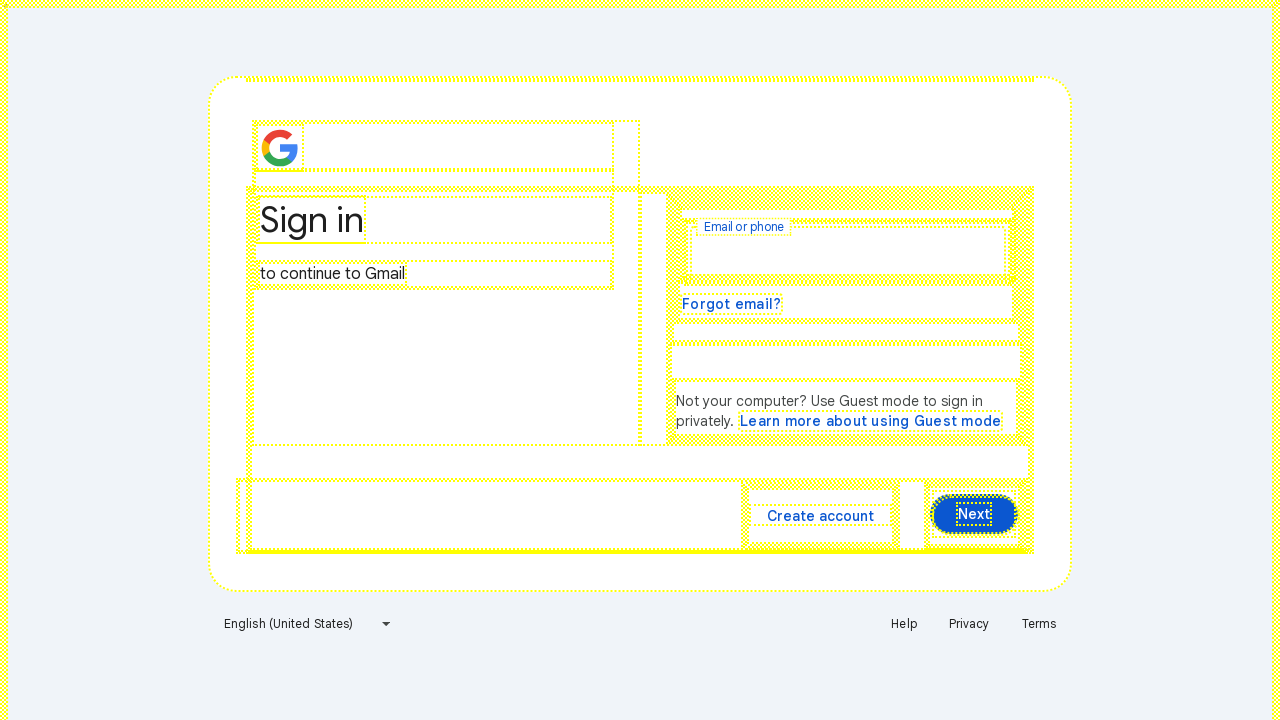

Highlighted a visible element with yellow dotted border
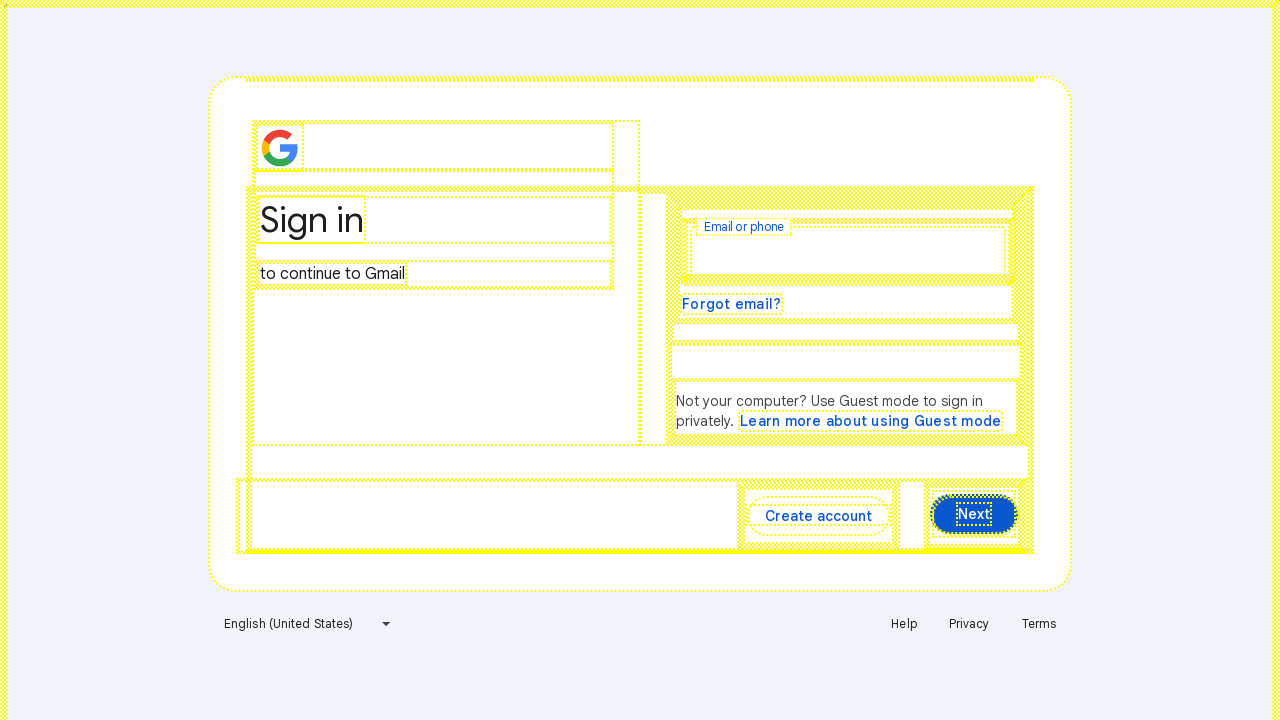

Highlighted a visible element with yellow dotted border
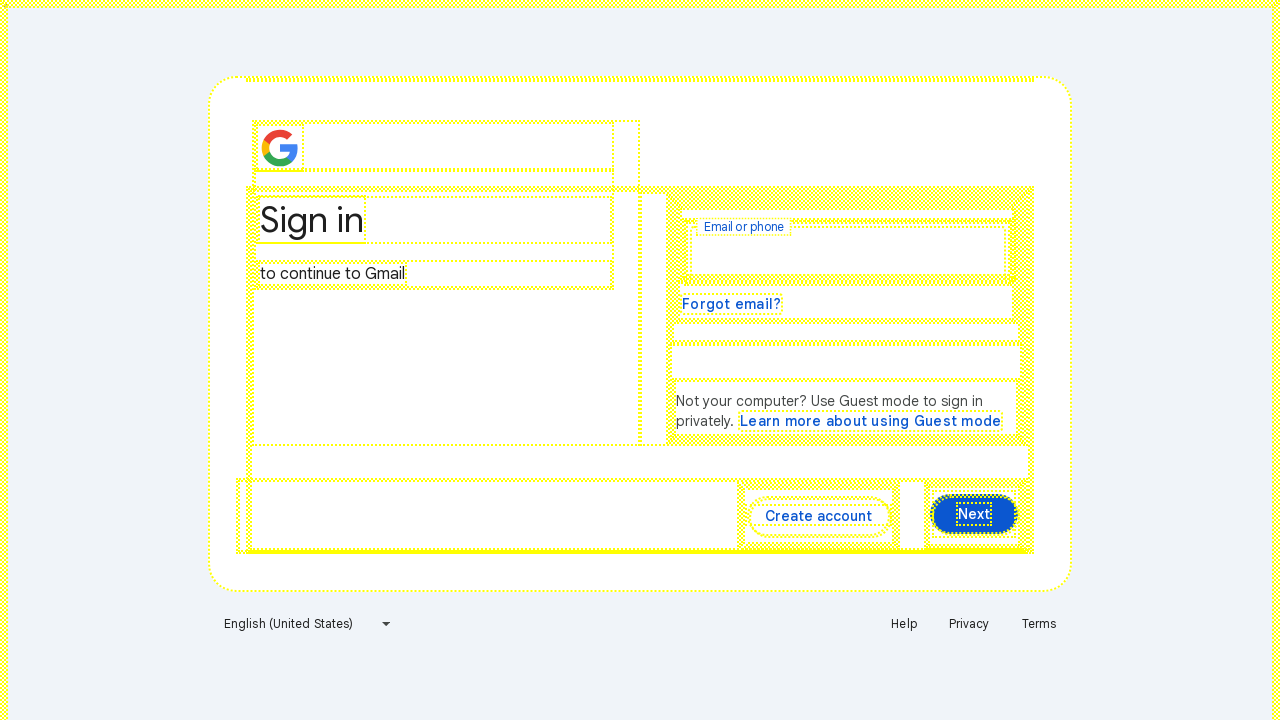

Highlighted a visible element with yellow dotted border
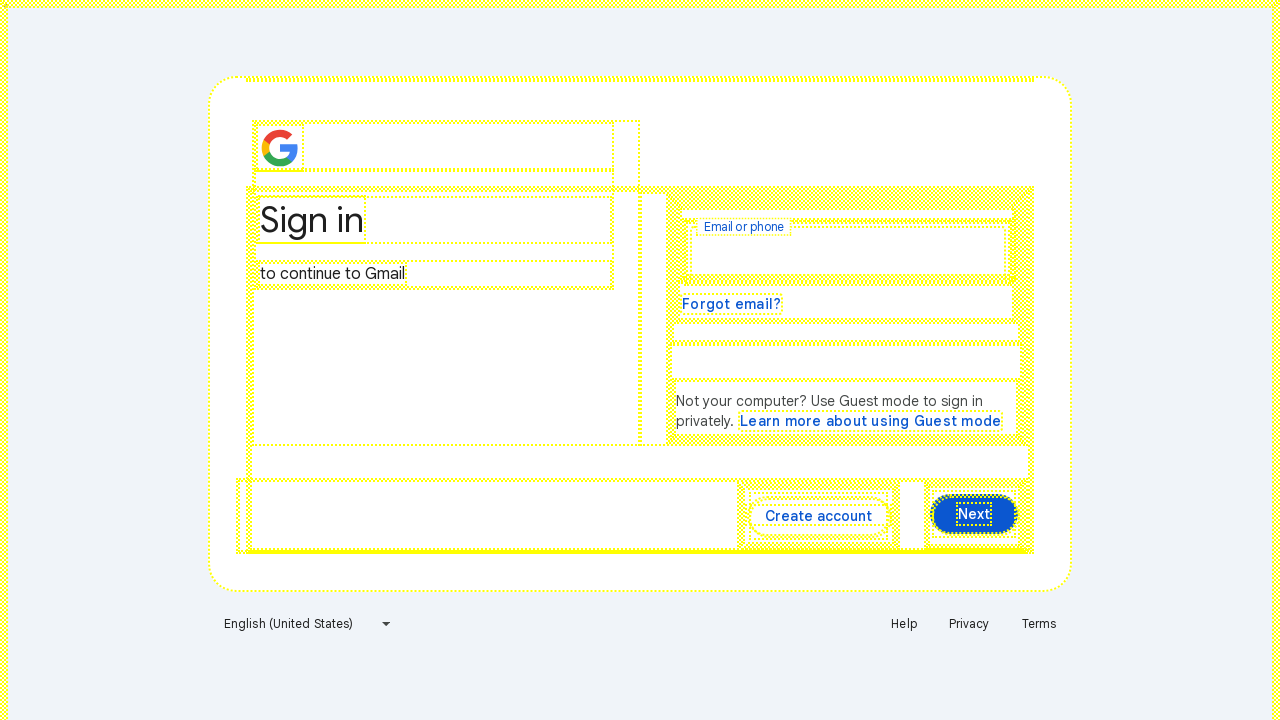

Highlighted a visible element with yellow dotted border
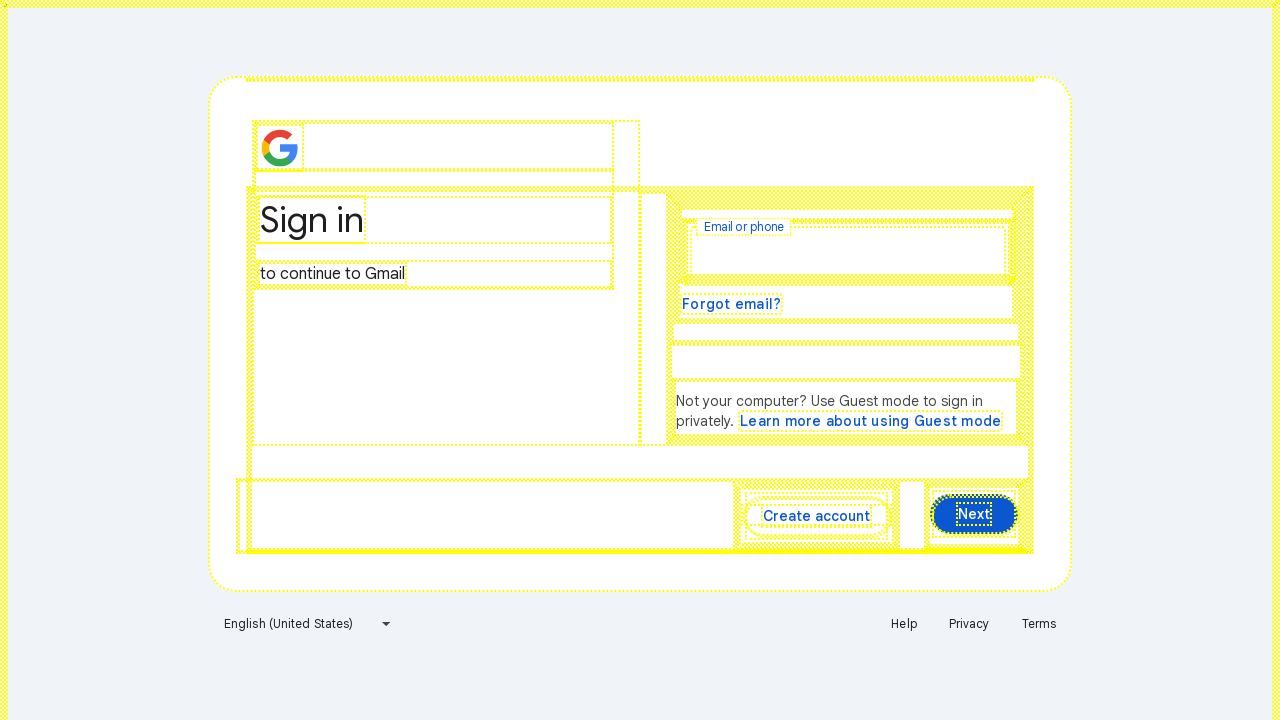

Highlighted a visible element with yellow dotted border
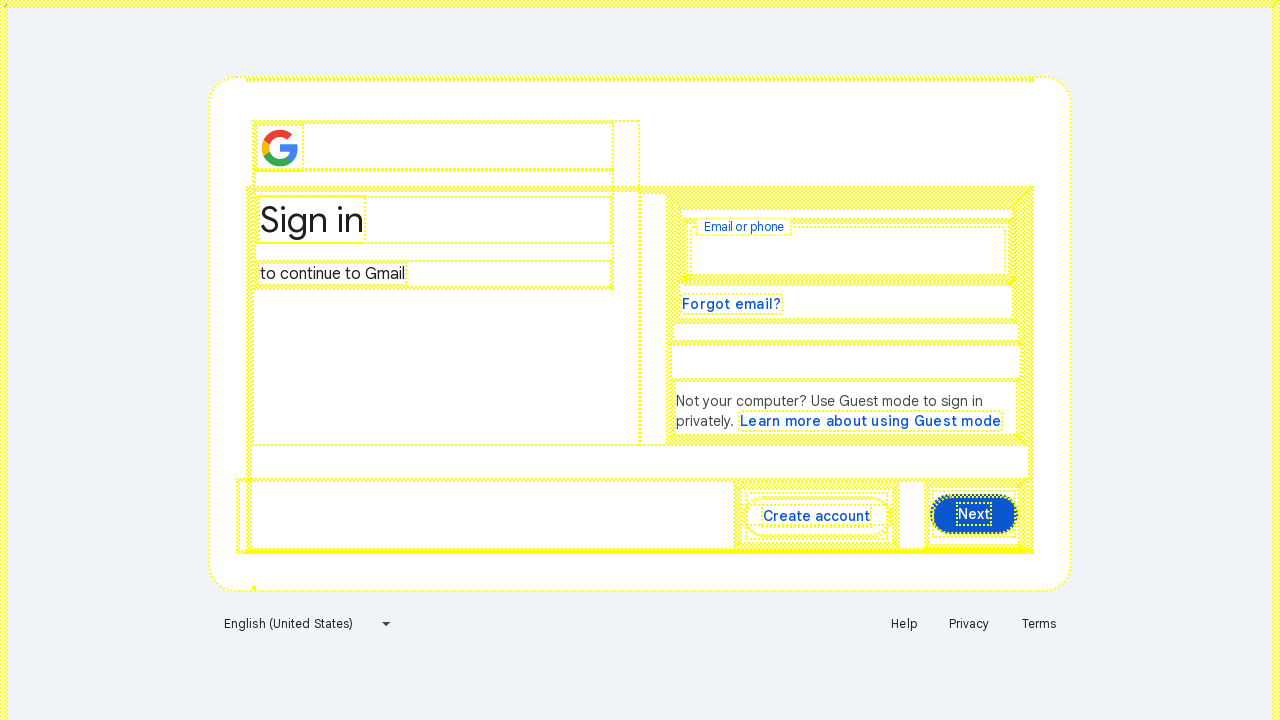

Highlighted a visible element with yellow dotted border
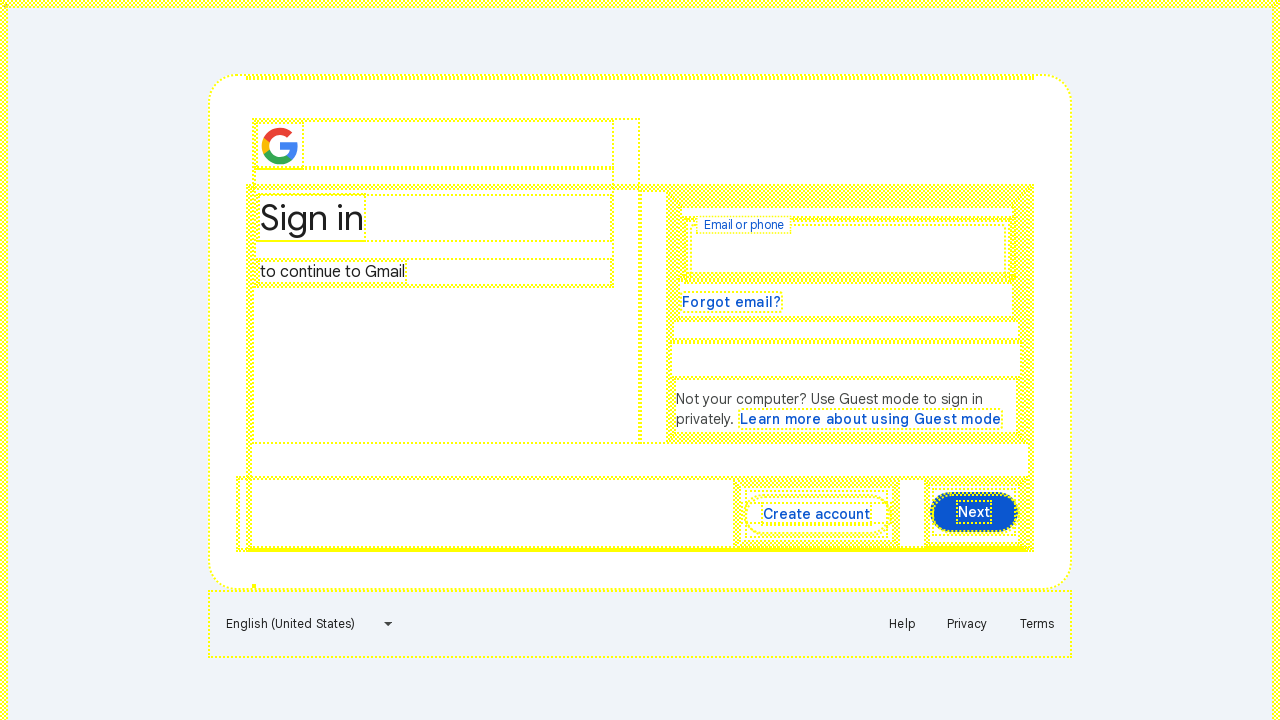

Highlighted a visible element with yellow dotted border
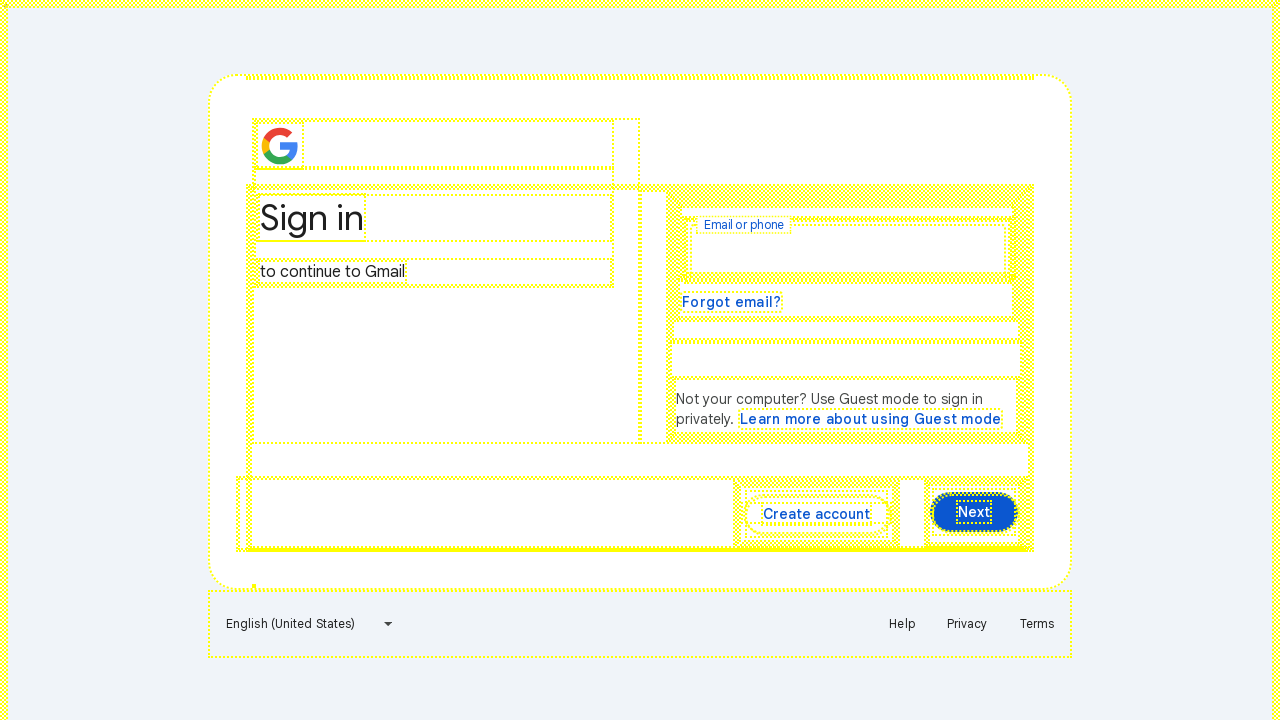

Highlighted a visible element with yellow dotted border
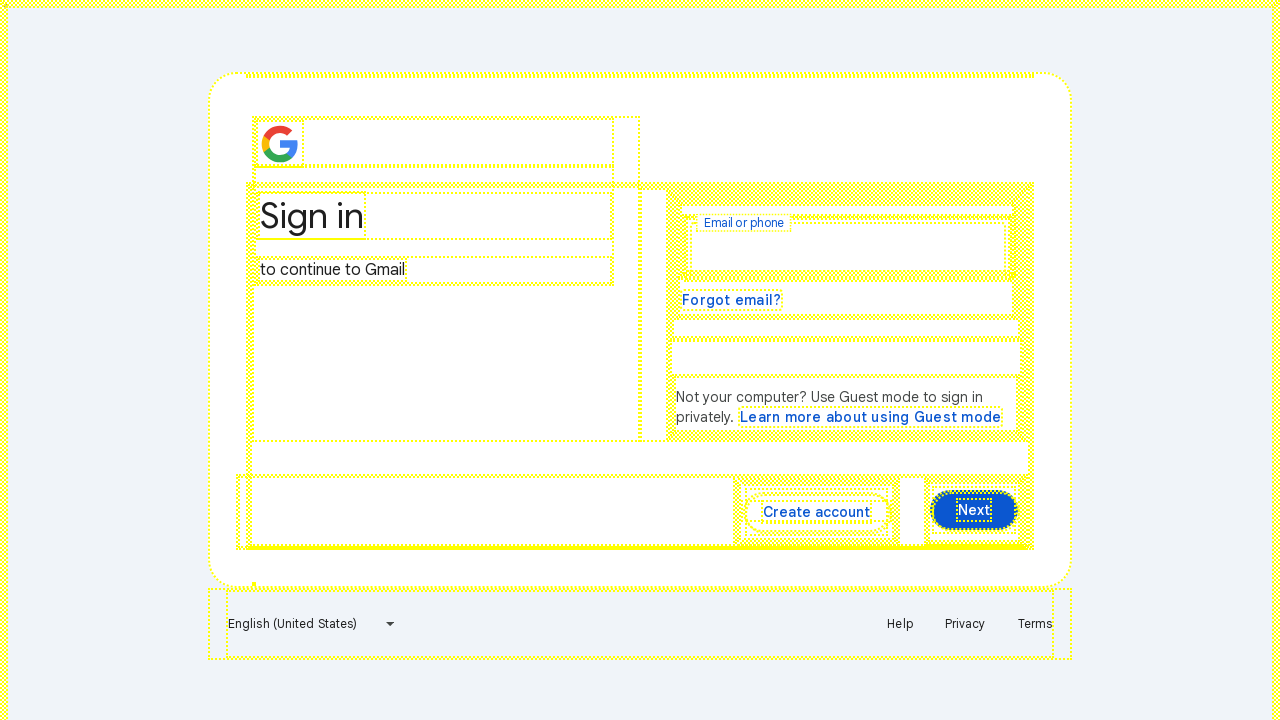

Highlighted a visible element with yellow dotted border
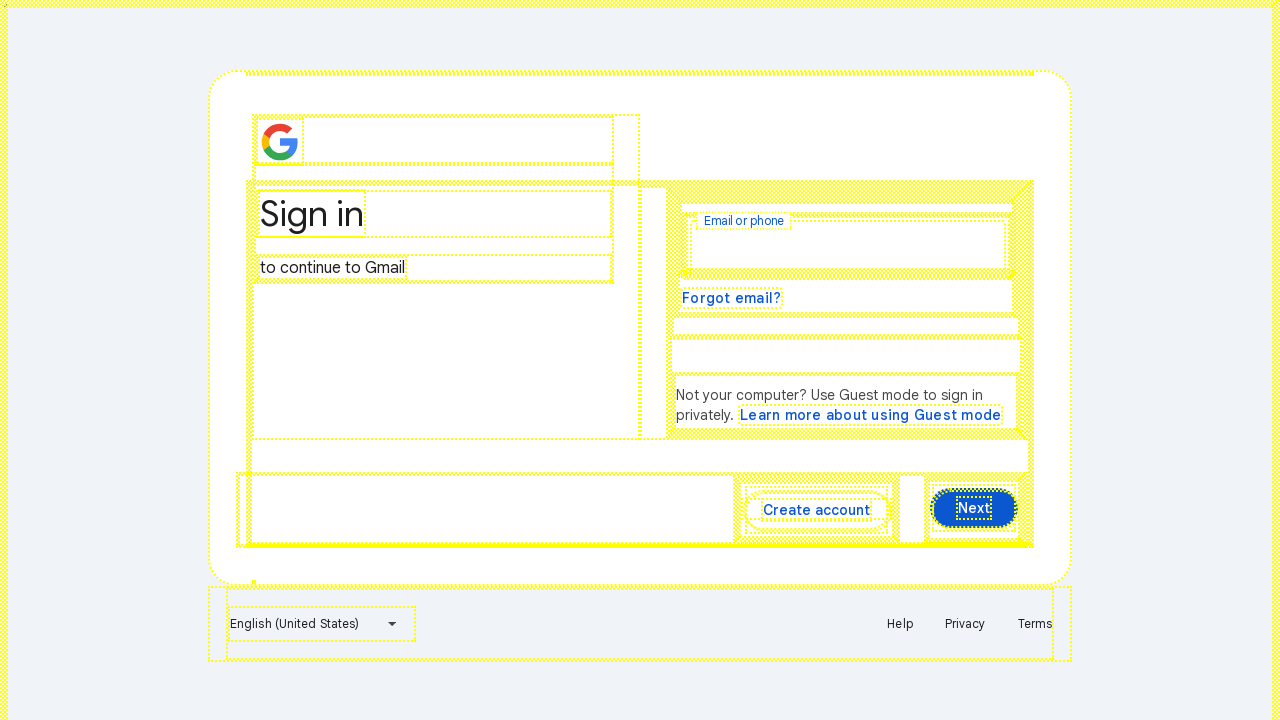

Highlighted a visible element with yellow dotted border
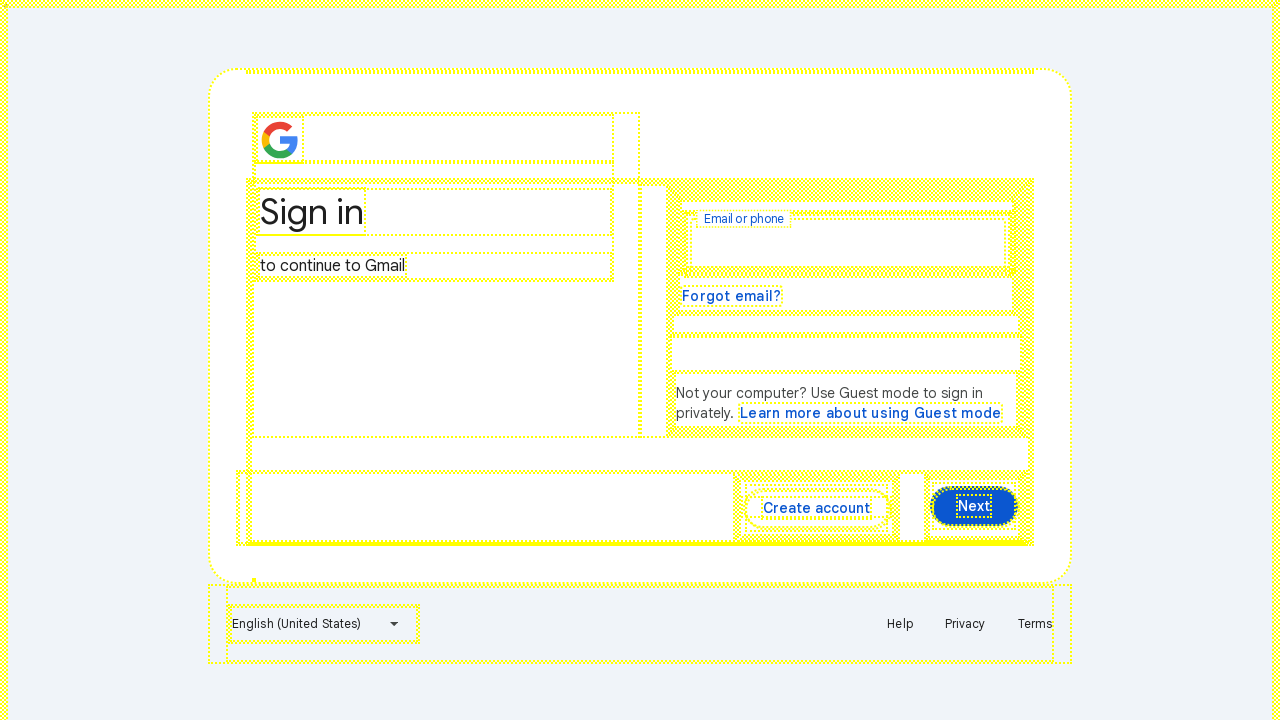

Highlighted a visible element with yellow dotted border
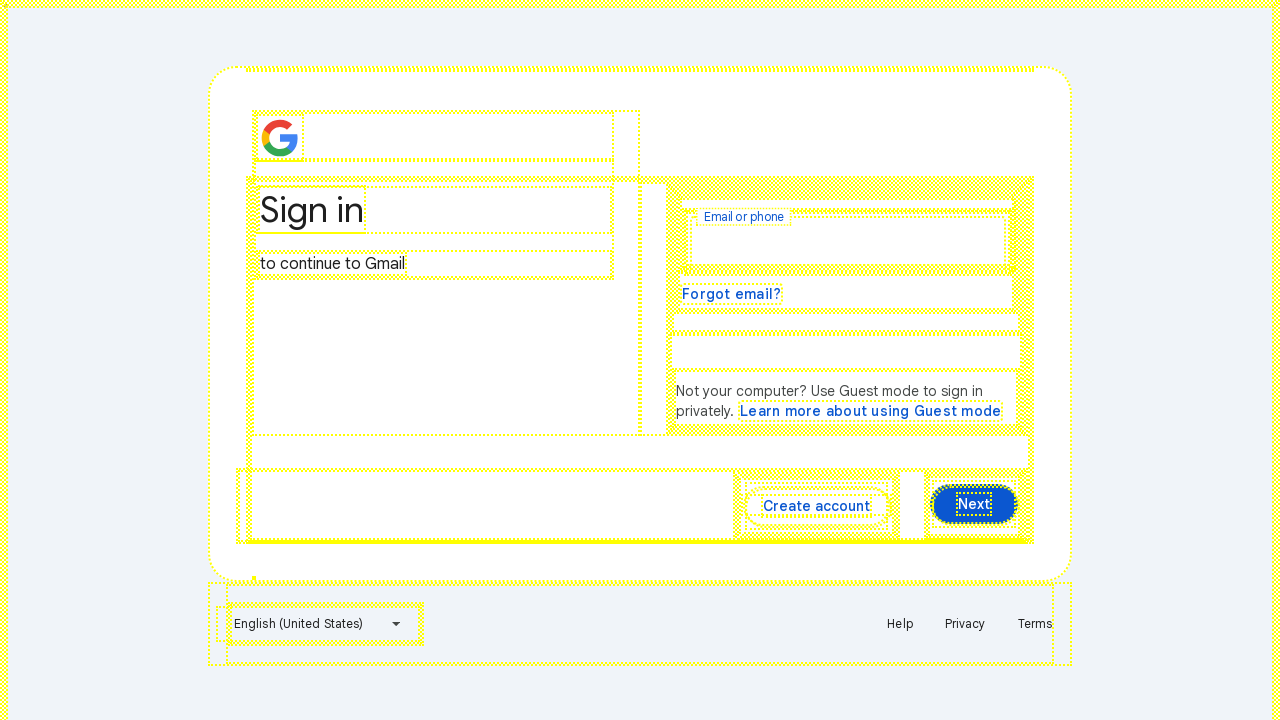

Highlighted a visible element with yellow dotted border
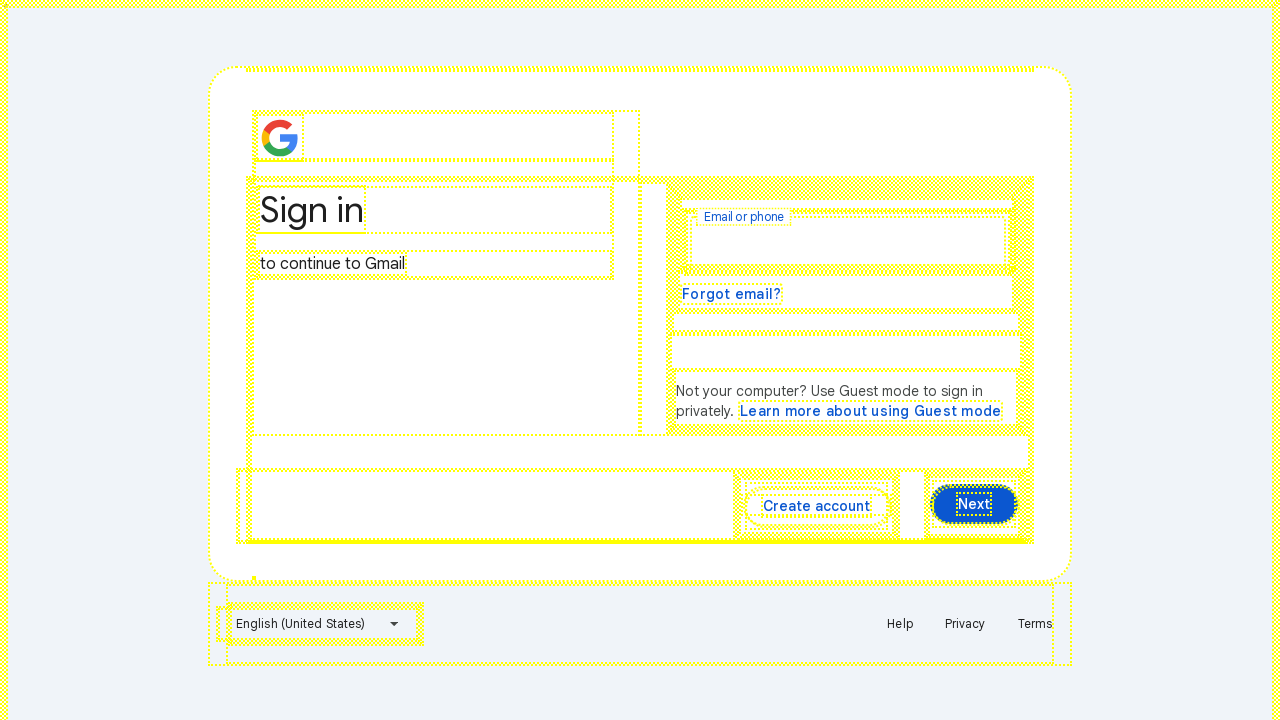

Highlighted a visible element with yellow dotted border
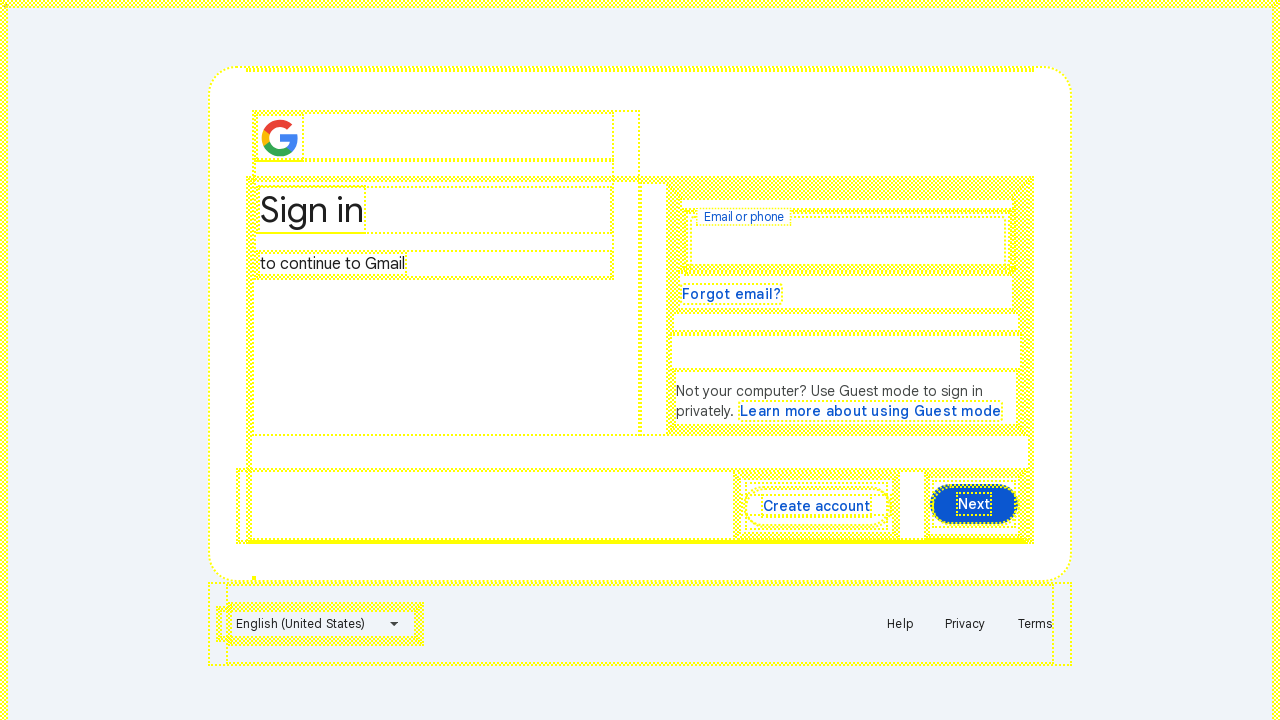

Highlighted a visible element with yellow dotted border
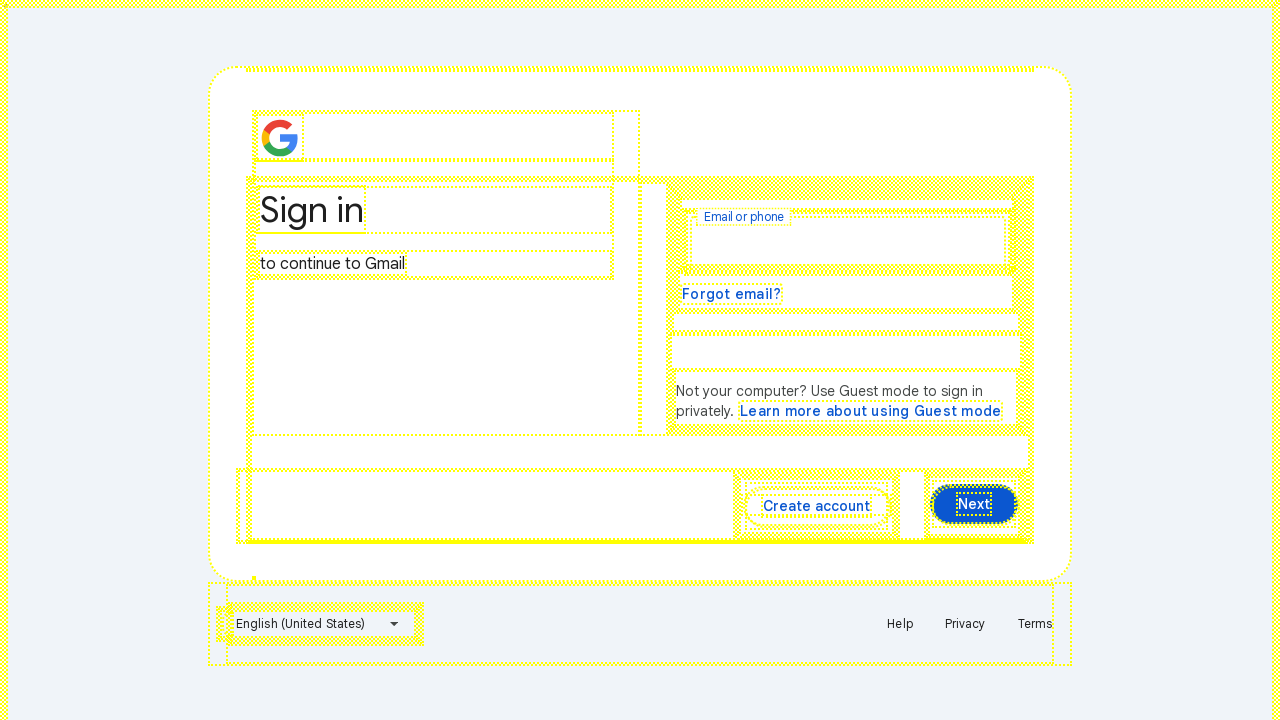

Highlighted a visible element with yellow dotted border
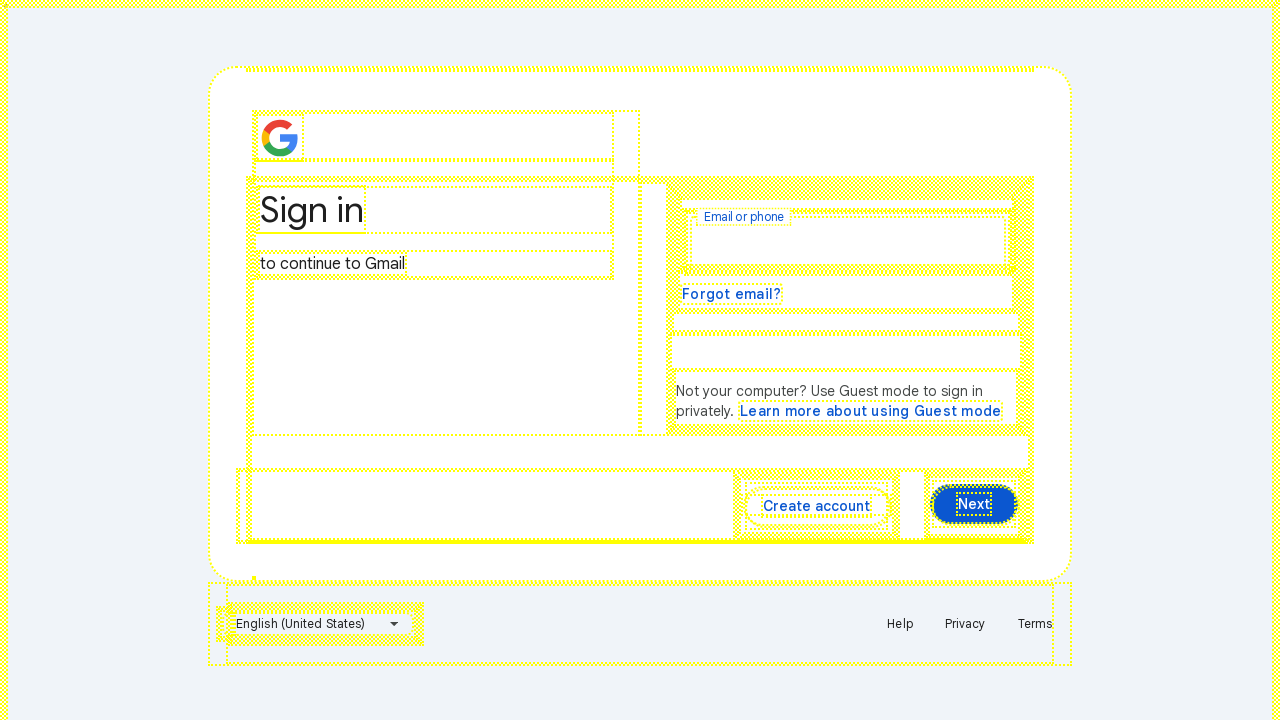

Highlighted a visible element with yellow dotted border
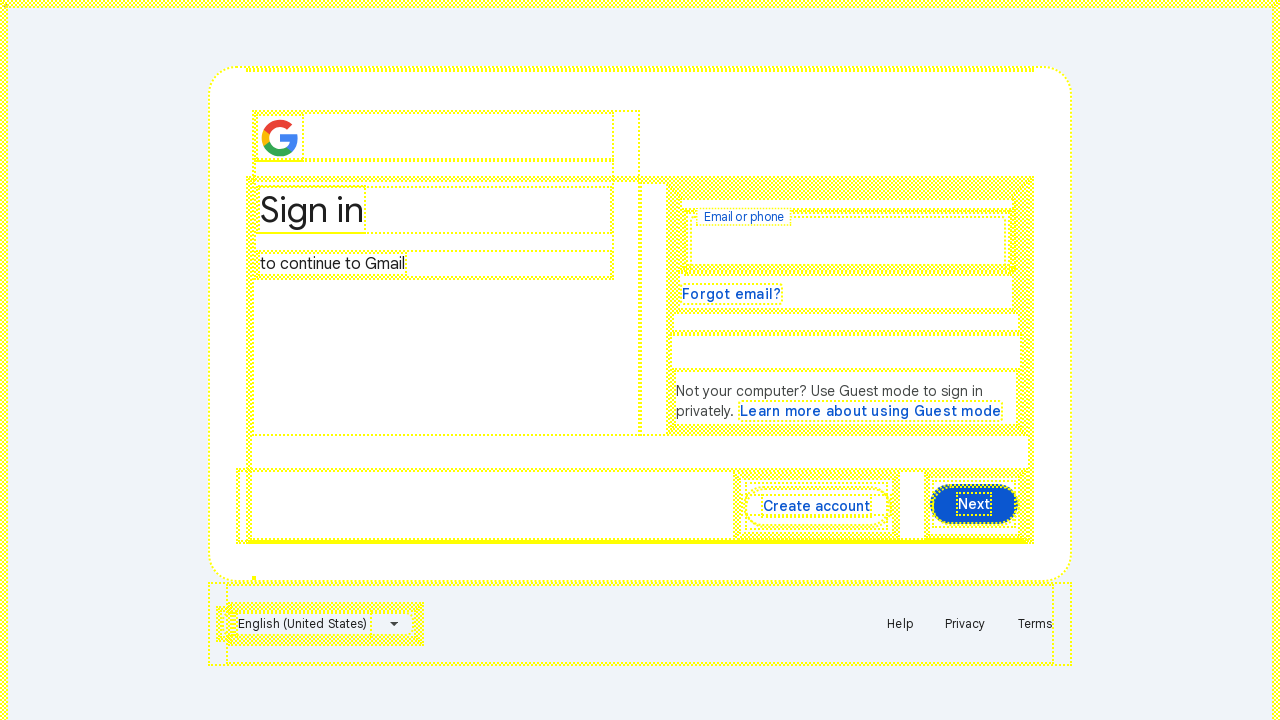

Highlighted a visible element with yellow dotted border
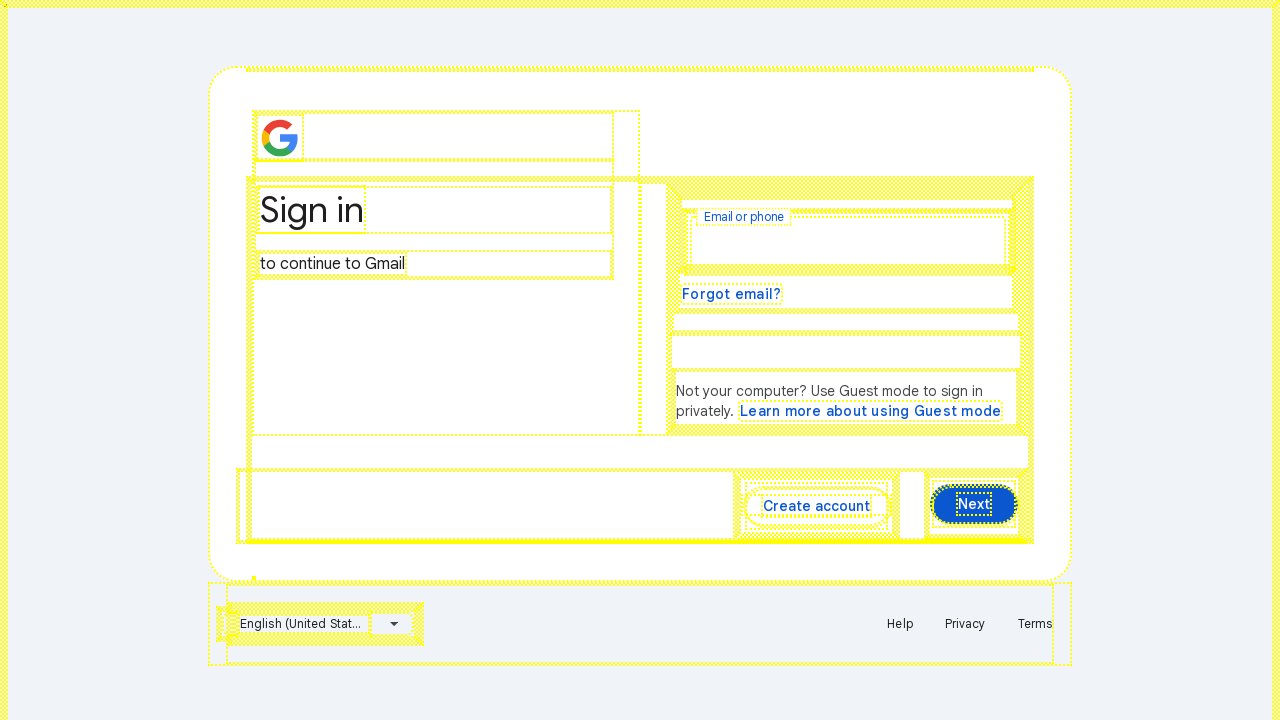

Highlighted a visible element with yellow dotted border
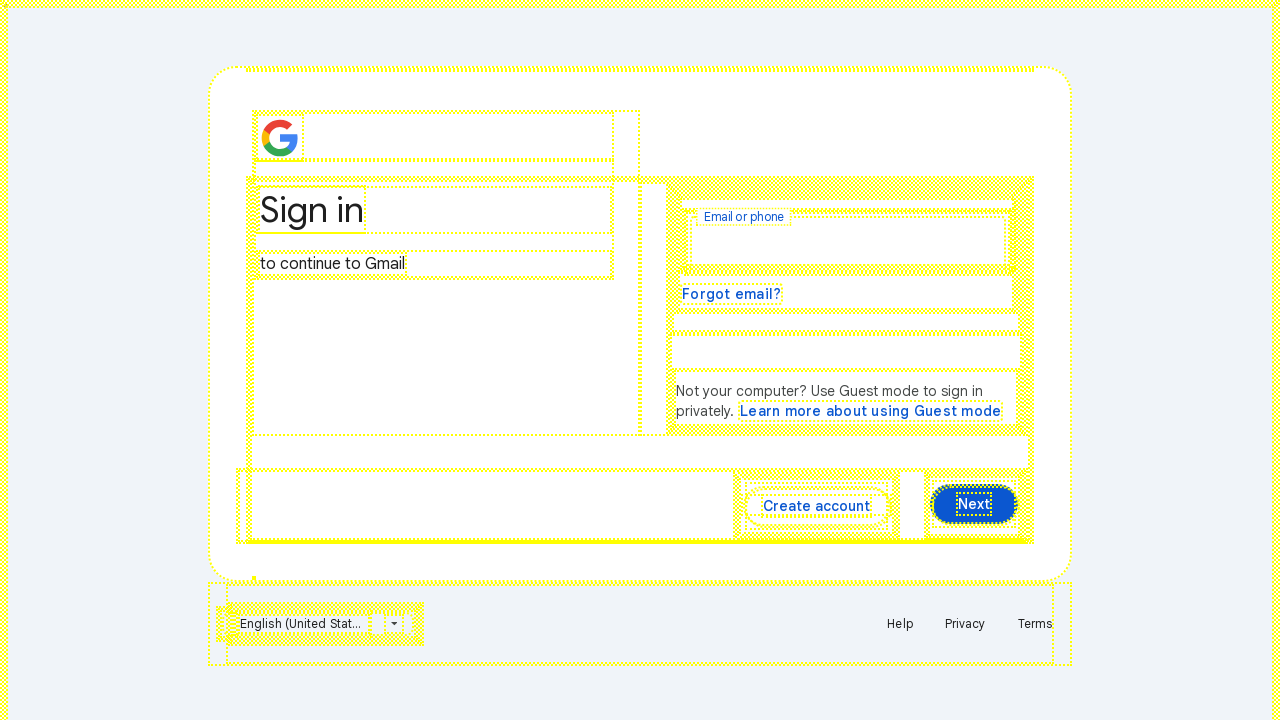

Highlighted a visible element with yellow dotted border
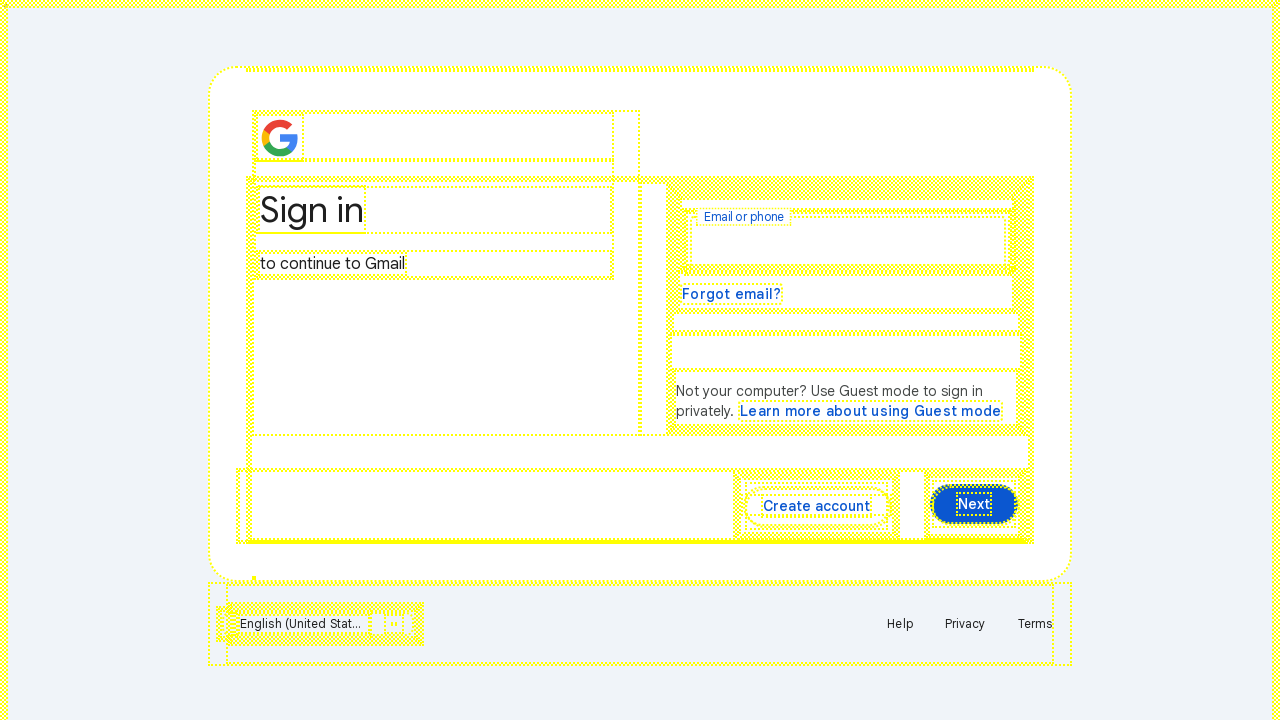

Highlighted a visible element with yellow dotted border
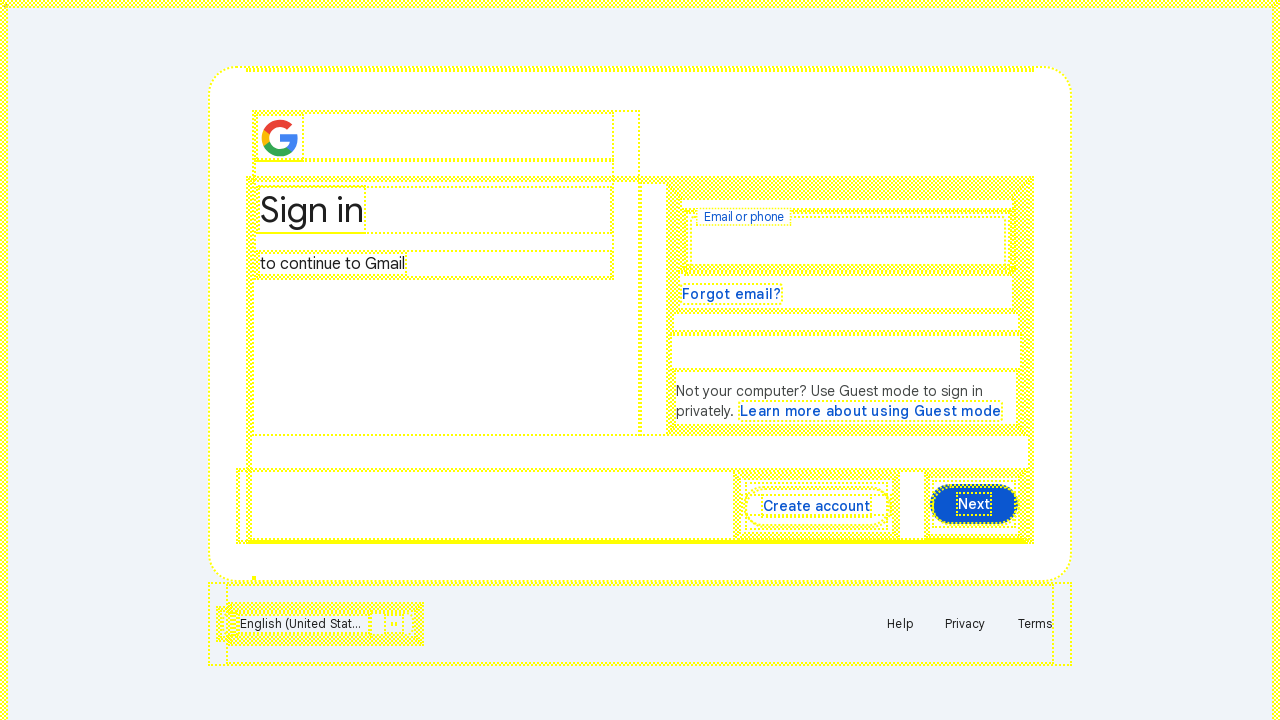

Highlighted a visible element with yellow dotted border
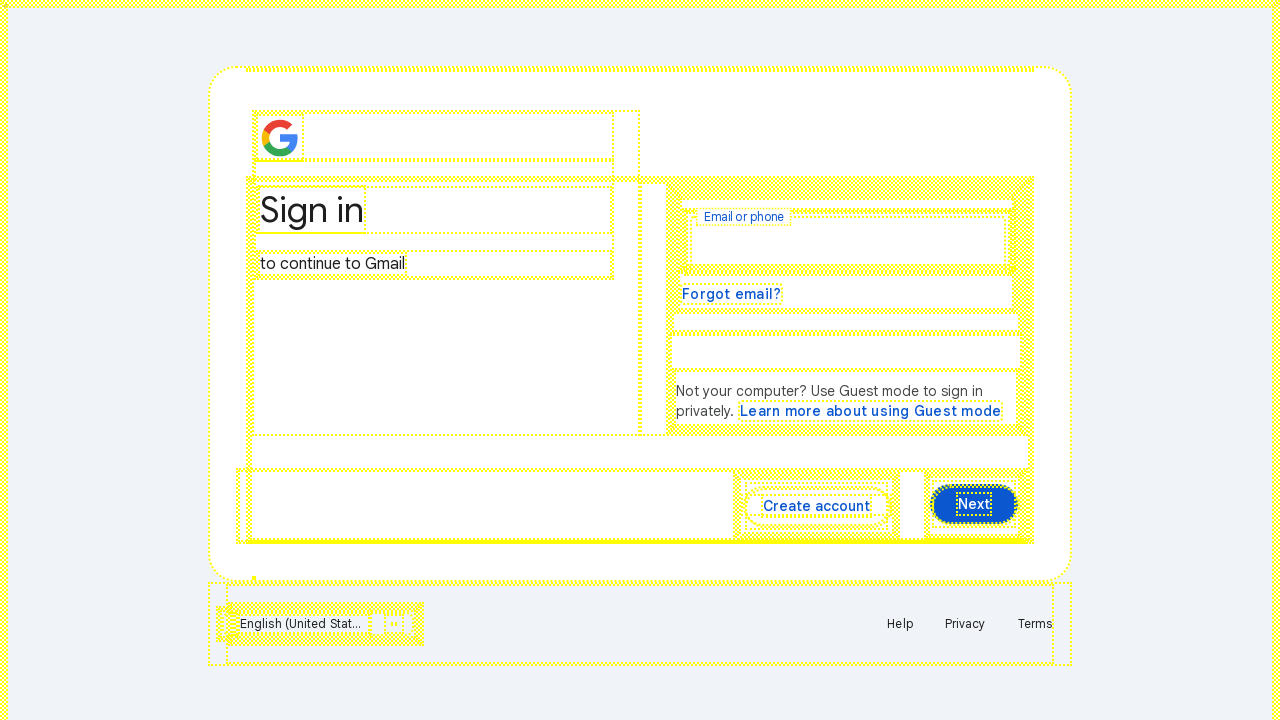

Highlighted a visible element with yellow dotted border
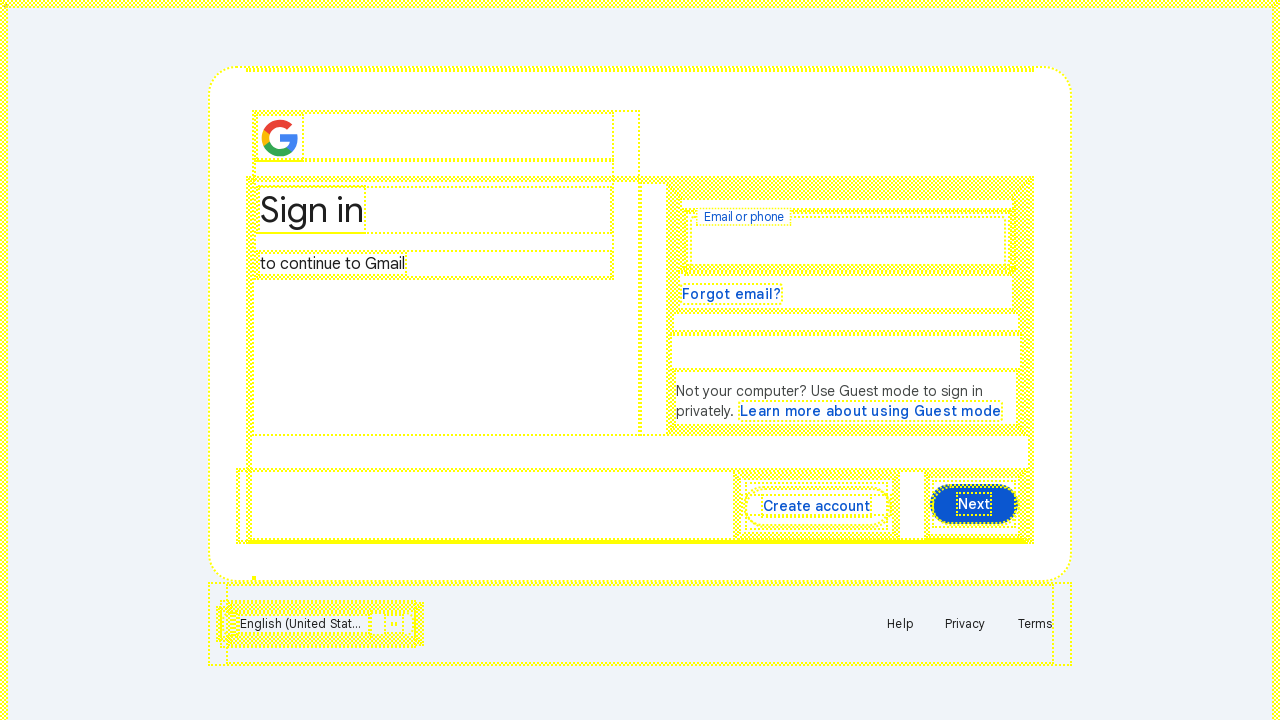

Highlighted a visible element with yellow dotted border
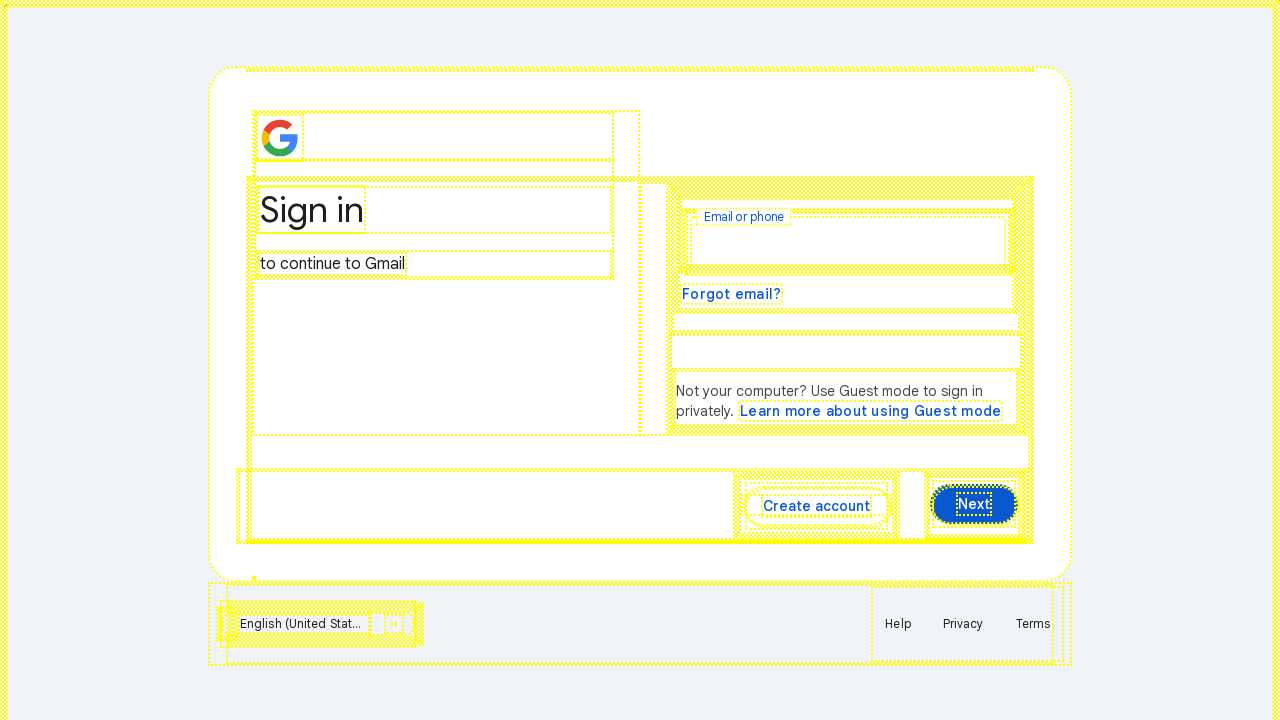

Highlighted a visible element with yellow dotted border
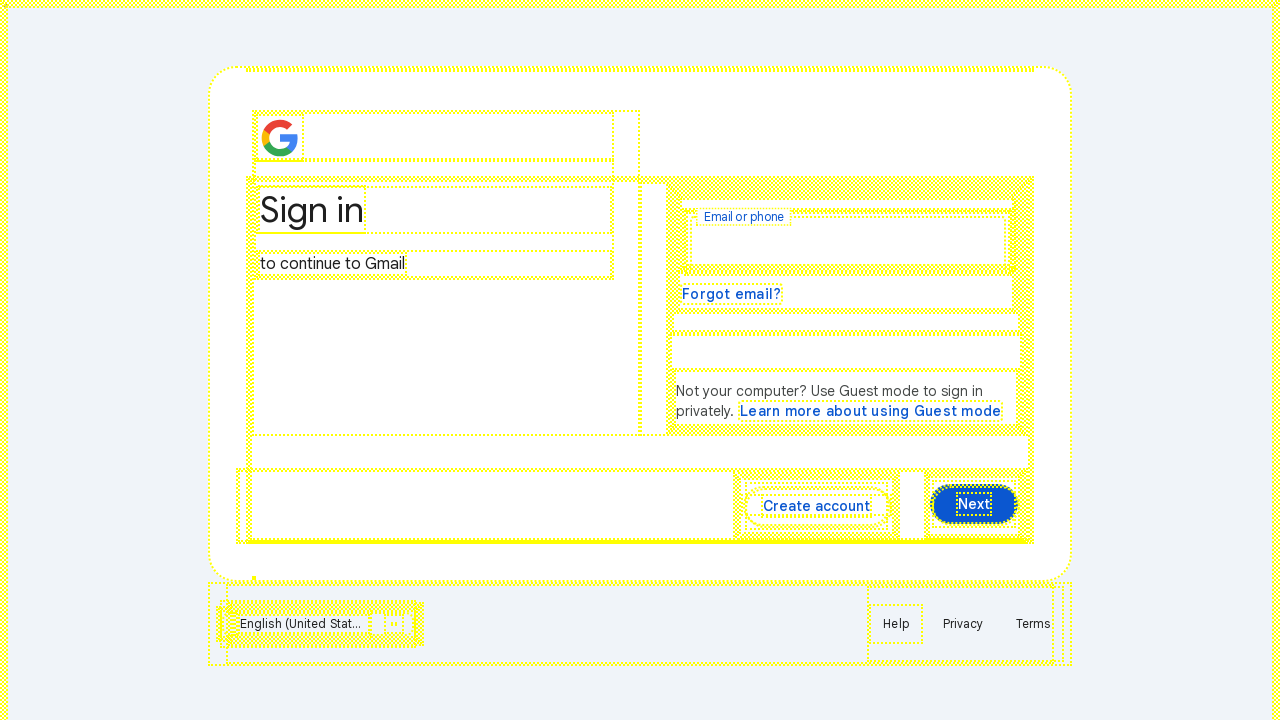

Highlighted a visible element with yellow dotted border
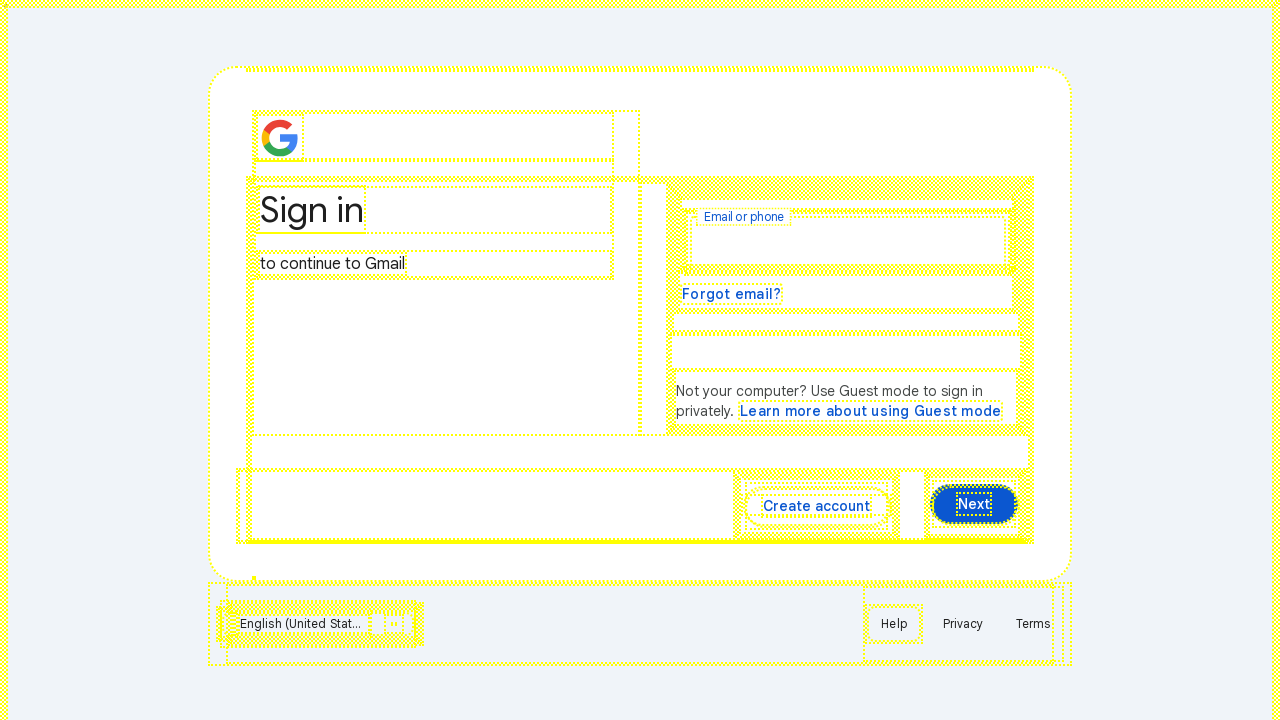

Highlighted a visible element with yellow dotted border
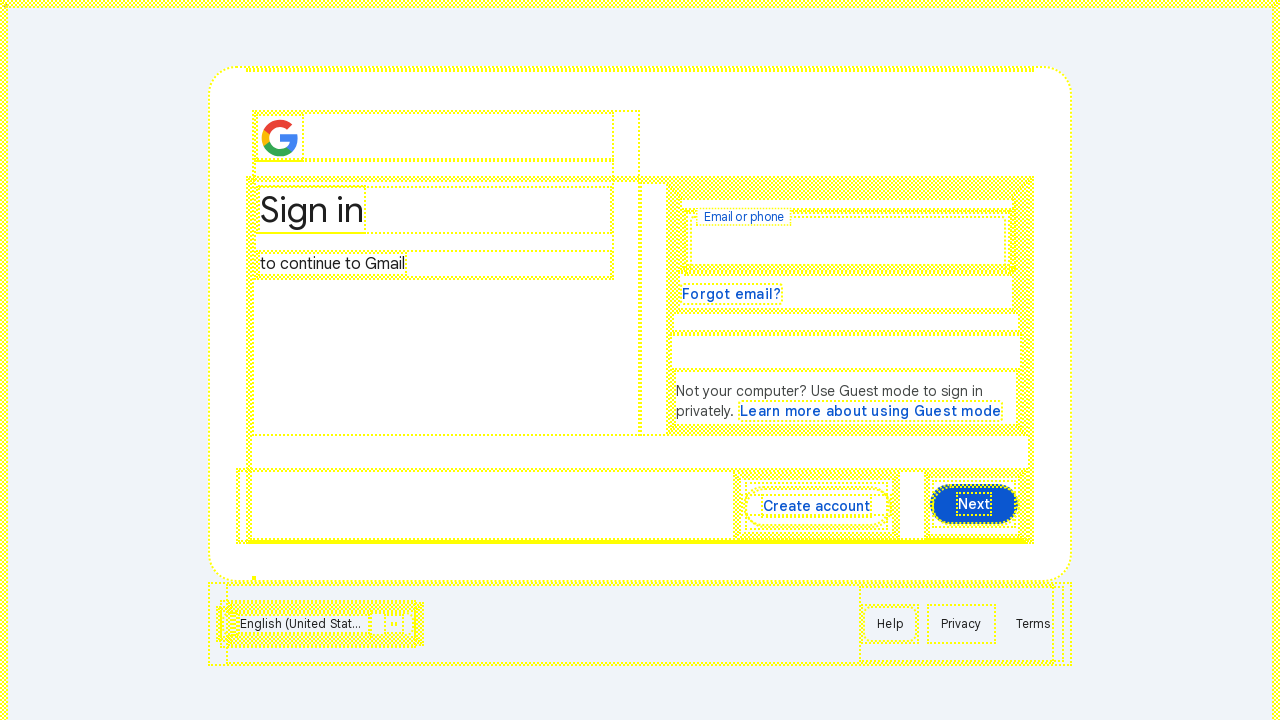

Highlighted a visible element with yellow dotted border
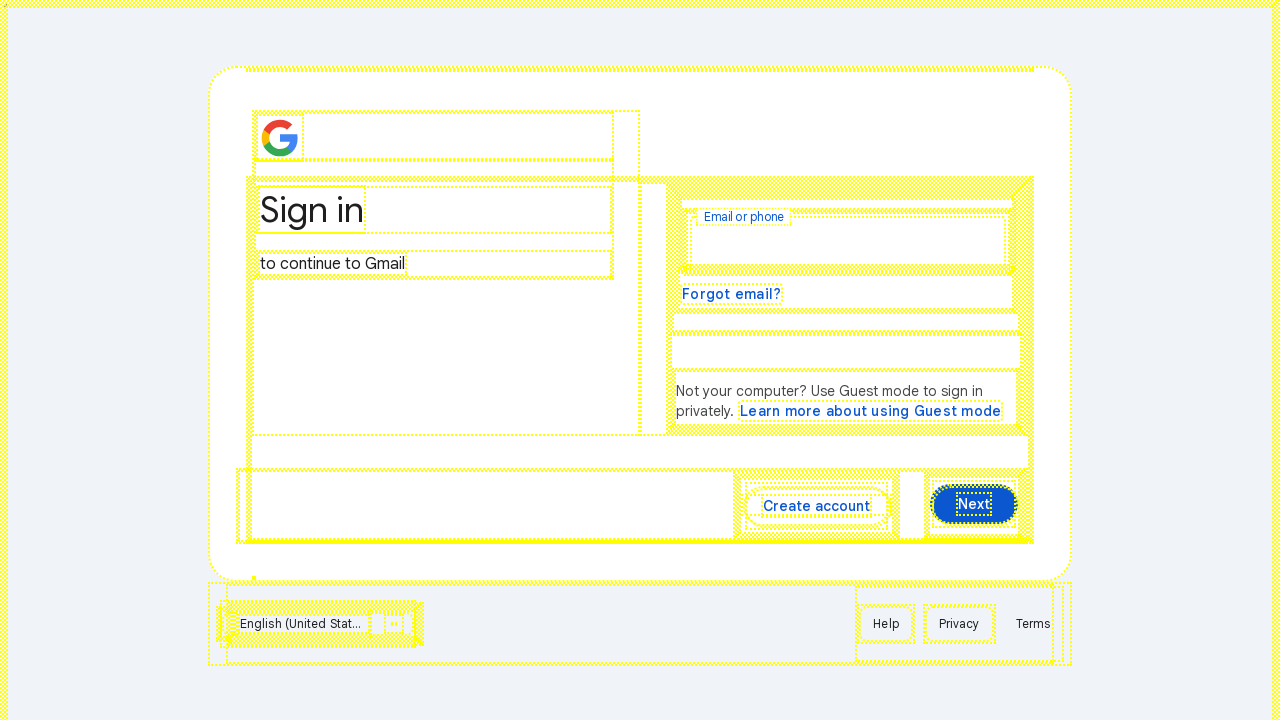

Highlighted a visible element with yellow dotted border
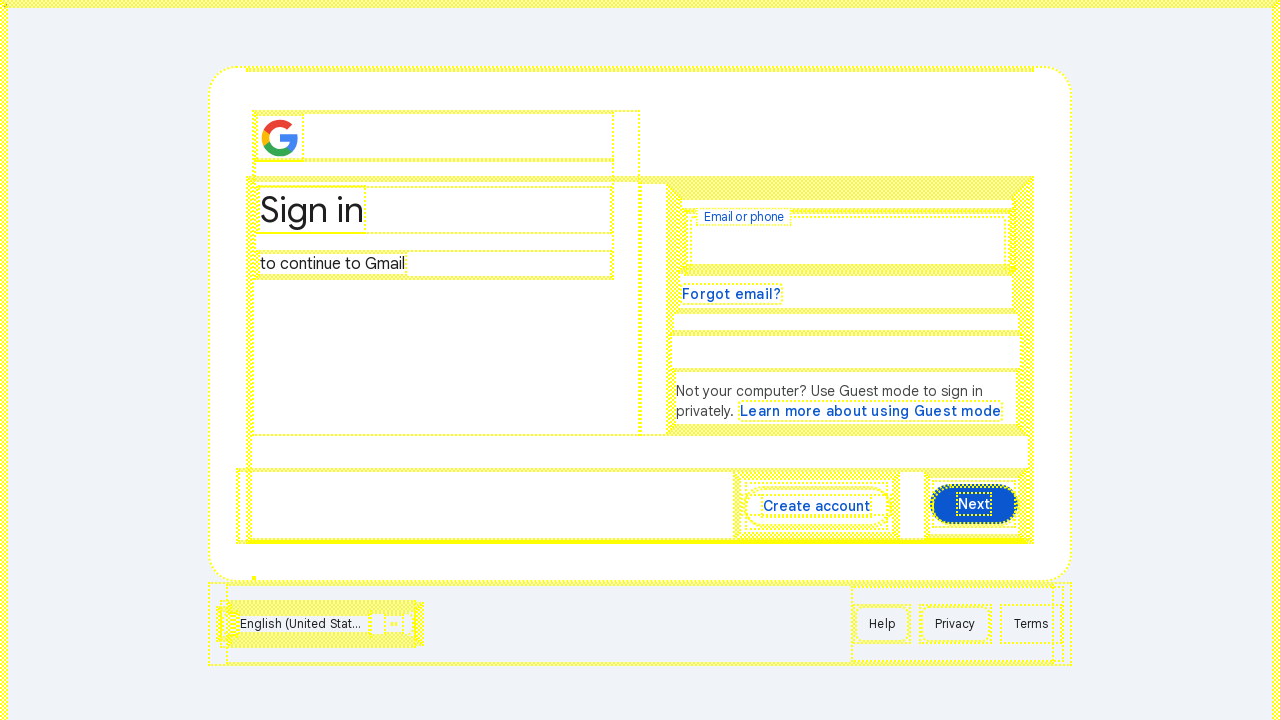

Highlighted a visible element with yellow dotted border
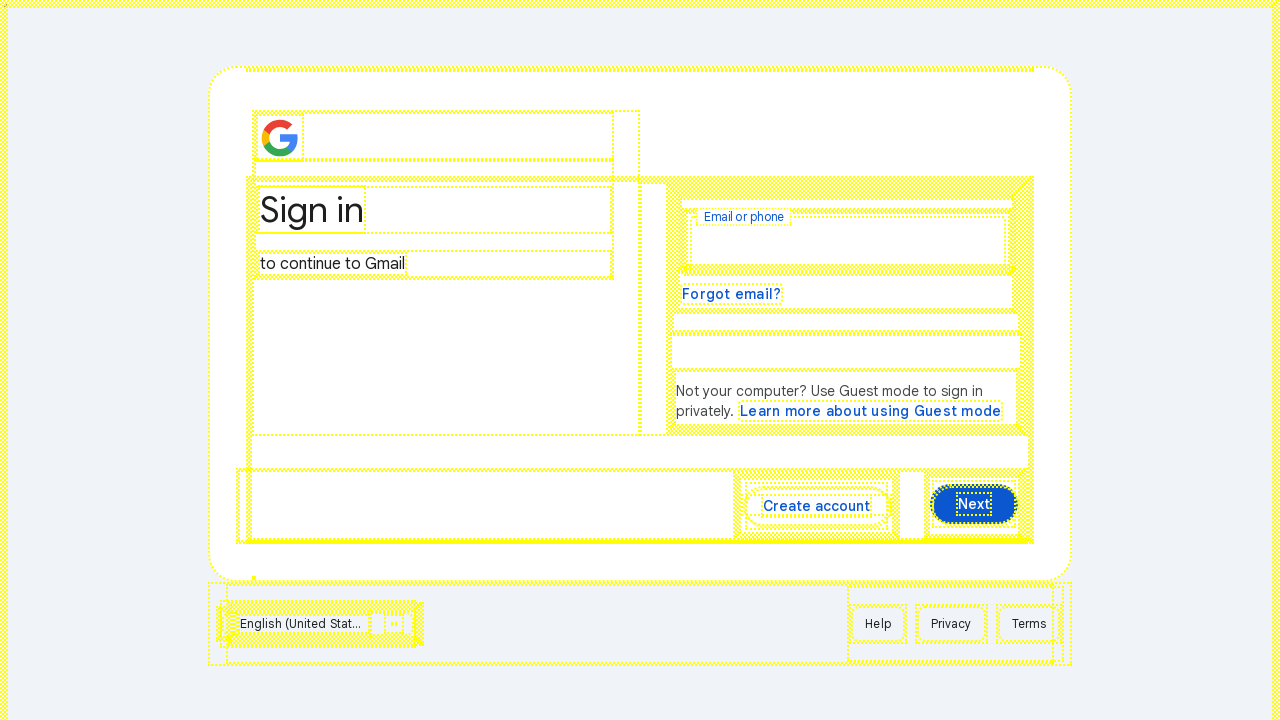

Highlighted a visible element with yellow dotted border
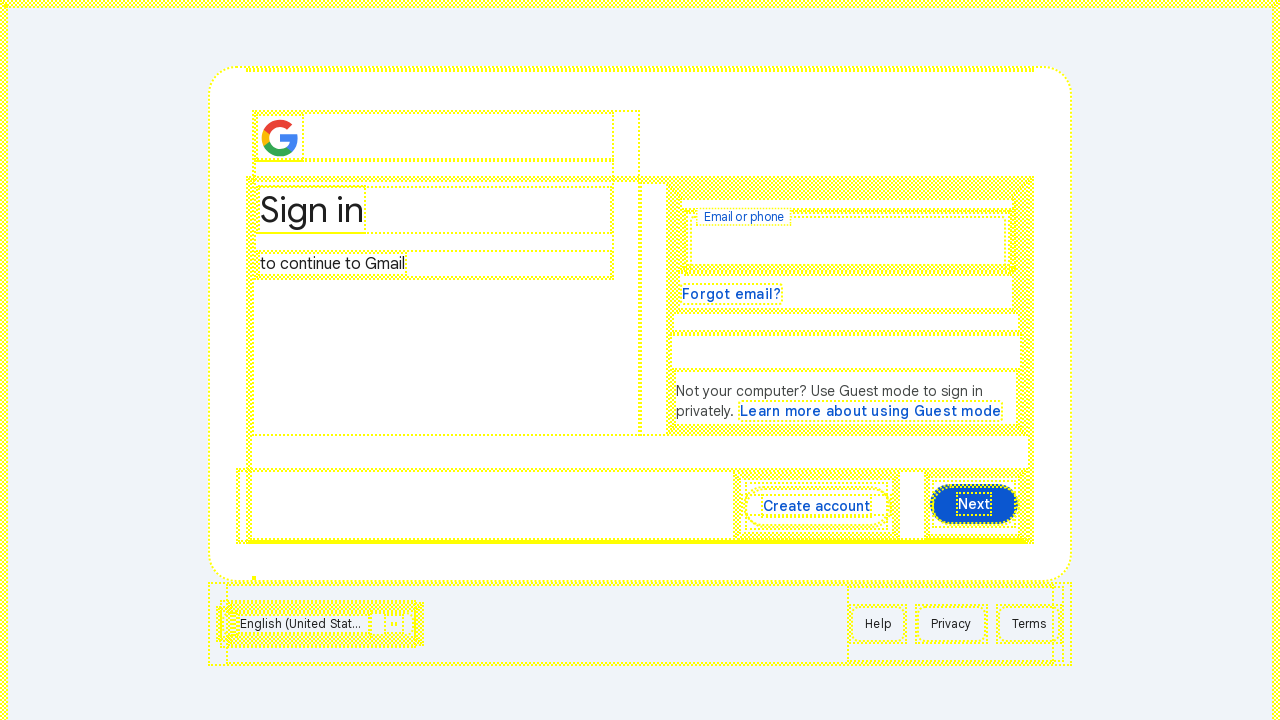

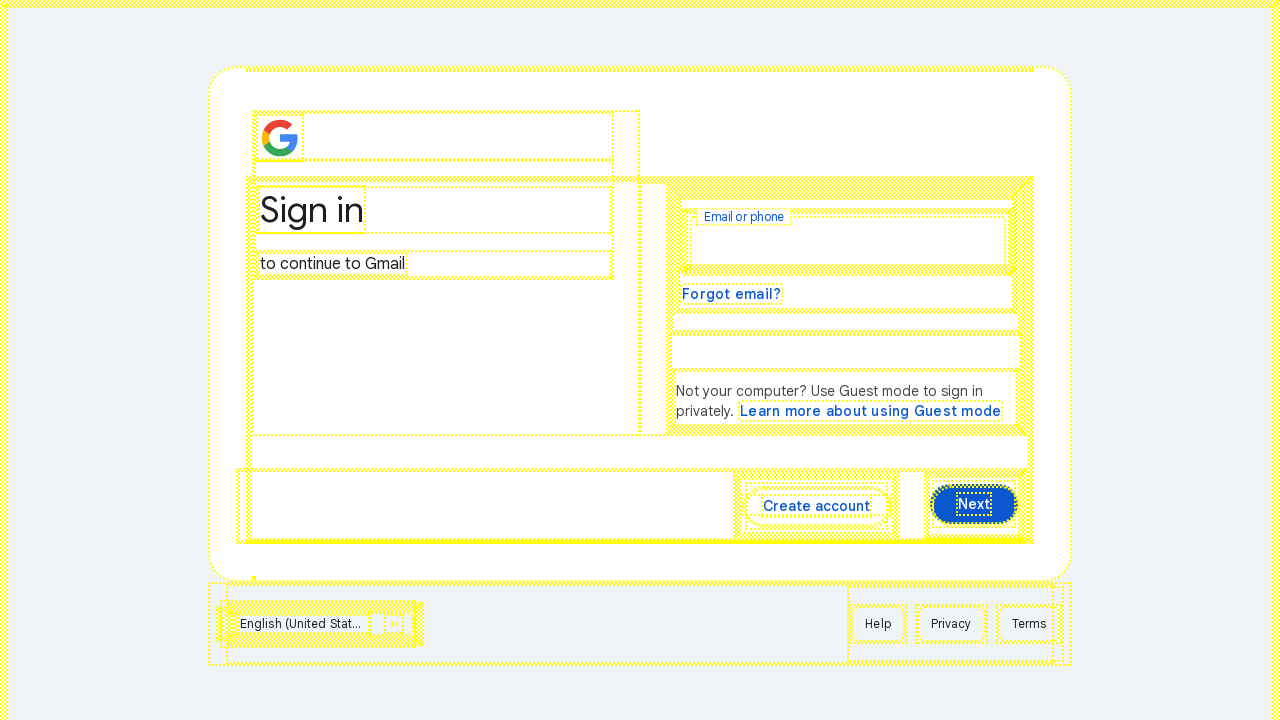